Automates clicking on an image element with id "bonk" multiple times, simulating a clicker game interaction.

Starting URL: https://gomotungkinh.com

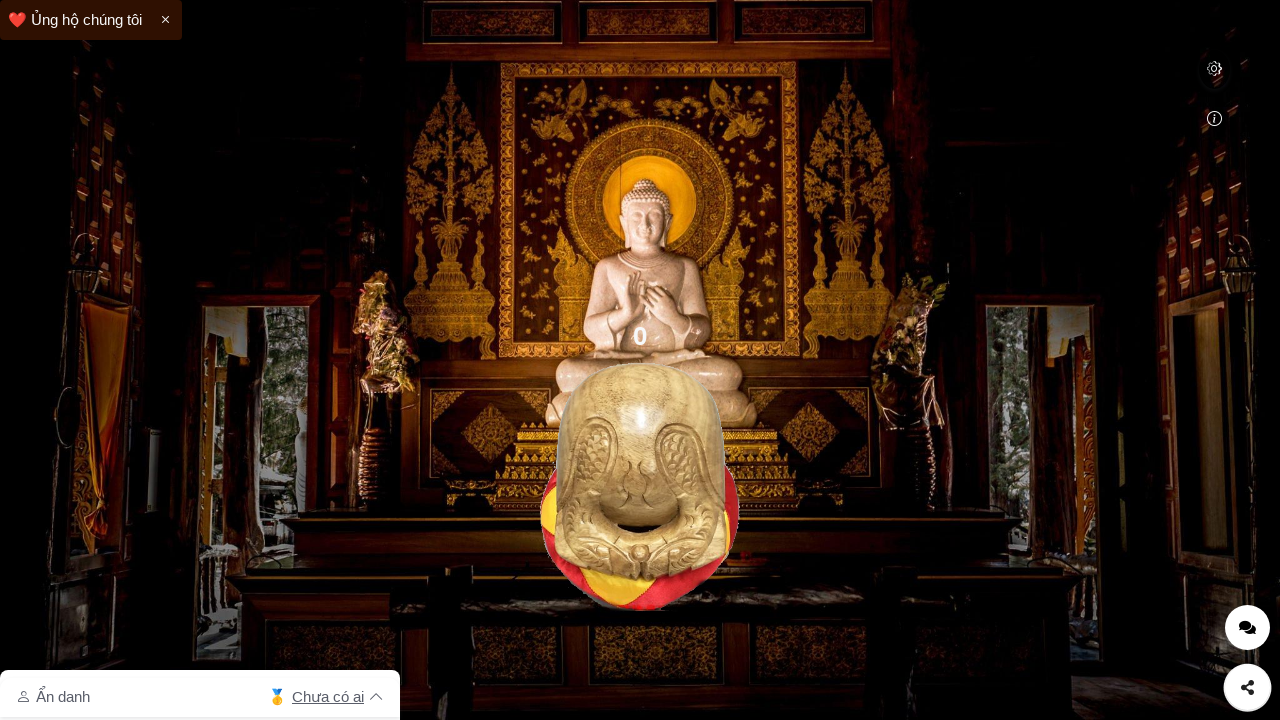

Waited for page to fully load (networkidle)
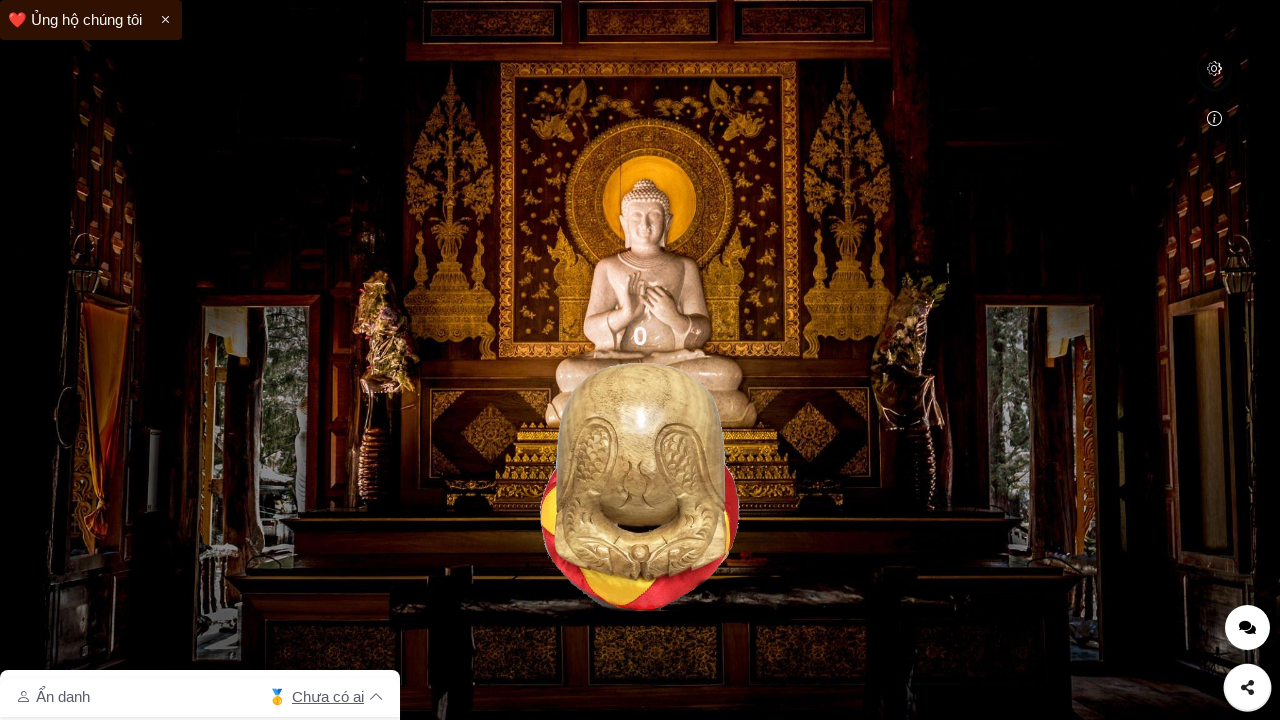

Bonk image element became visible
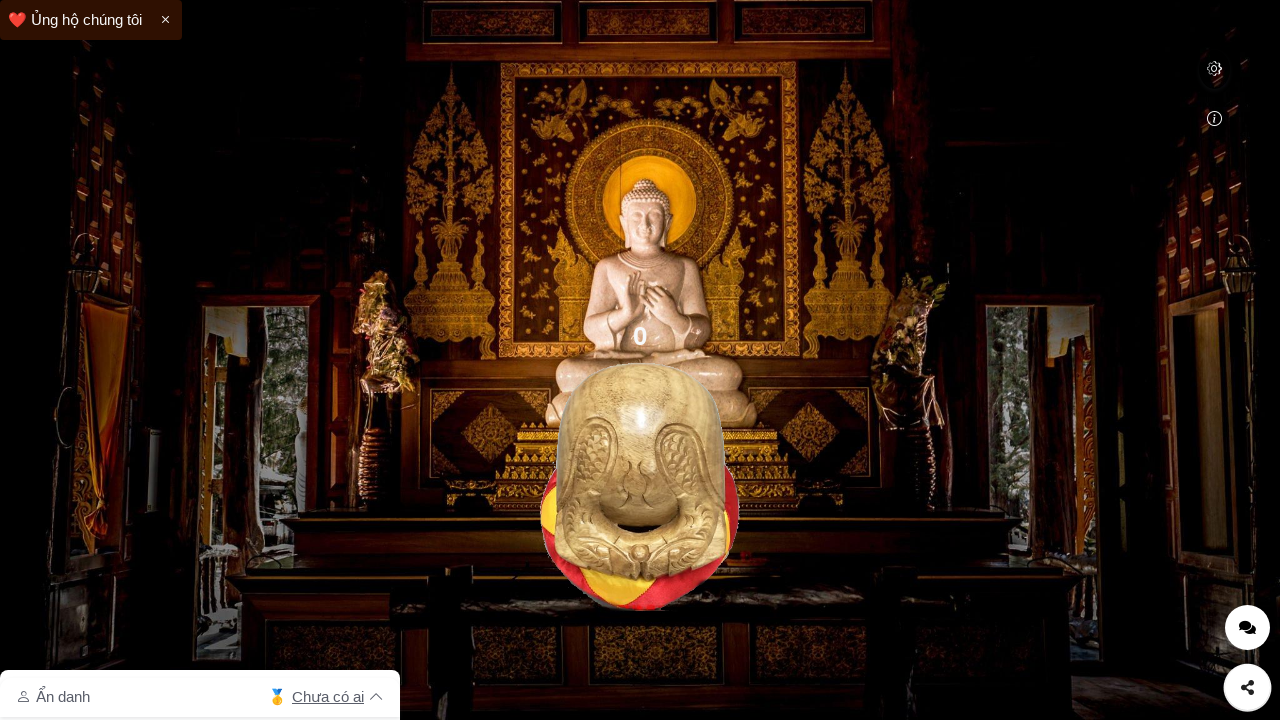

Clicked bonk image (click 1 of 50) at (640, 486) on #bonk
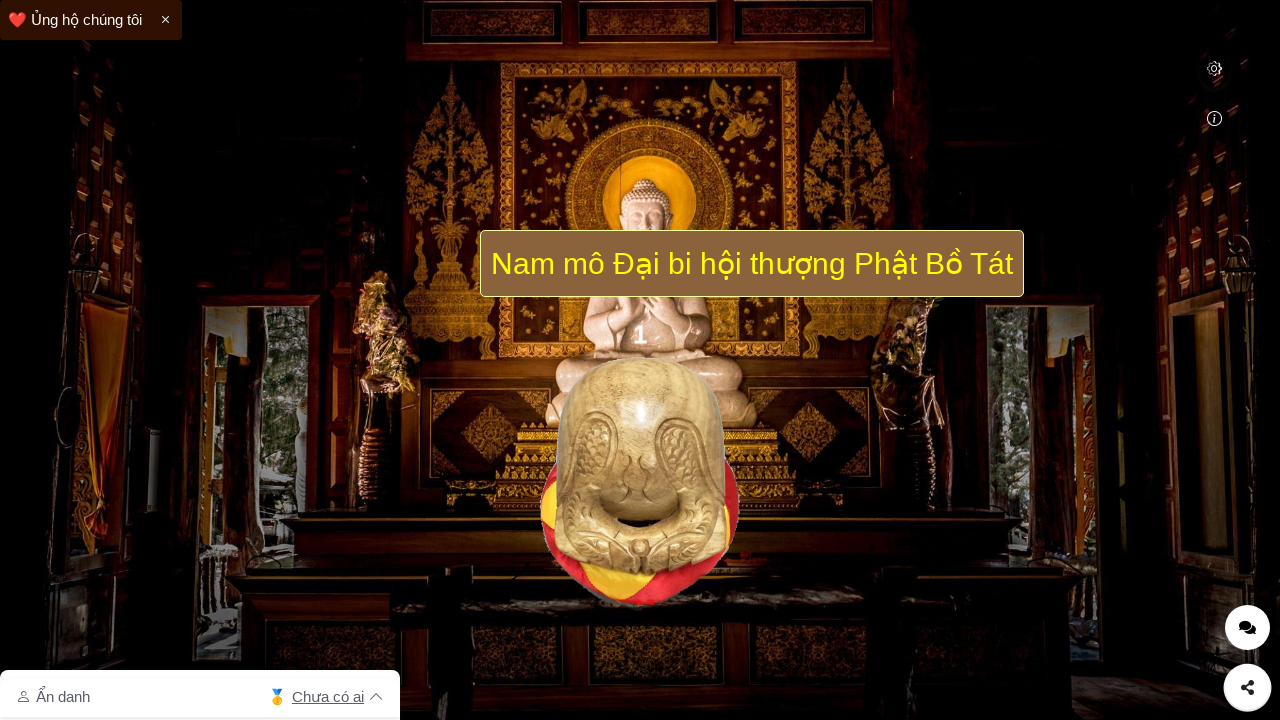

Waited 100ms between clicks
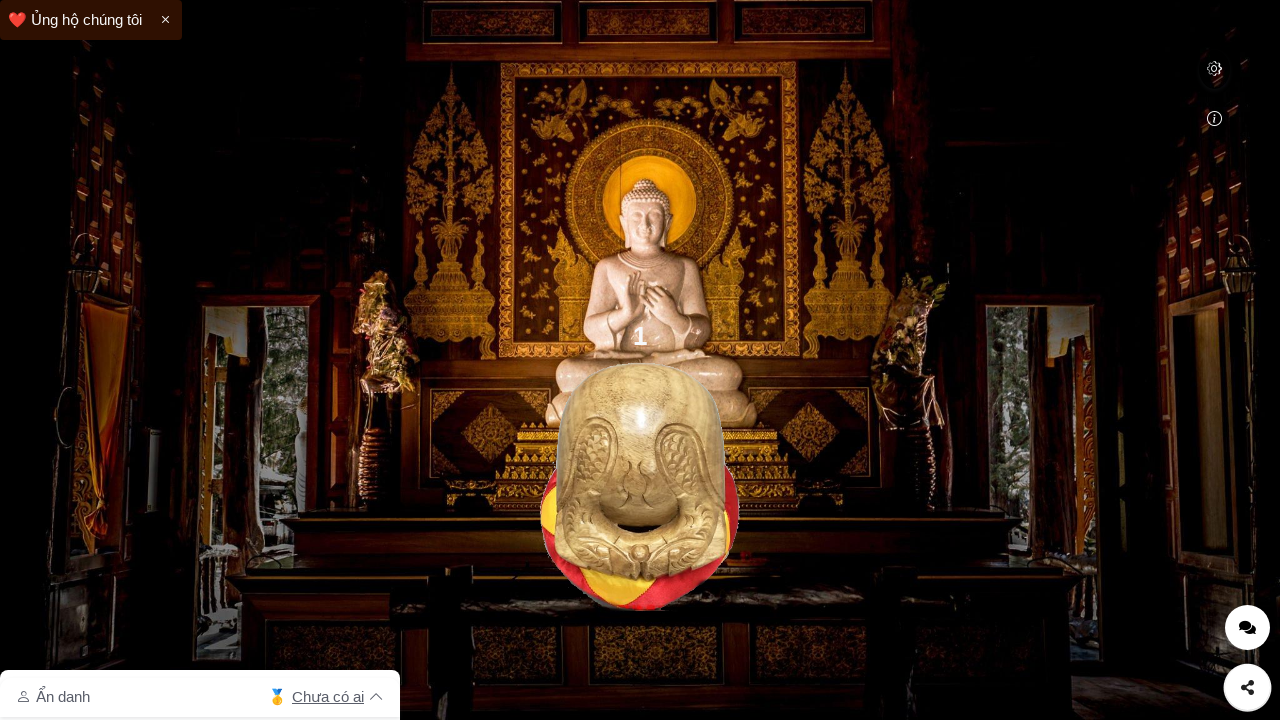

Clicked bonk image (click 2 of 50) at (640, 486) on #bonk
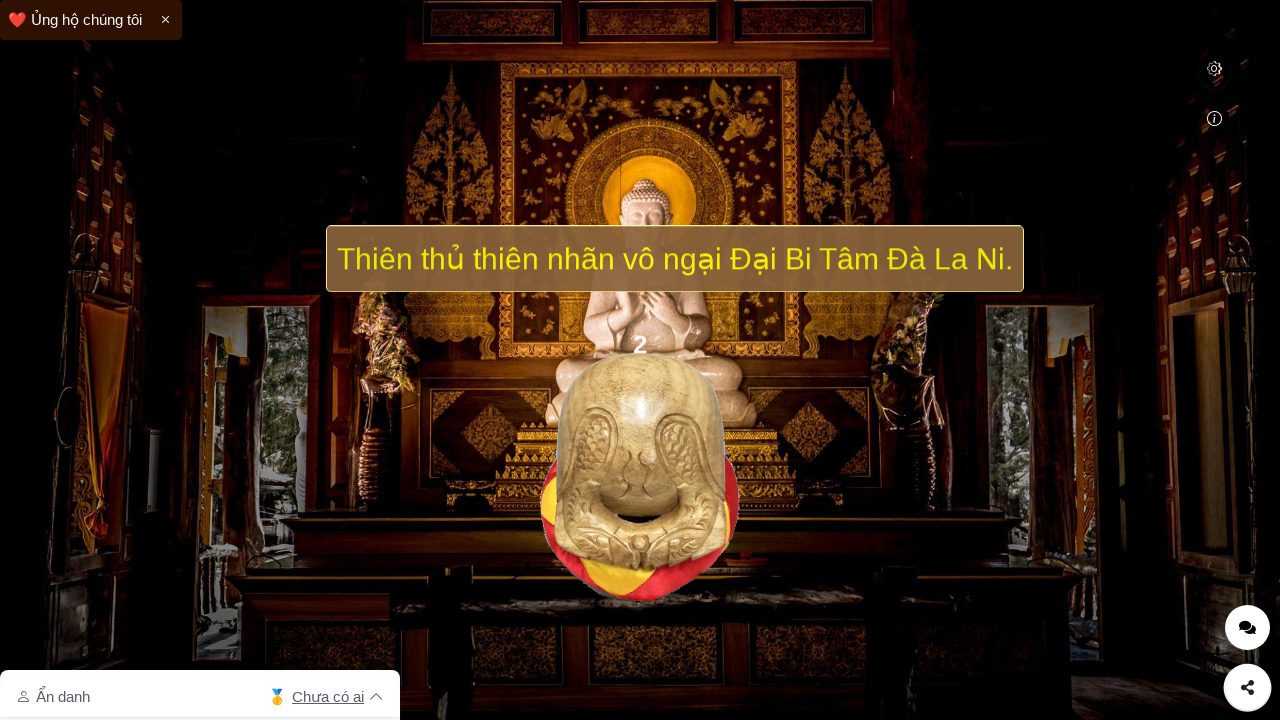

Waited 100ms between clicks
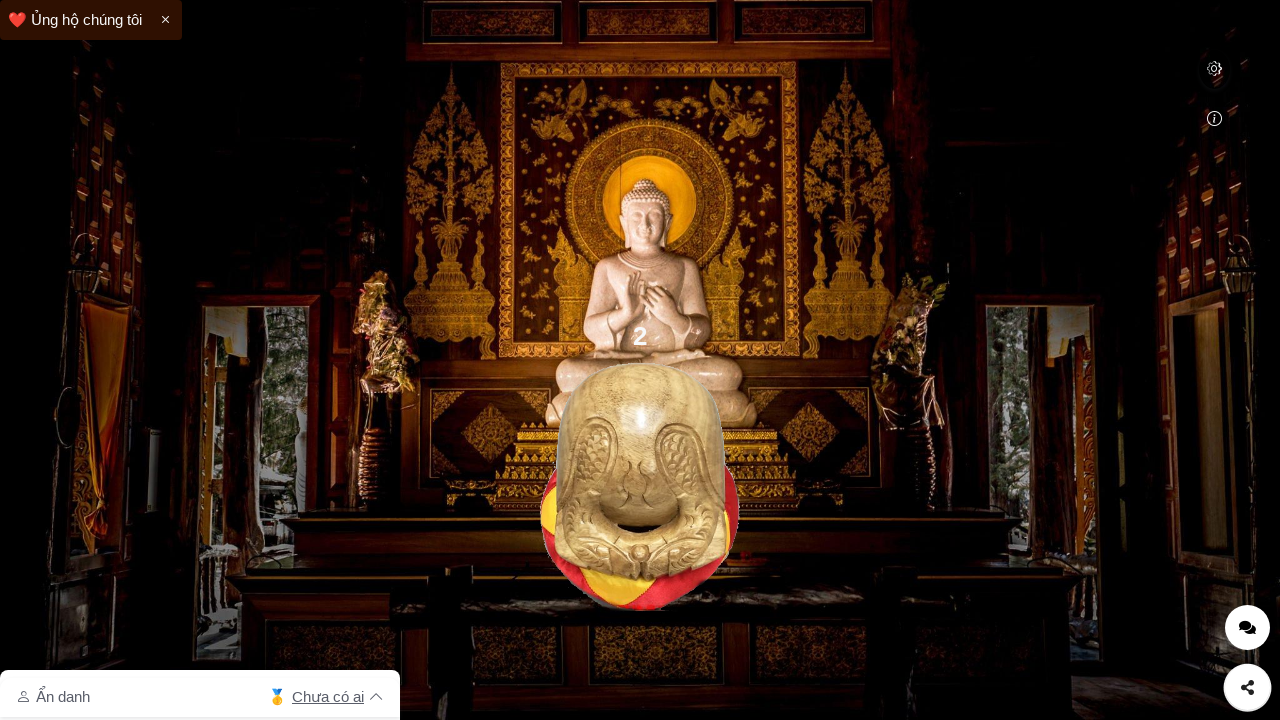

Clicked bonk image (click 3 of 50) at (640, 486) on #bonk
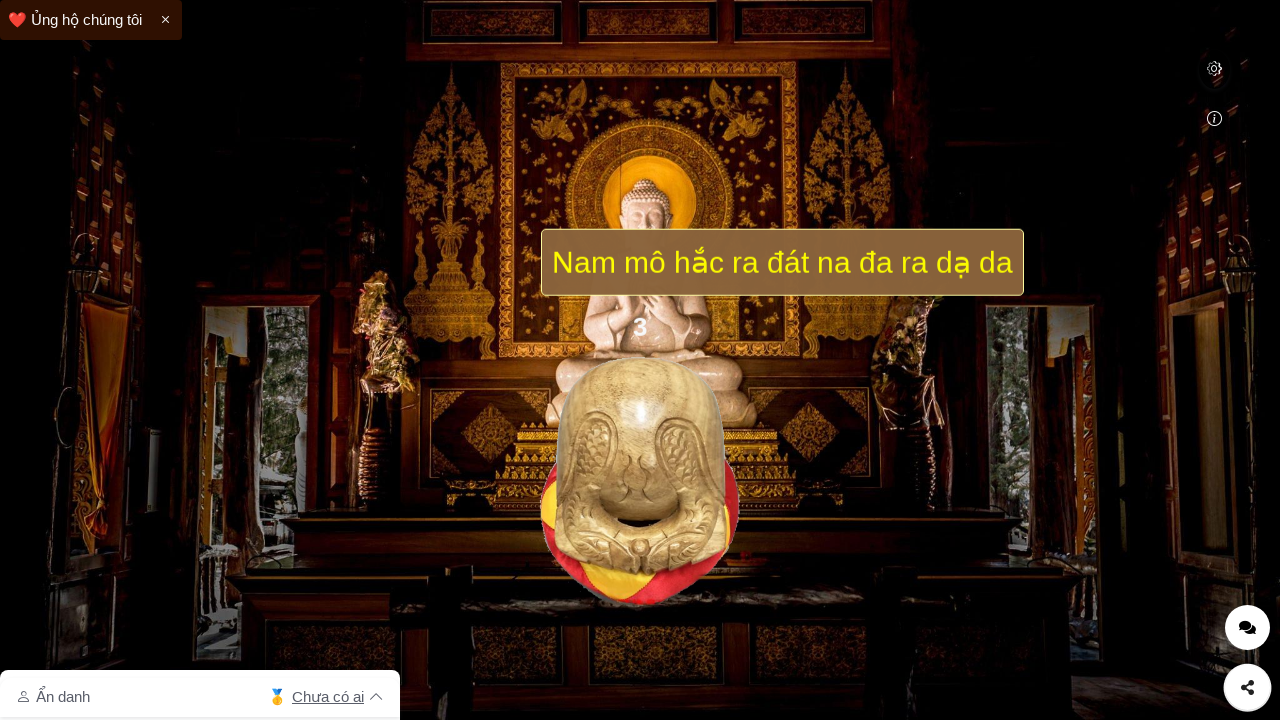

Waited 100ms between clicks
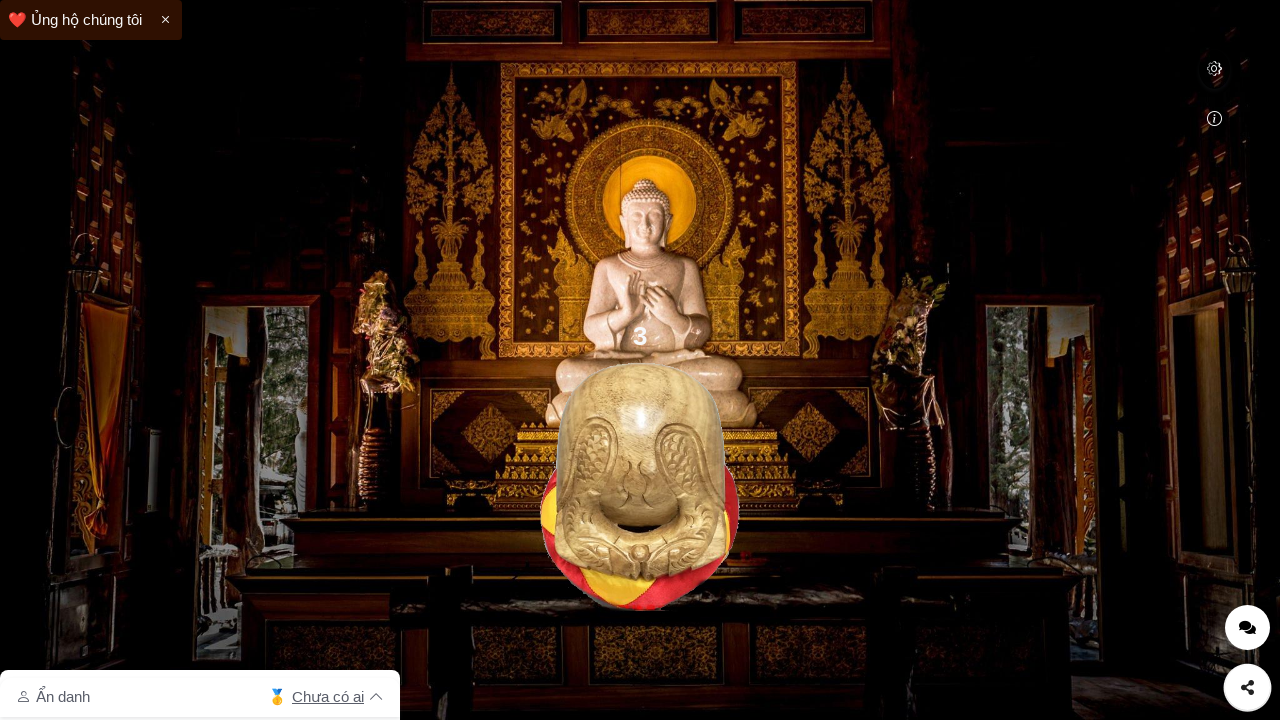

Clicked bonk image (click 4 of 50) at (640, 486) on #bonk
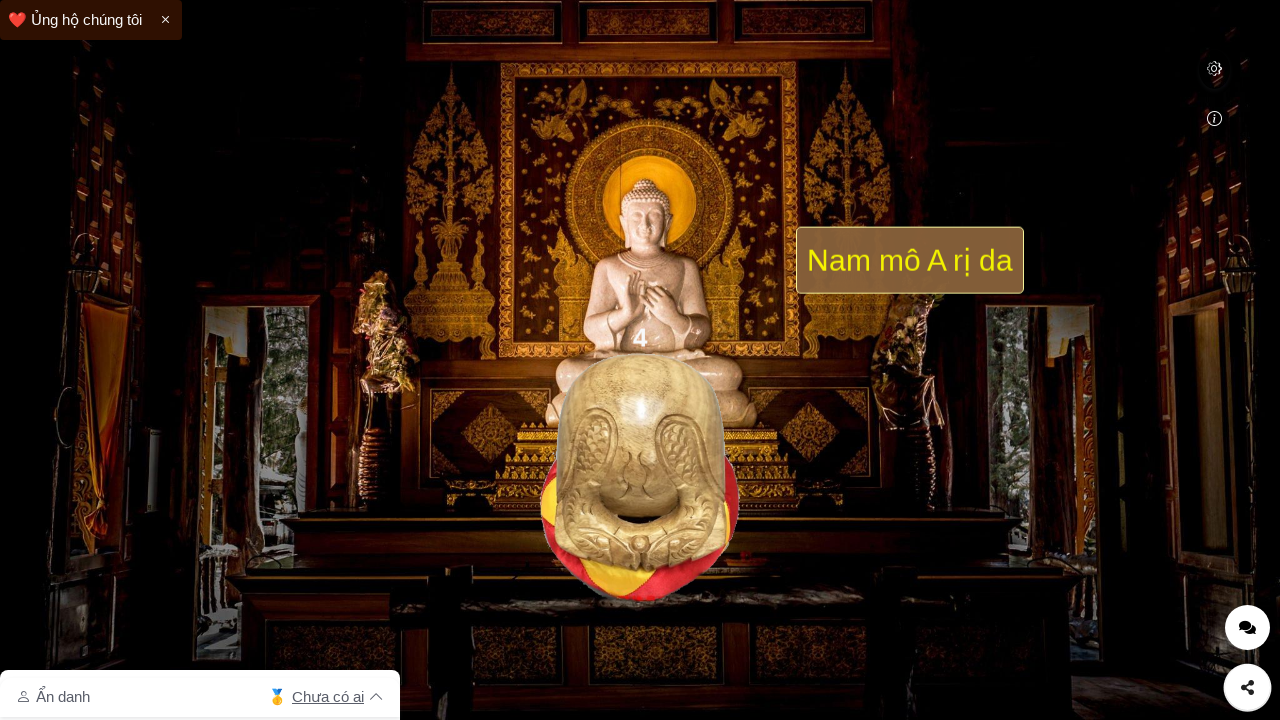

Waited 100ms between clicks
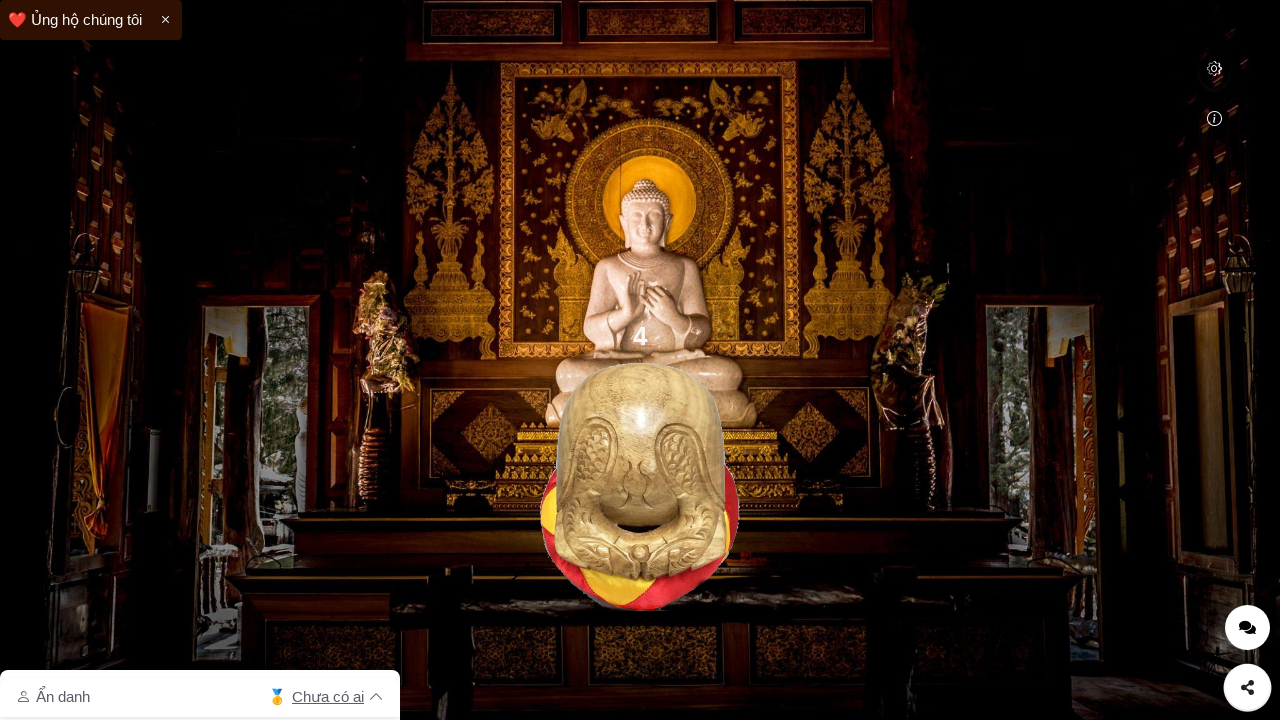

Clicked bonk image (click 5 of 50) at (640, 486) on #bonk
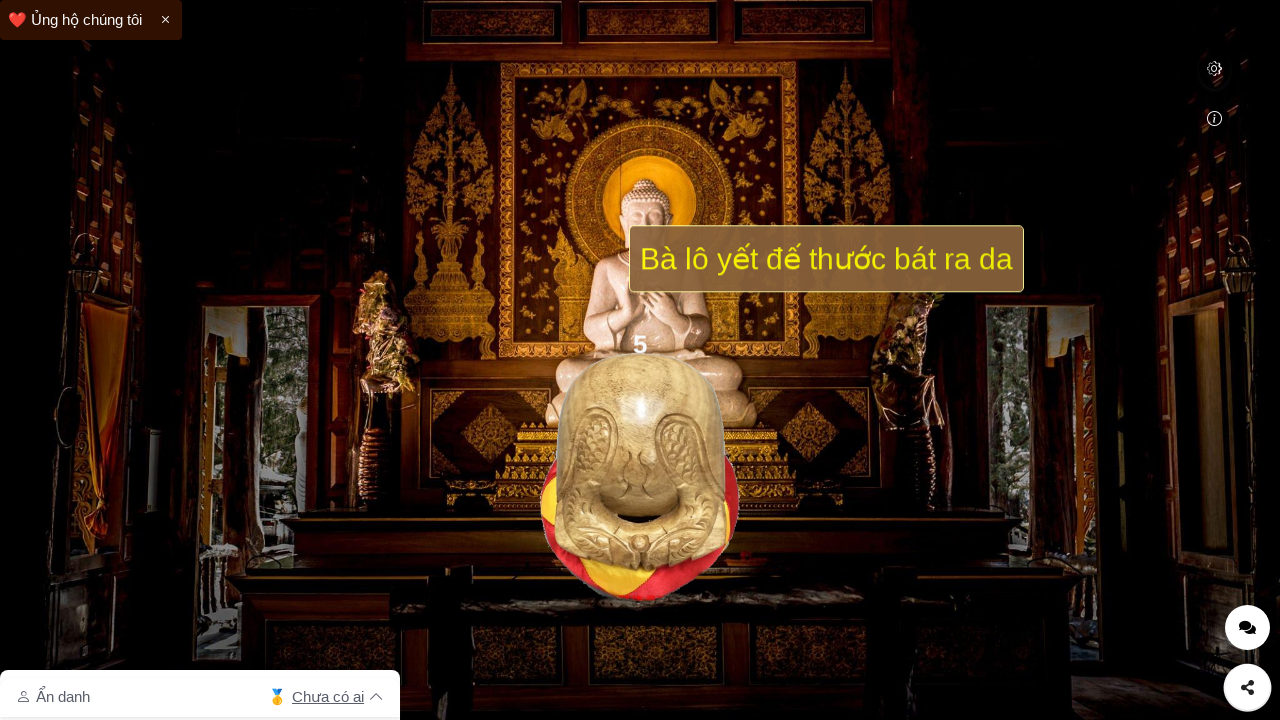

Waited 100ms between clicks
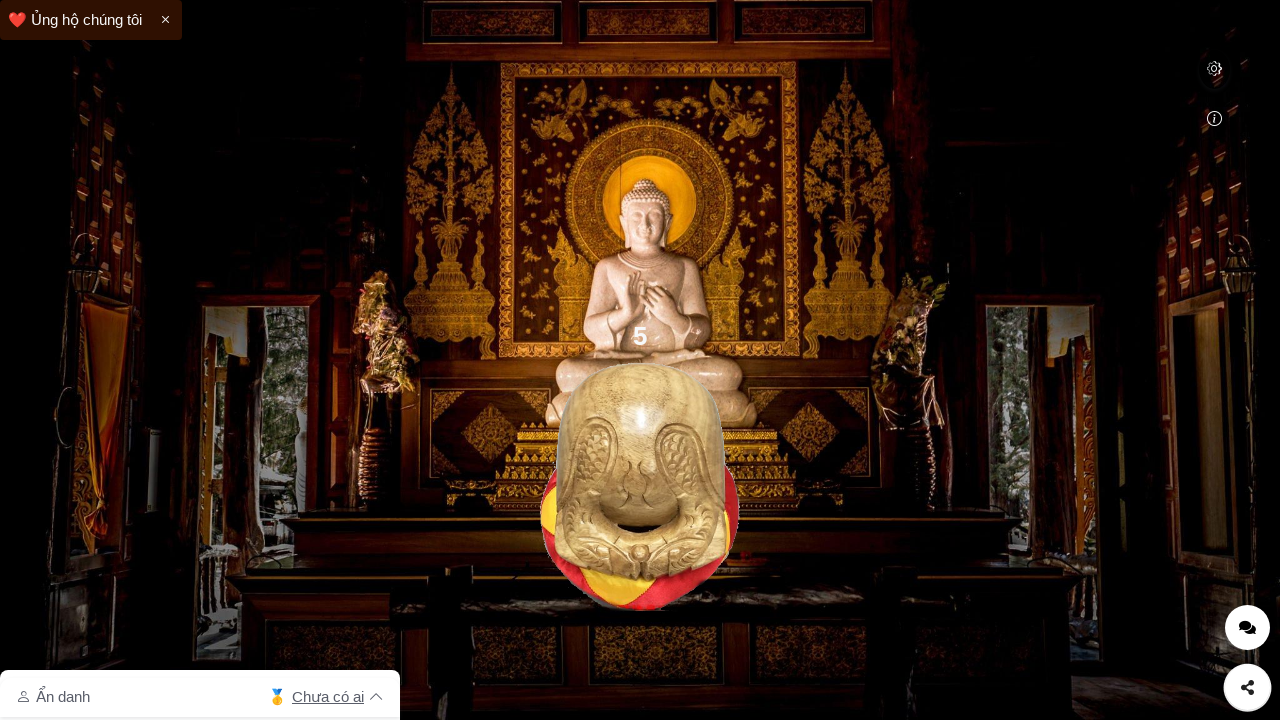

Clicked bonk image (click 6 of 50) at (640, 486) on #bonk
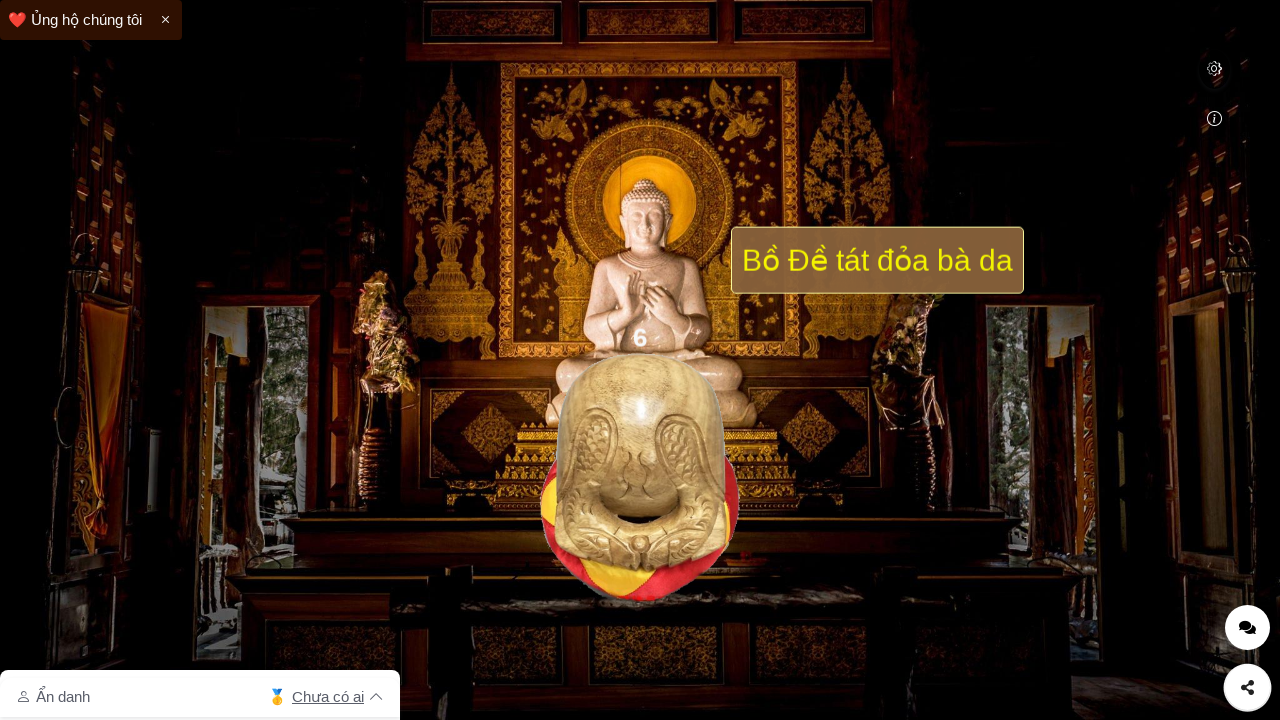

Waited 100ms between clicks
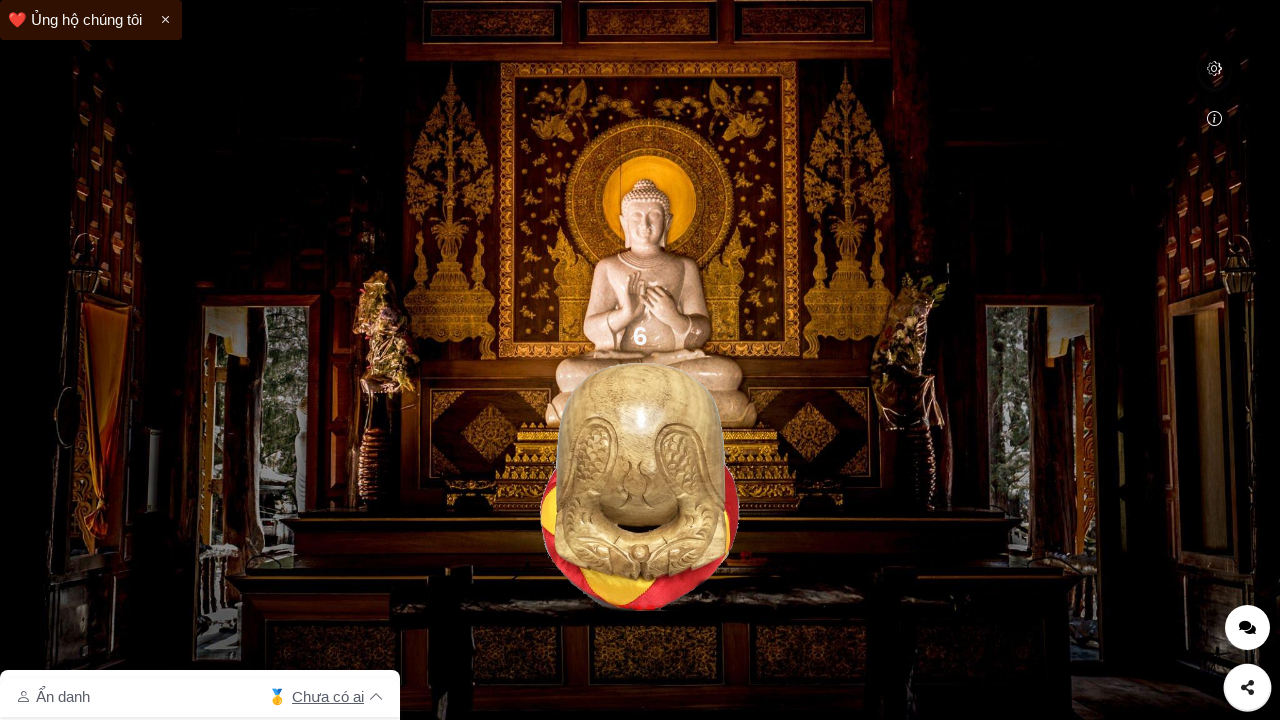

Clicked bonk image (click 7 of 50) at (640, 486) on #bonk
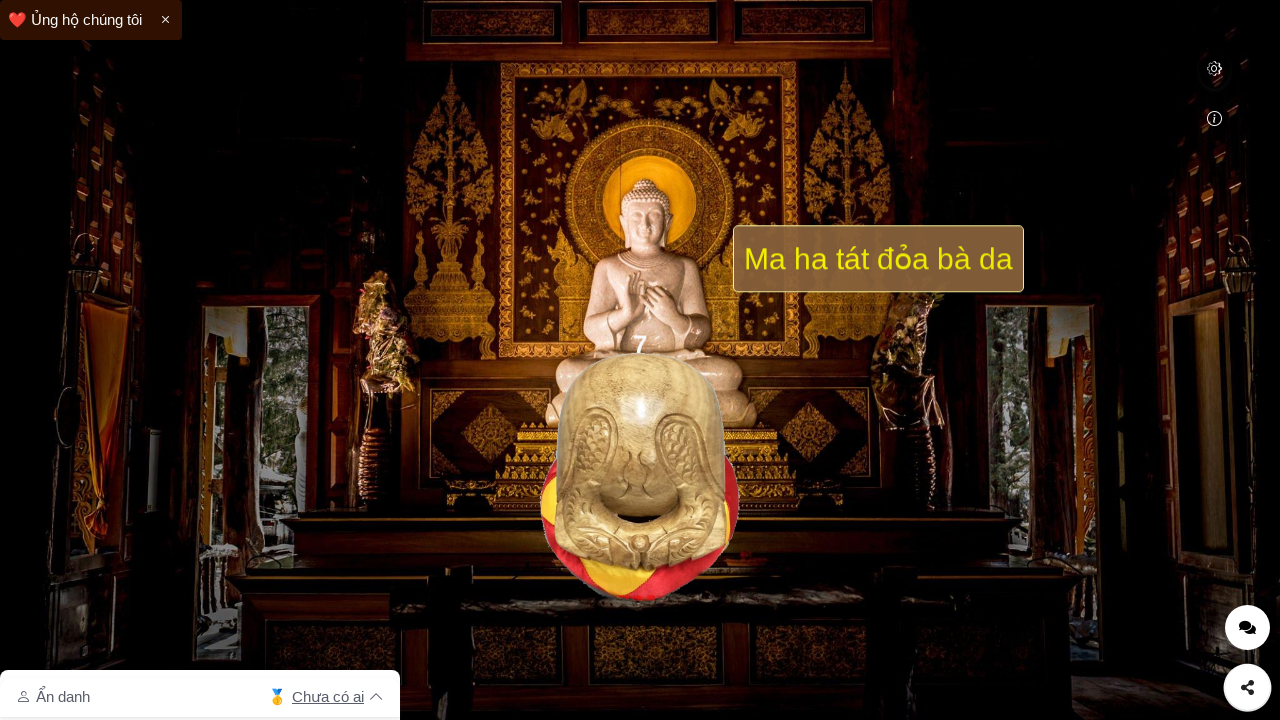

Waited 100ms between clicks
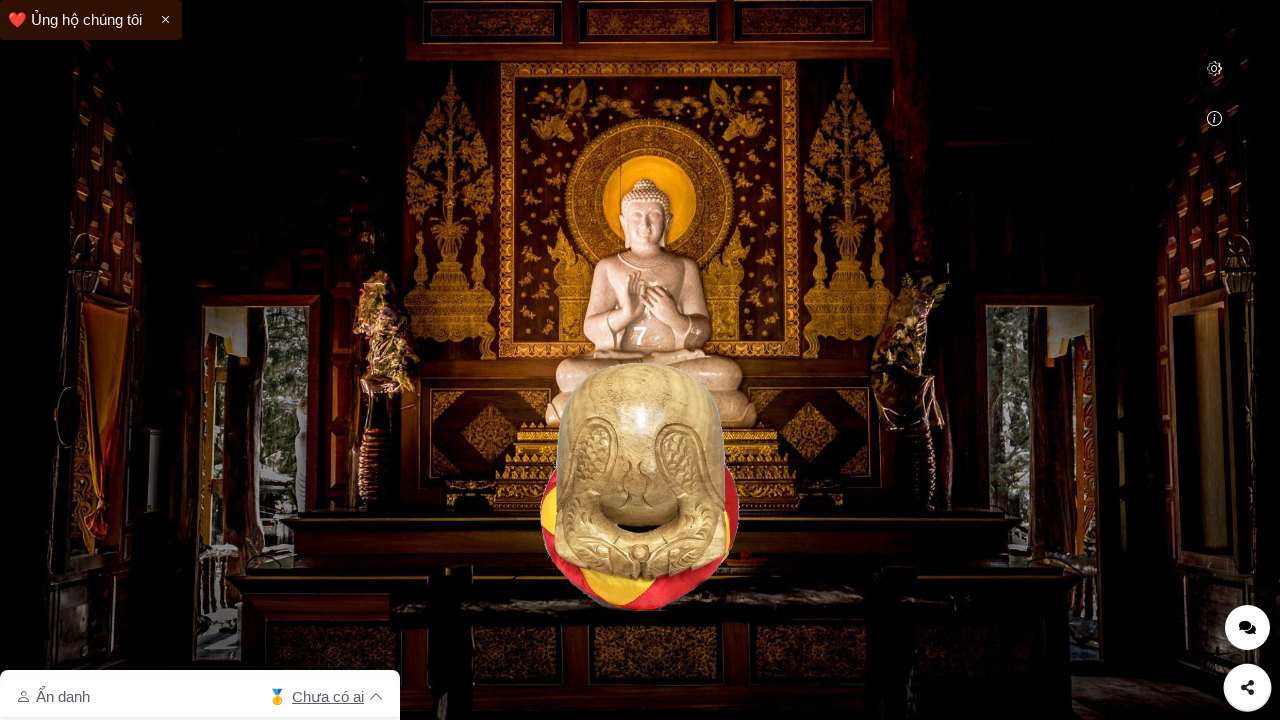

Clicked bonk image (click 8 of 50) at (640, 486) on #bonk
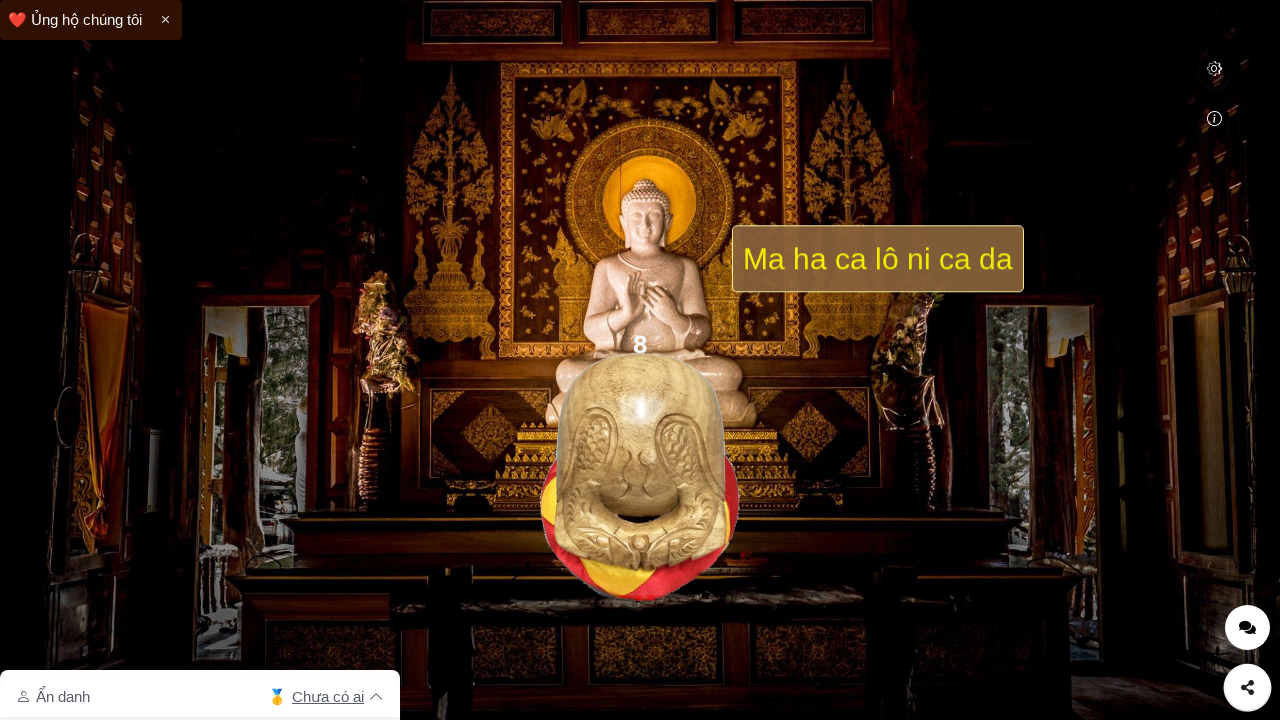

Waited 100ms between clicks
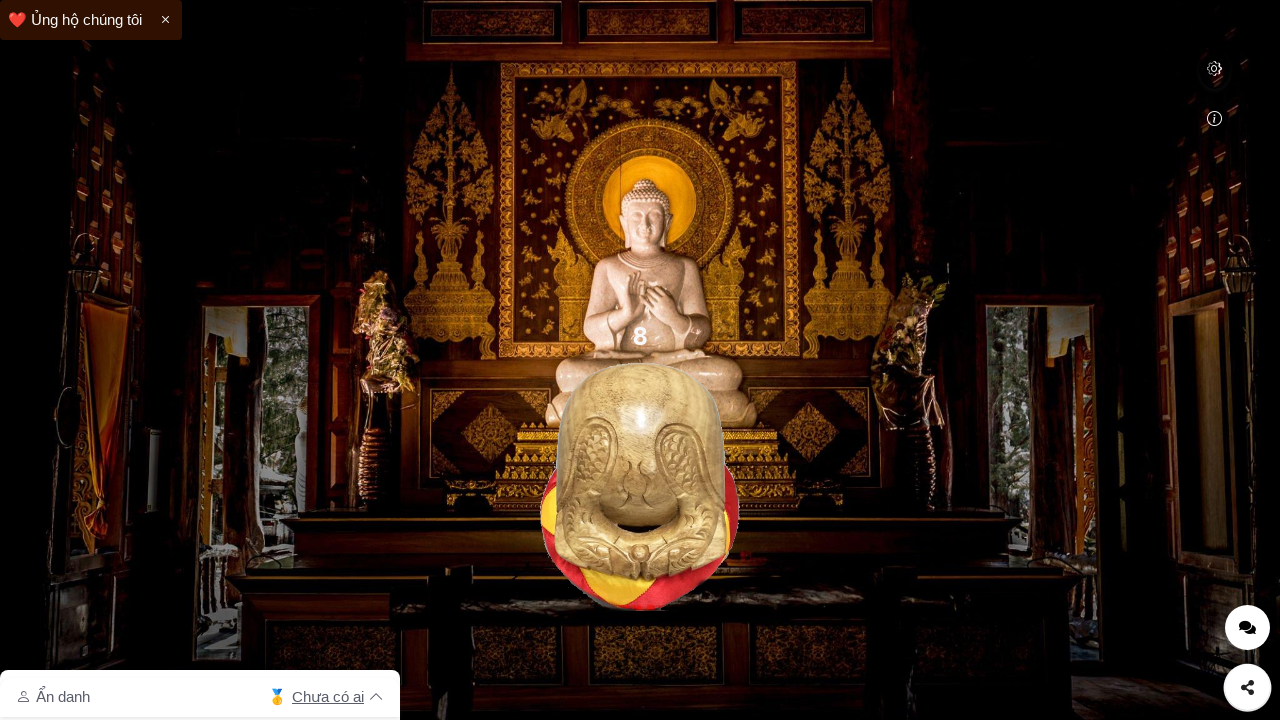

Clicked bonk image (click 9 of 50) at (640, 486) on #bonk
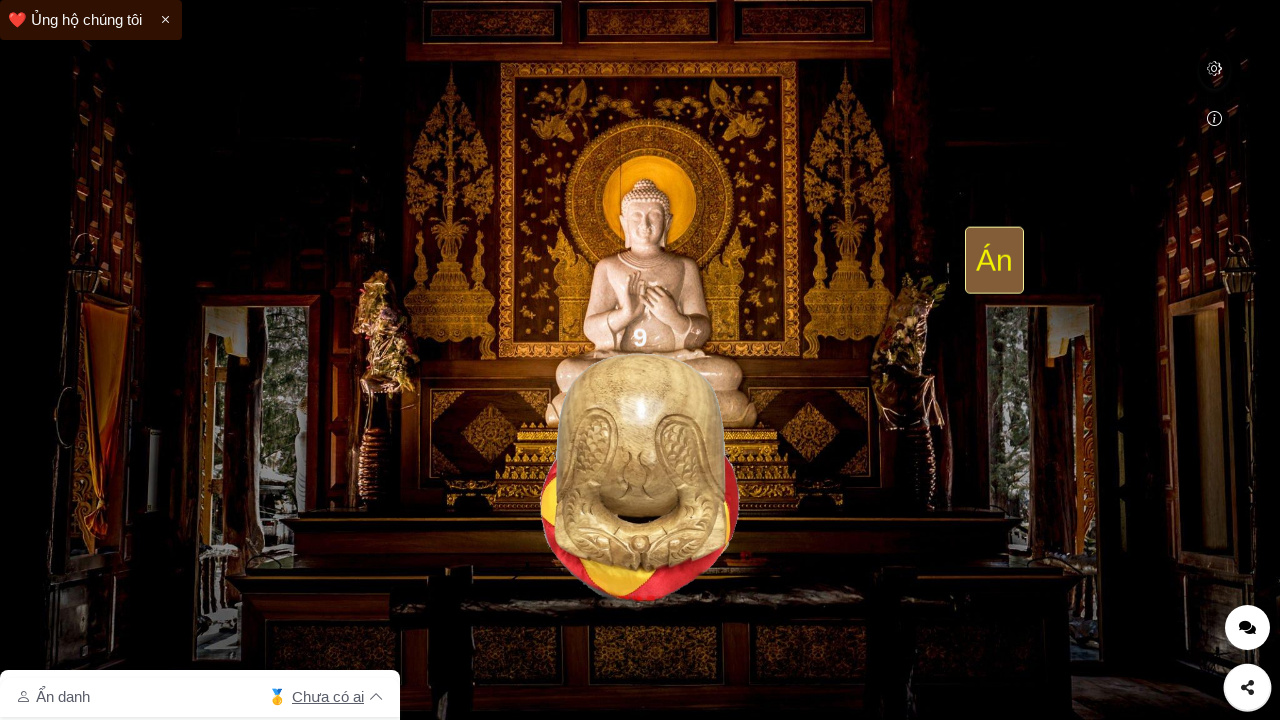

Waited 100ms between clicks
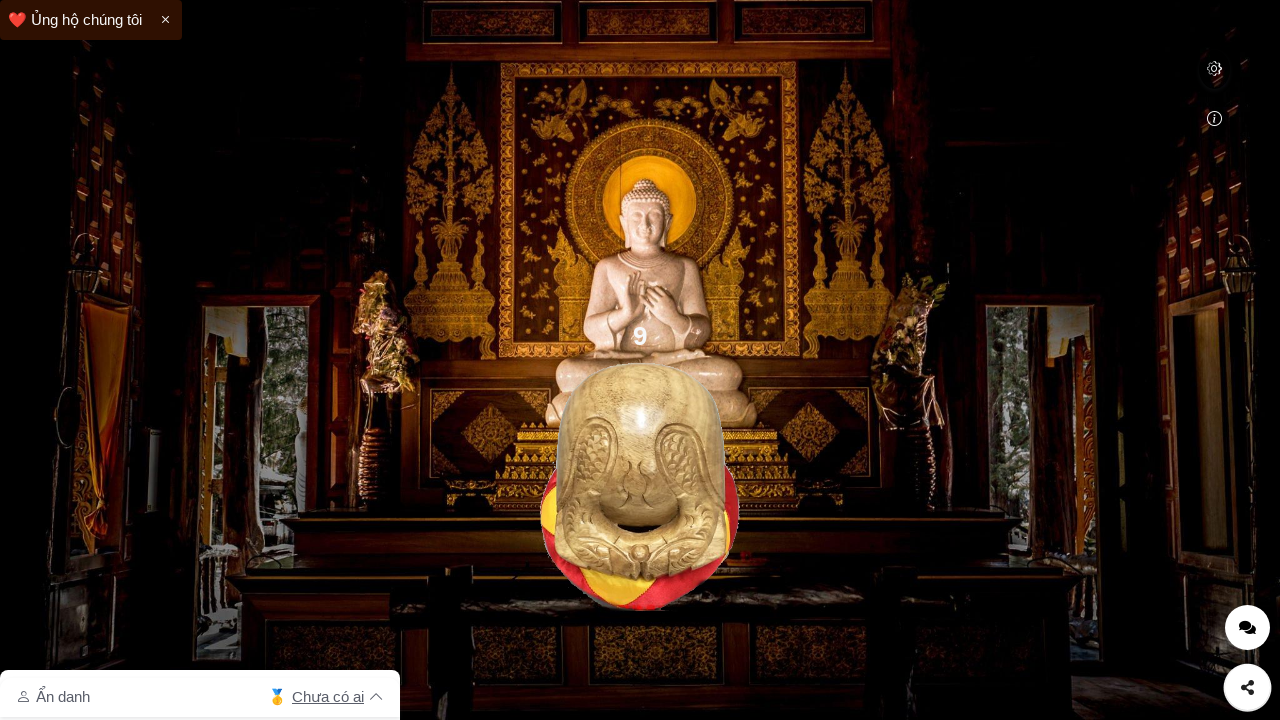

Clicked bonk image (click 10 of 50) at (640, 486) on #bonk
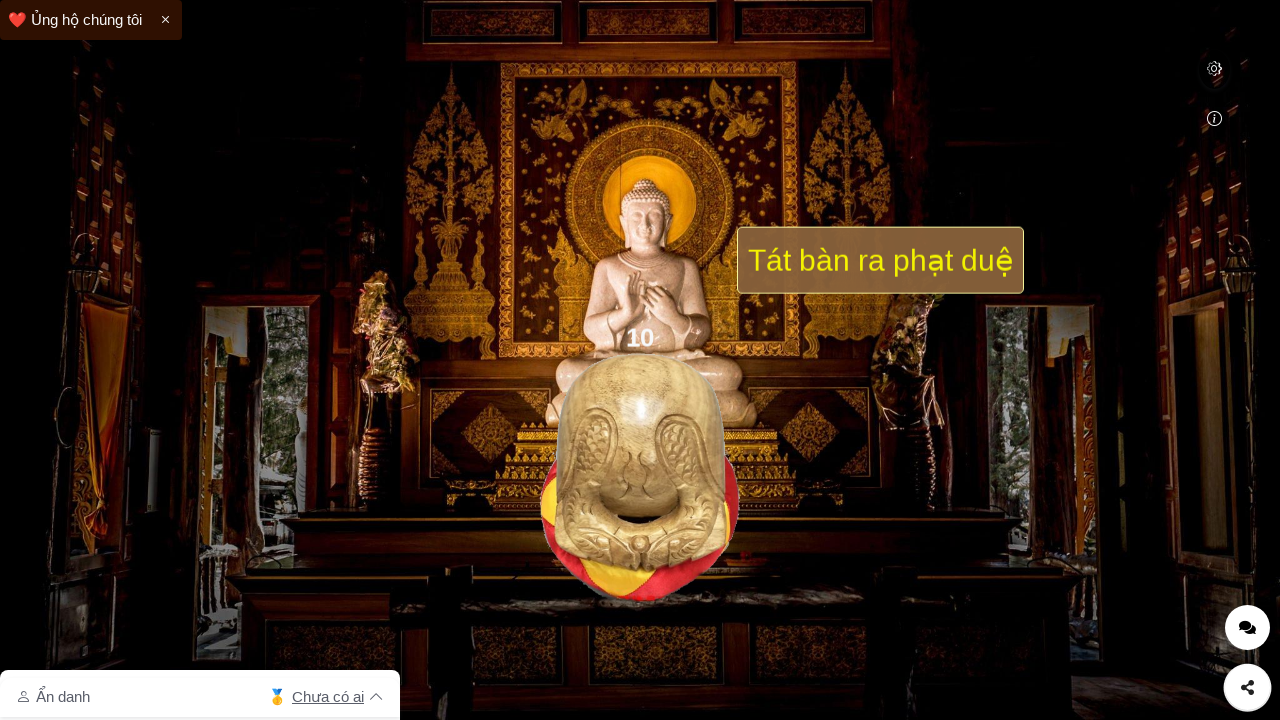

Waited 100ms between clicks
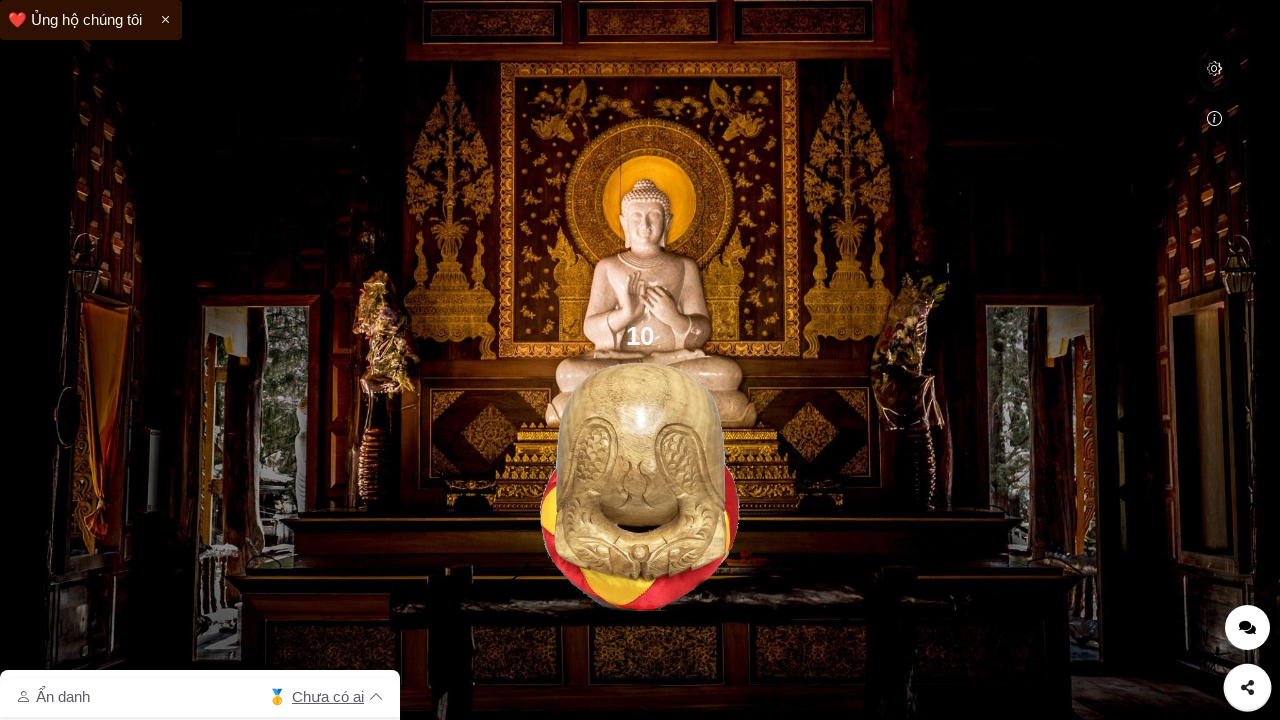

Clicked bonk image (click 11 of 50) at (640, 486) on #bonk
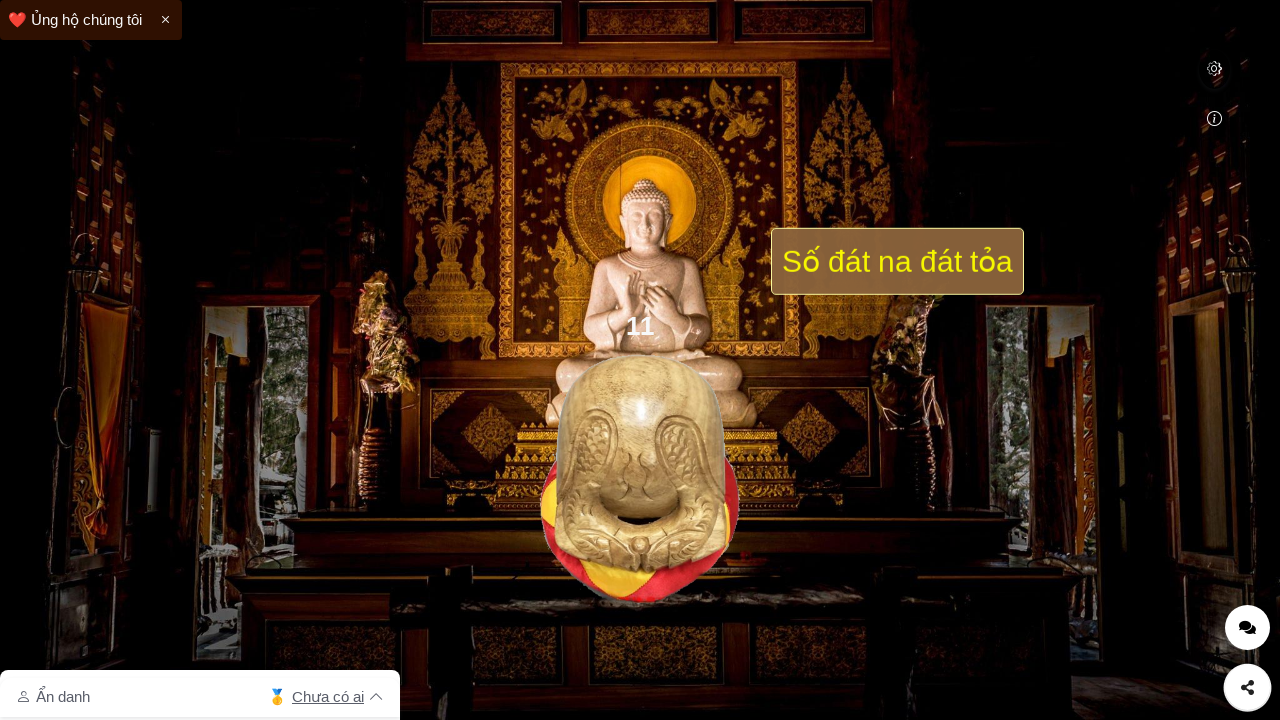

Waited 100ms between clicks
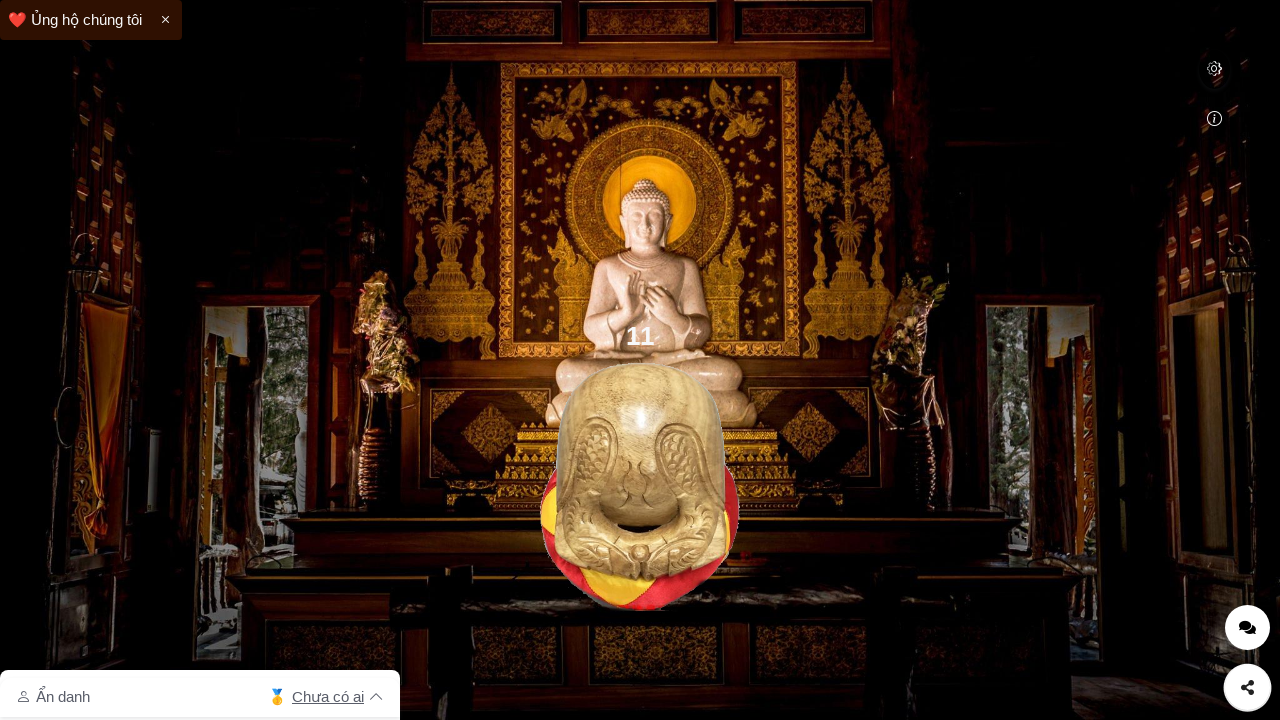

Clicked bonk image (click 12 of 50) at (640, 486) on #bonk
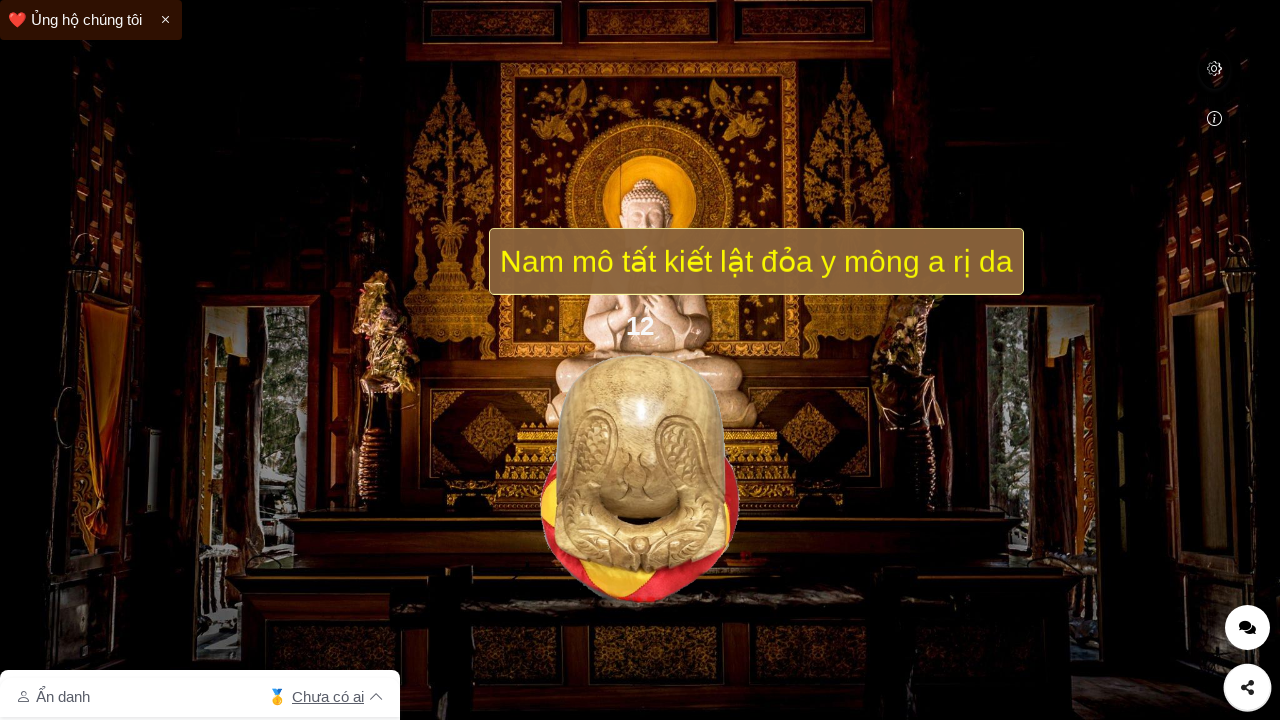

Waited 100ms between clicks
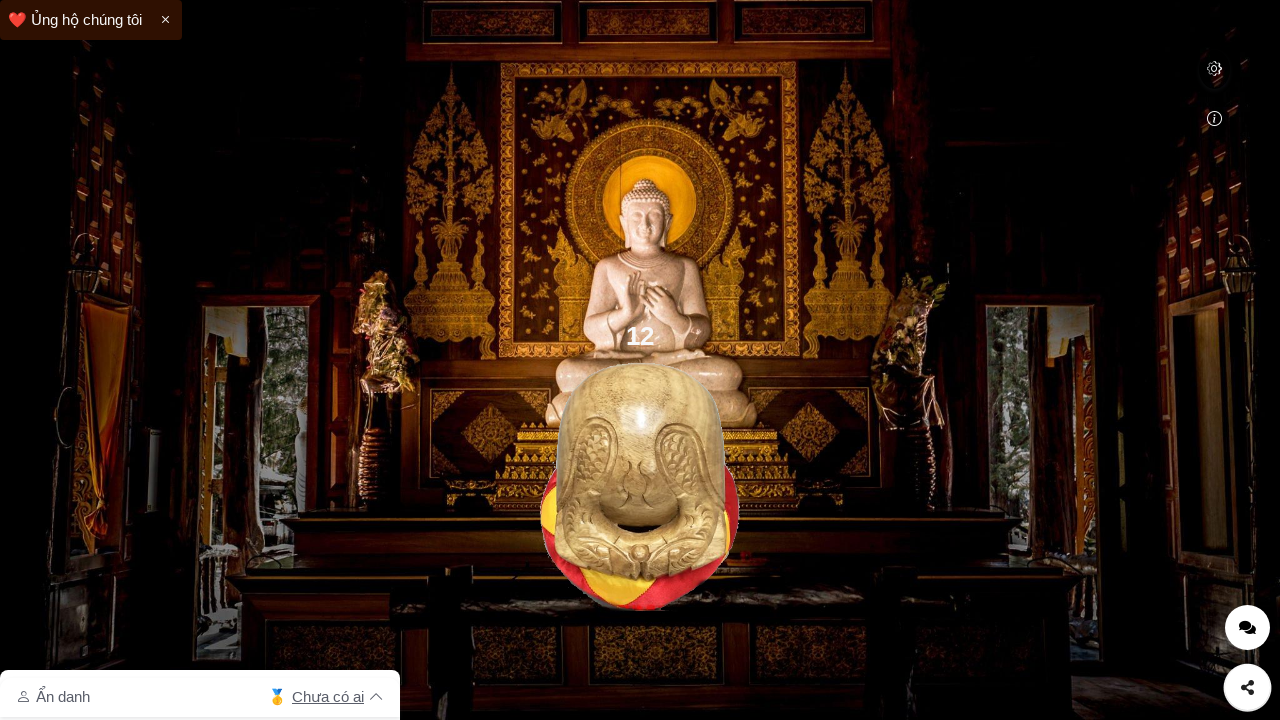

Clicked bonk image (click 13 of 50) at (640, 486) on #bonk
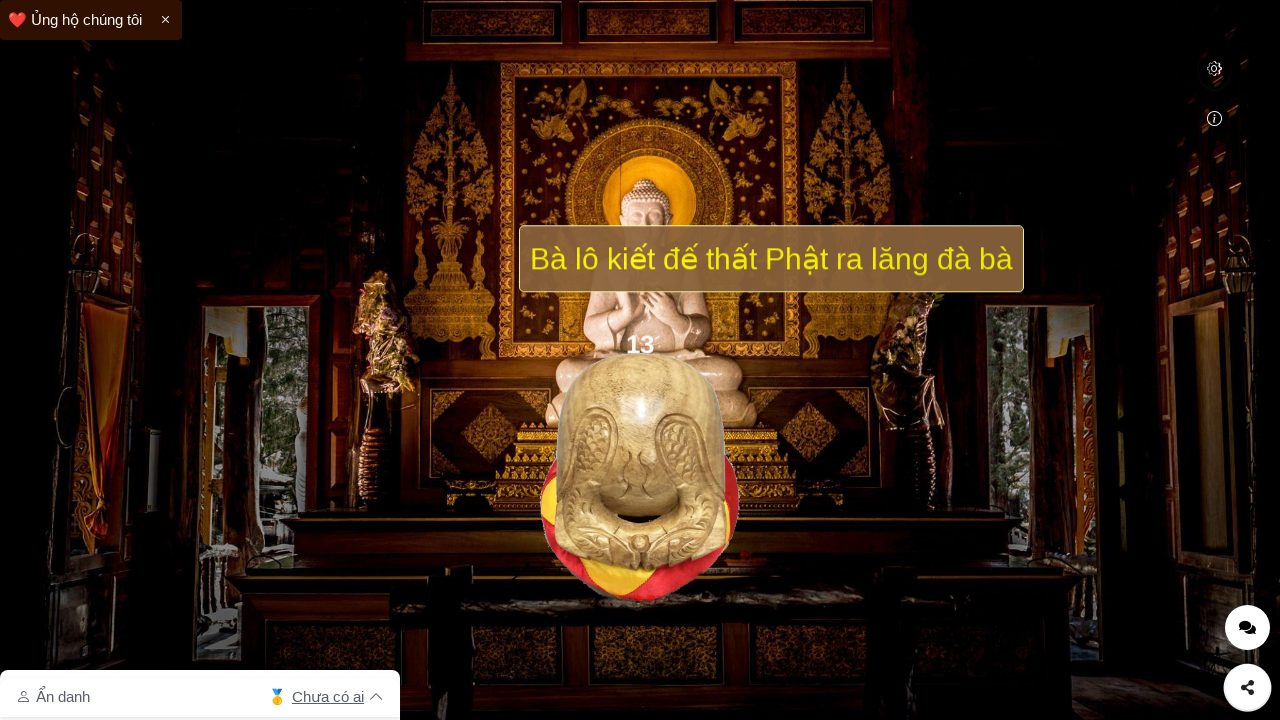

Waited 100ms between clicks
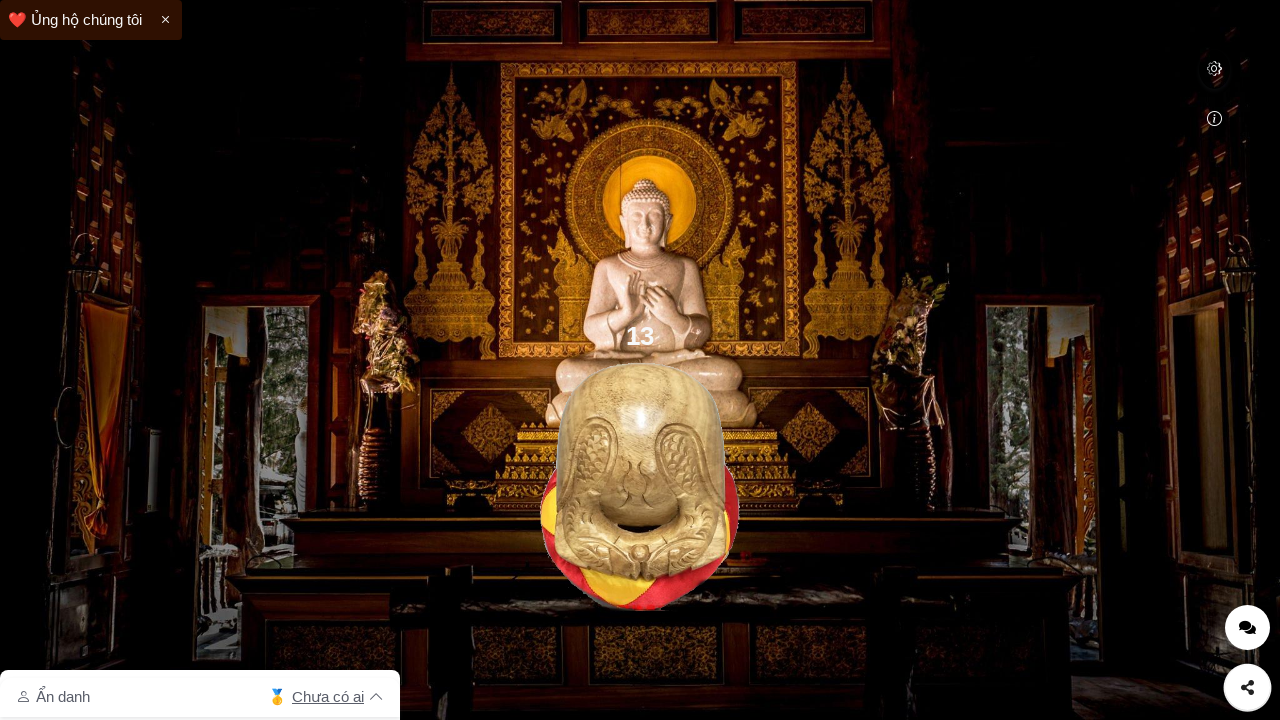

Clicked bonk image (click 14 of 50) at (640, 486) on #bonk
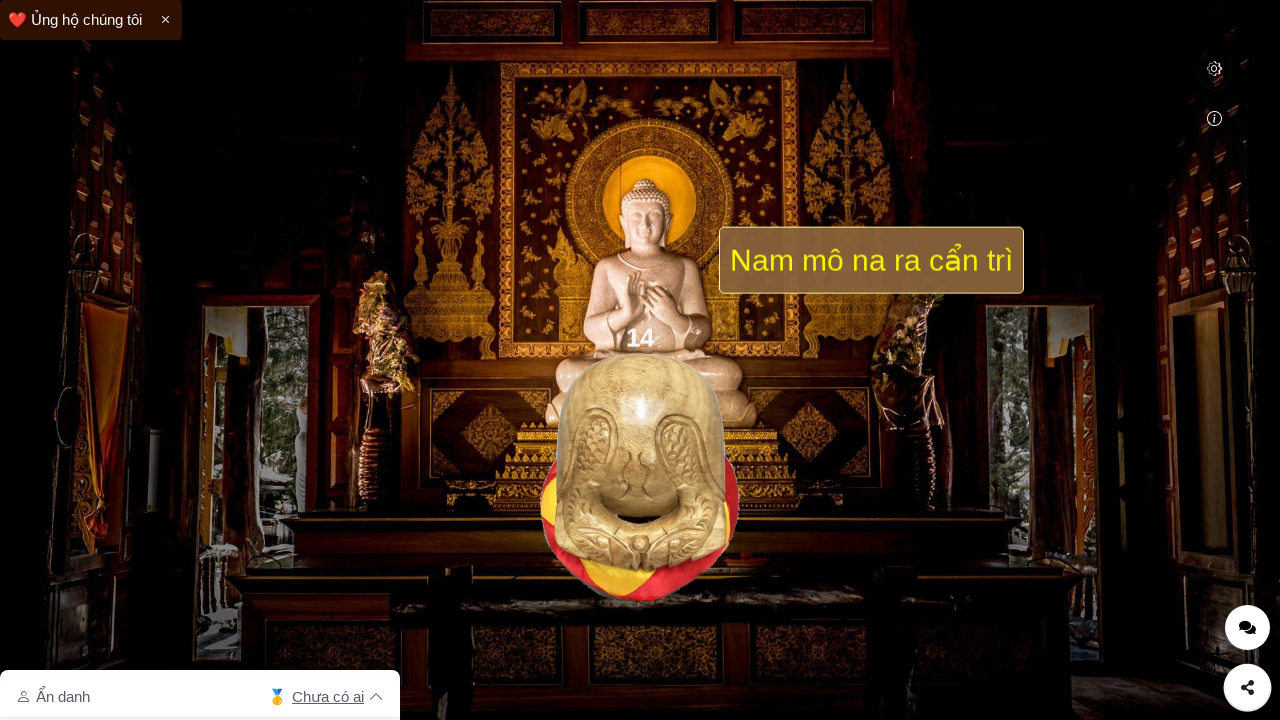

Waited 100ms between clicks
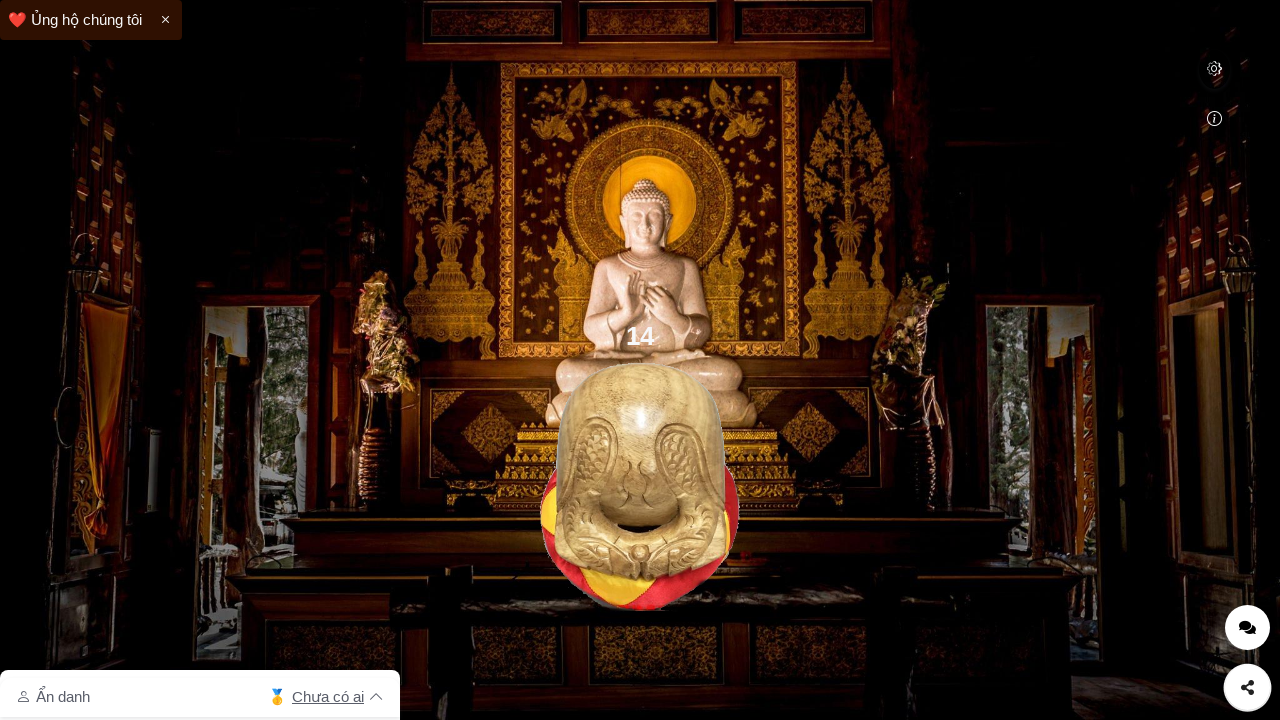

Clicked bonk image (click 15 of 50) at (640, 486) on #bonk
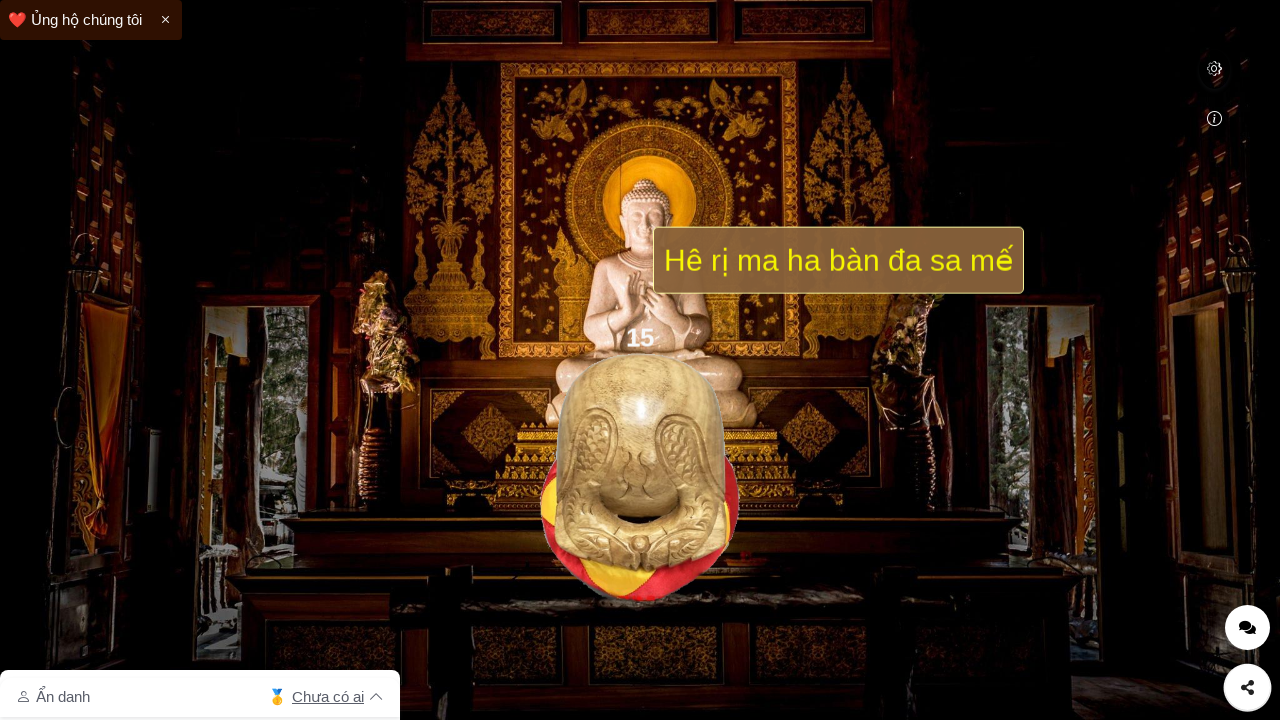

Waited 100ms between clicks
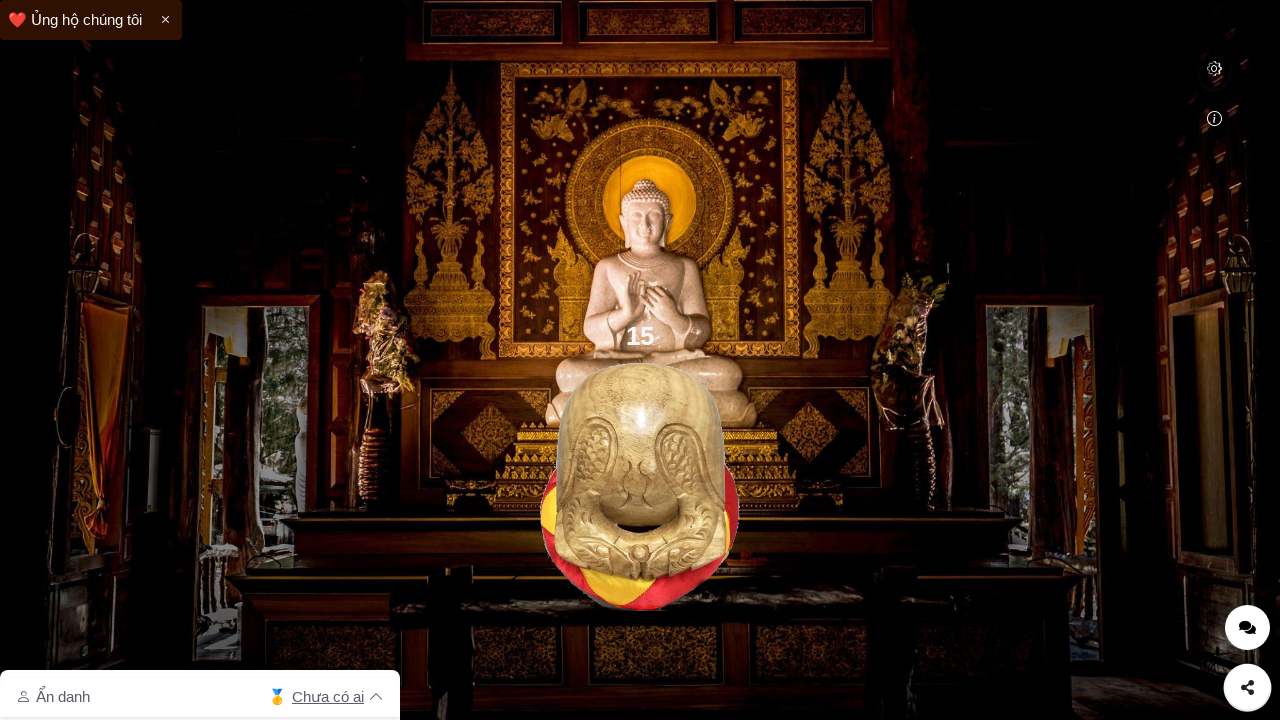

Clicked bonk image (click 16 of 50) at (640, 486) on #bonk
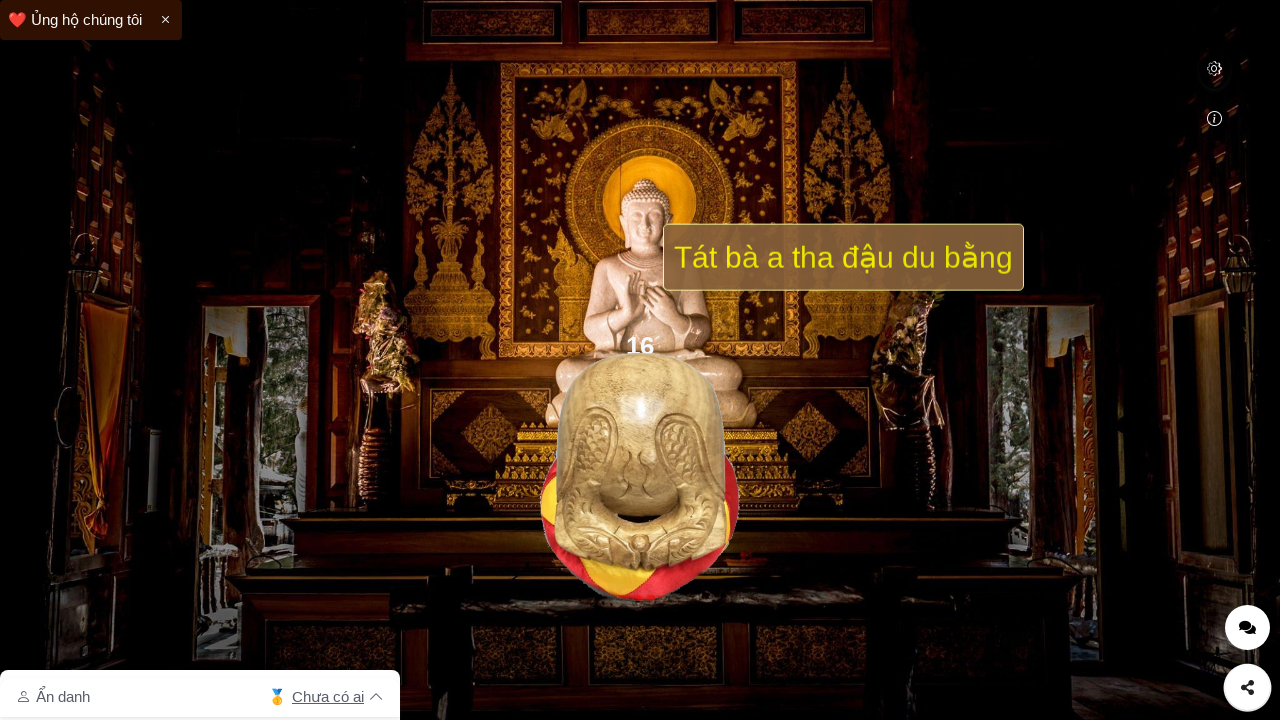

Waited 100ms between clicks
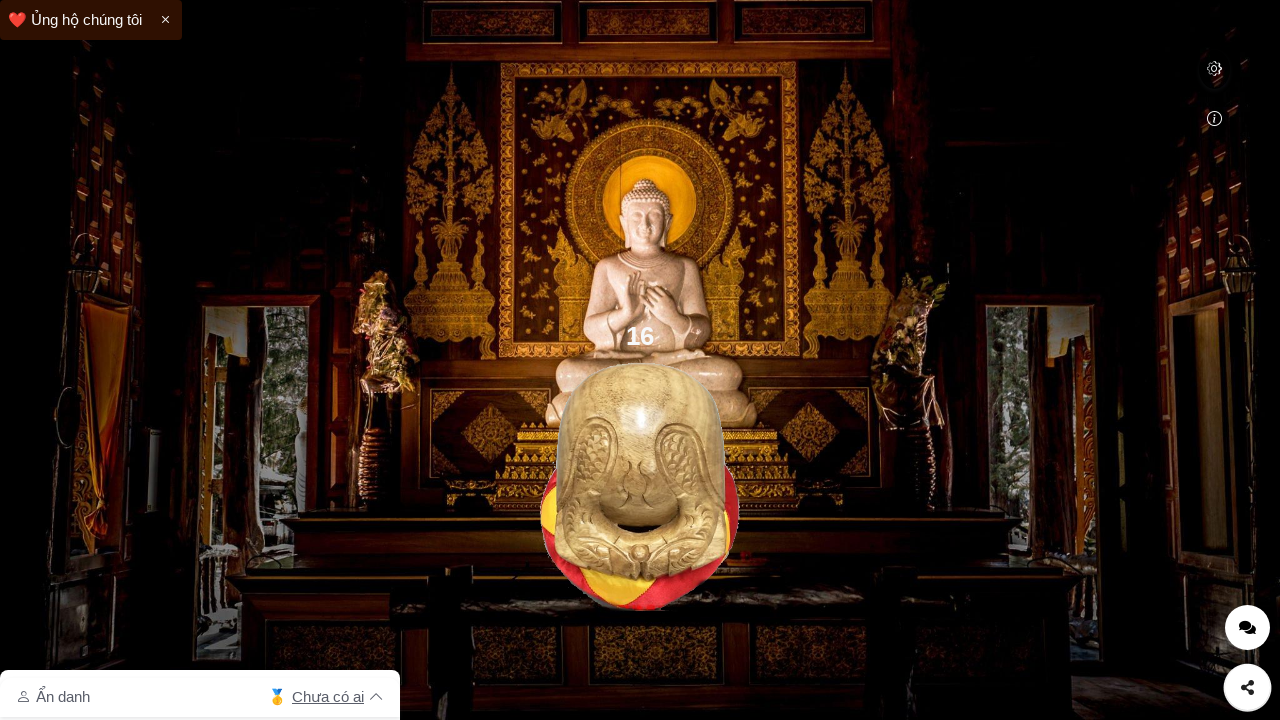

Clicked bonk image (click 17 of 50) at (640, 486) on #bonk
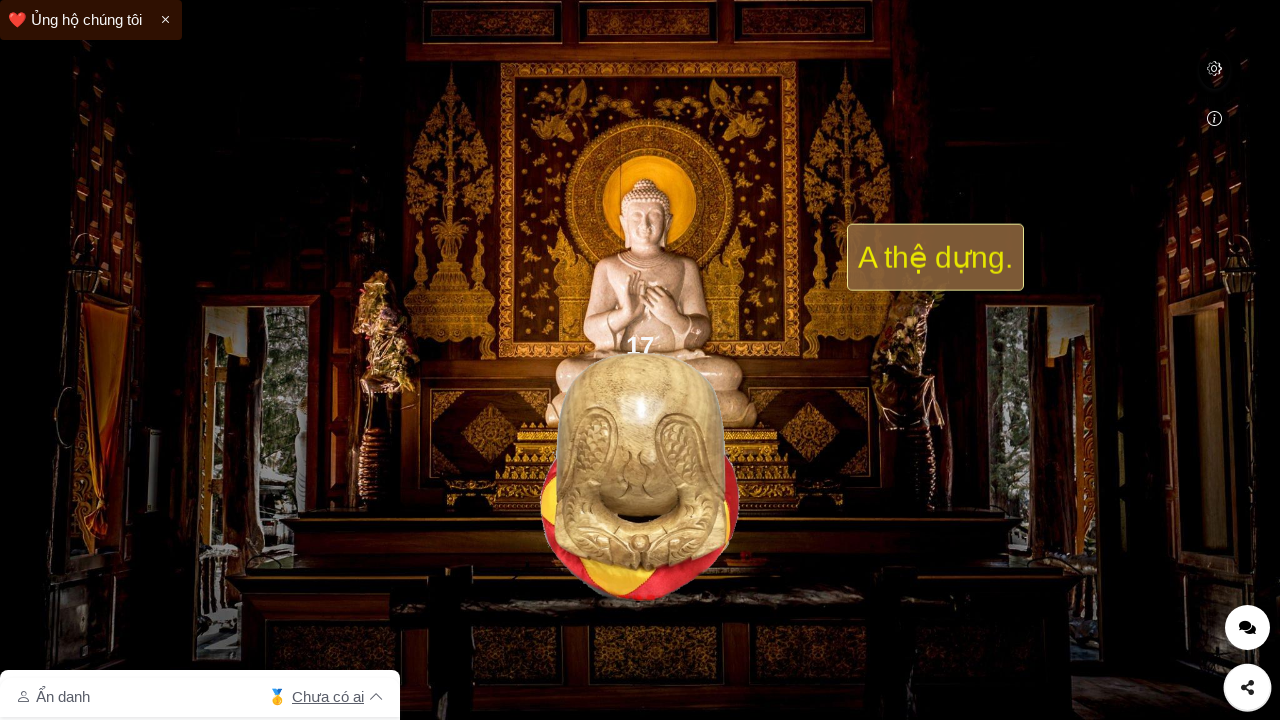

Waited 100ms between clicks
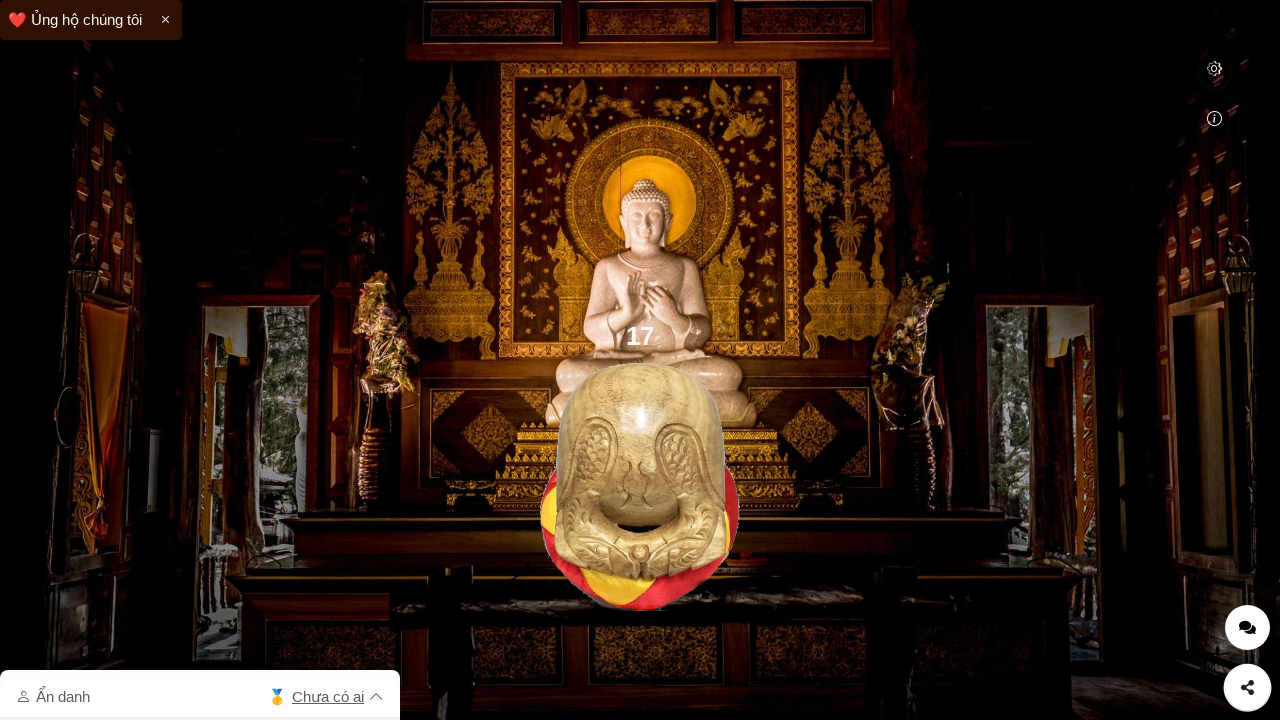

Clicked bonk image (click 18 of 50) at (640, 486) on #bonk
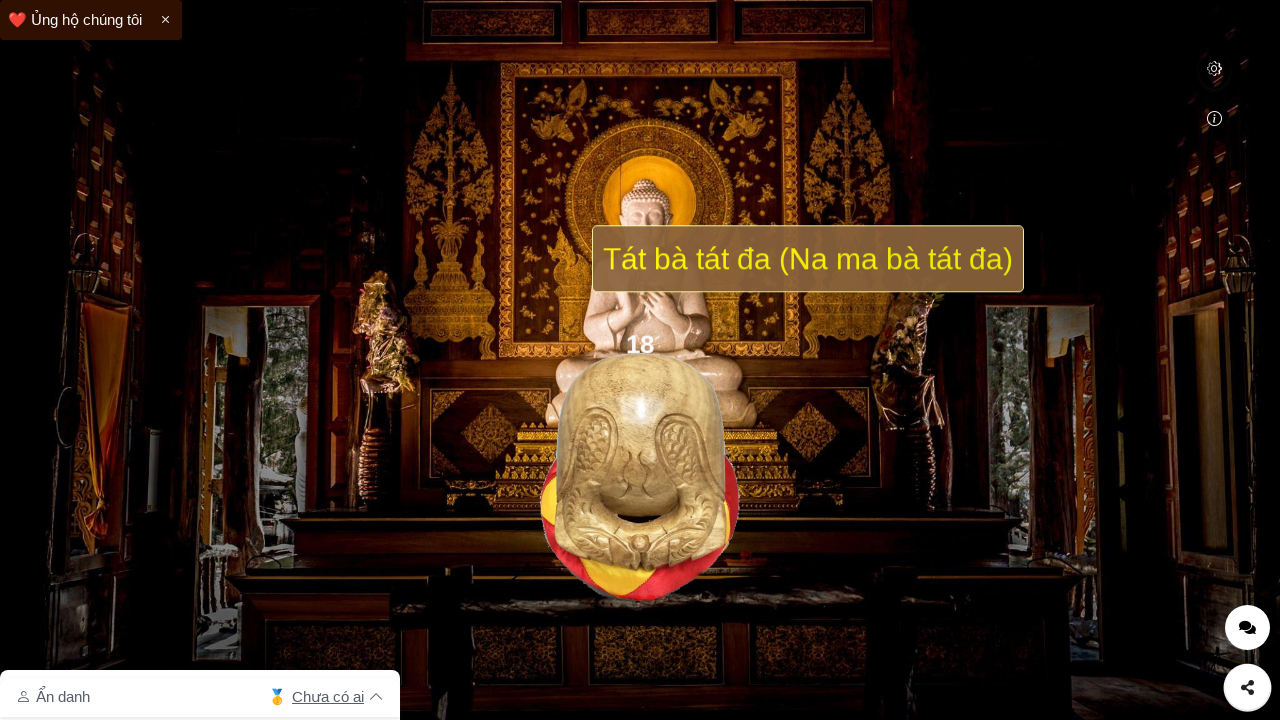

Waited 100ms between clicks
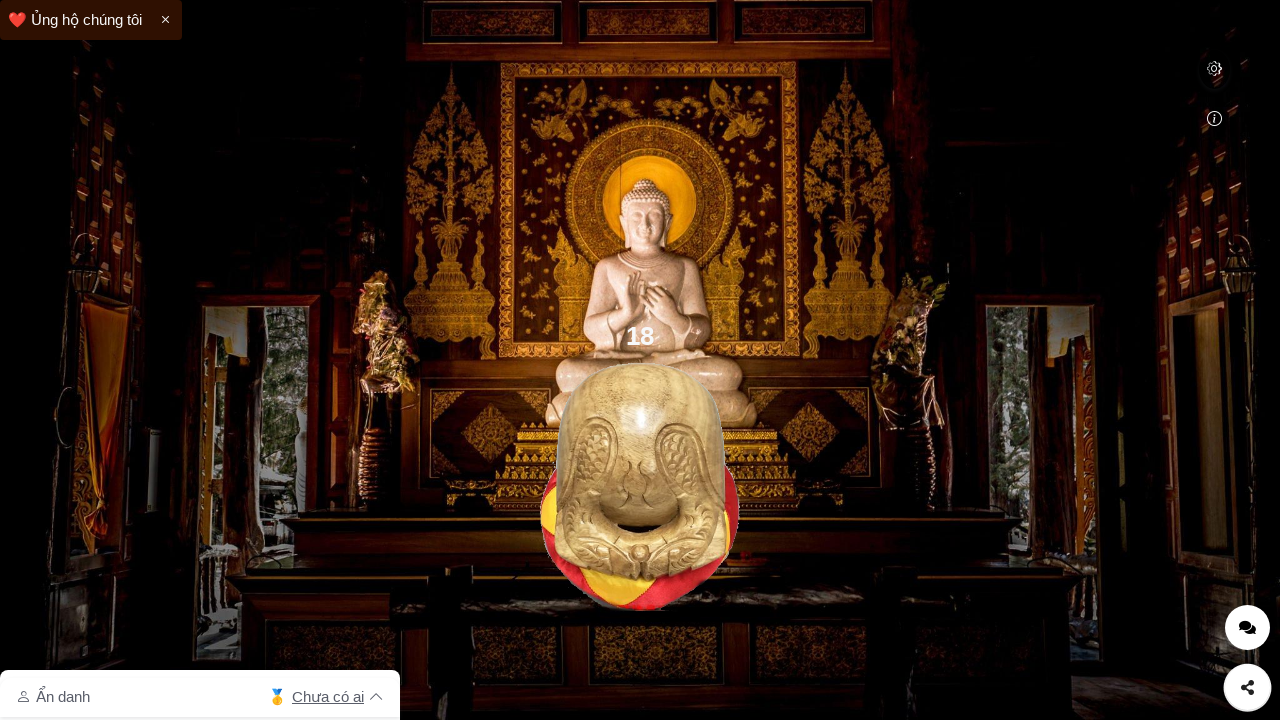

Clicked bonk image (click 19 of 50) at (640, 486) on #bonk
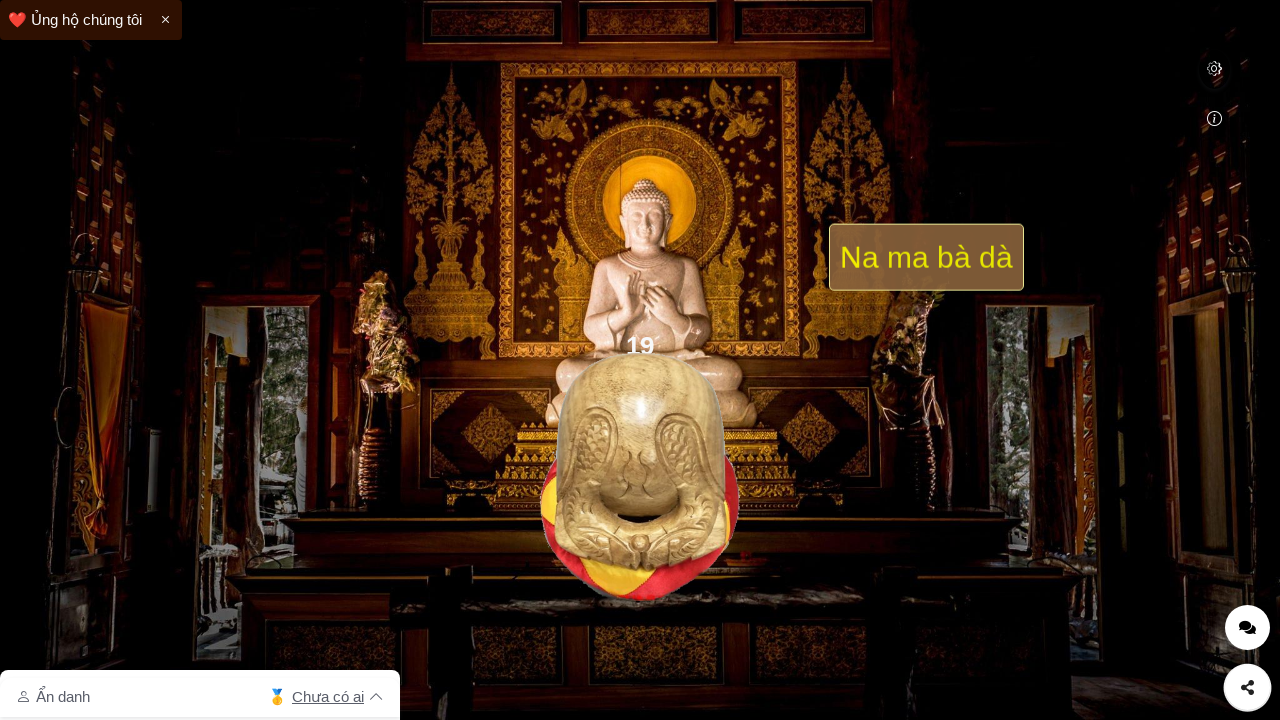

Waited 100ms between clicks
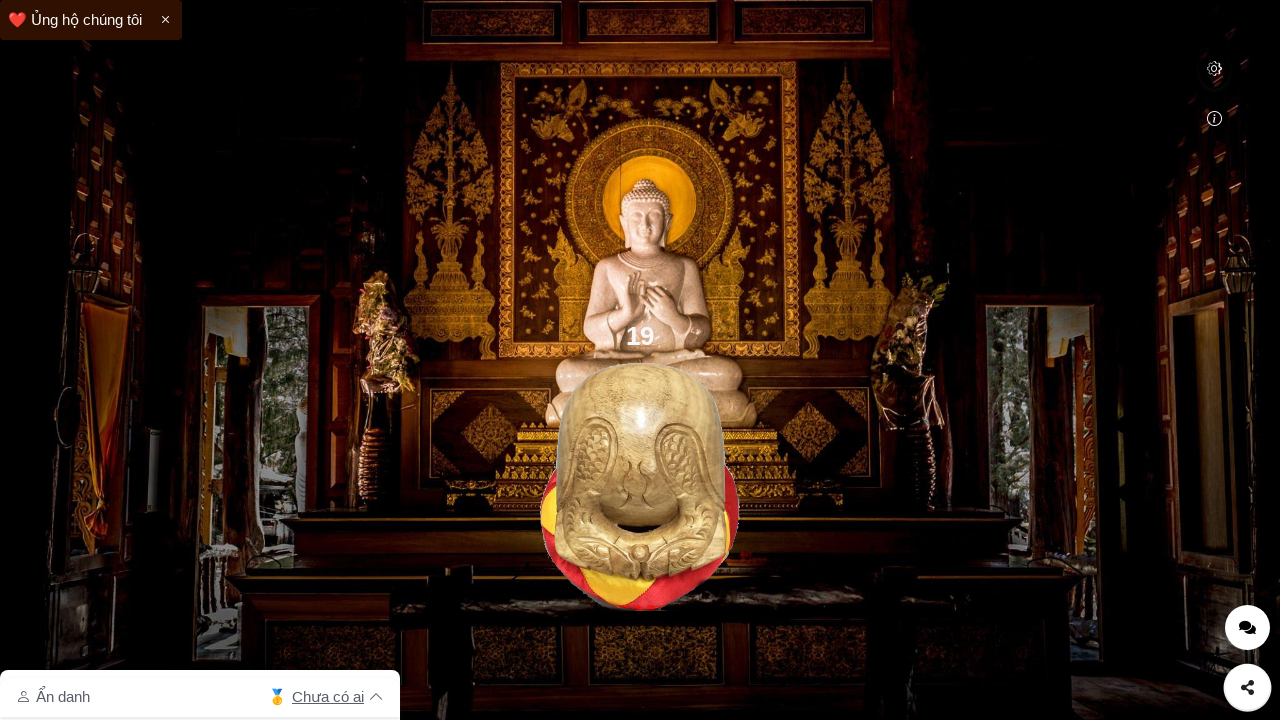

Clicked bonk image (click 20 of 50) at (640, 486) on #bonk
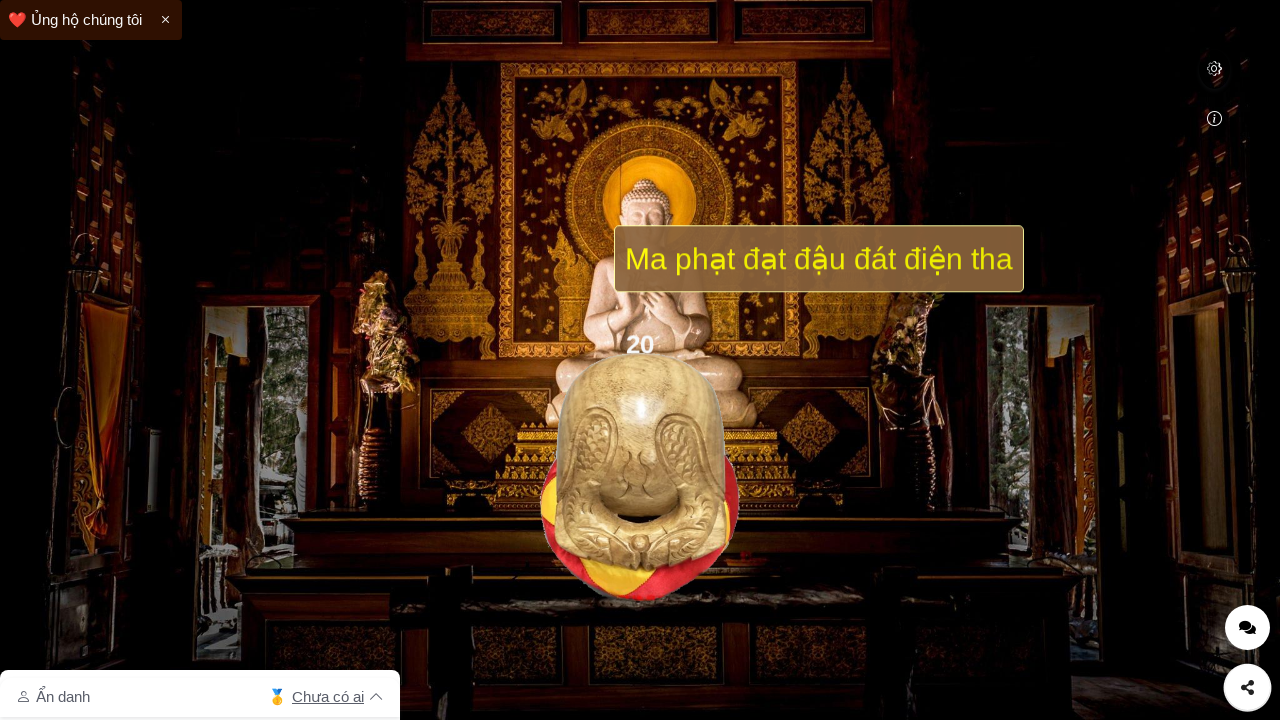

Waited 100ms between clicks
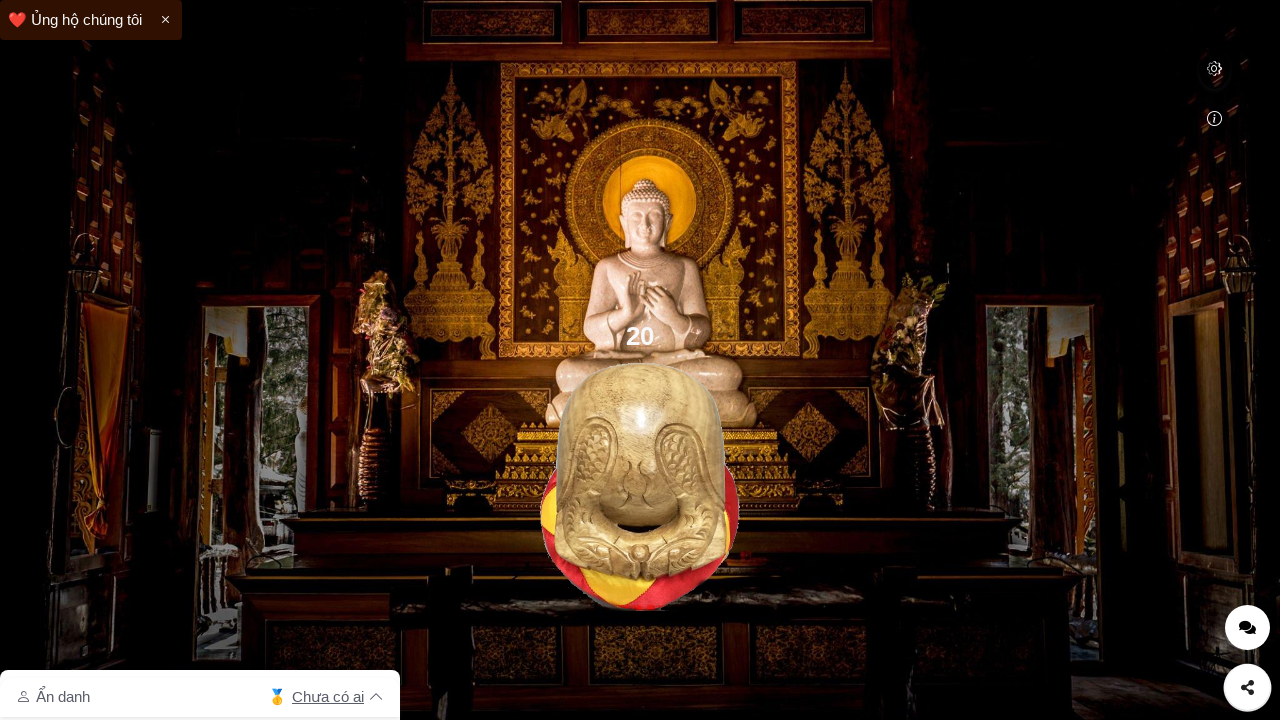

Clicked bonk image (click 21 of 50) at (640, 486) on #bonk
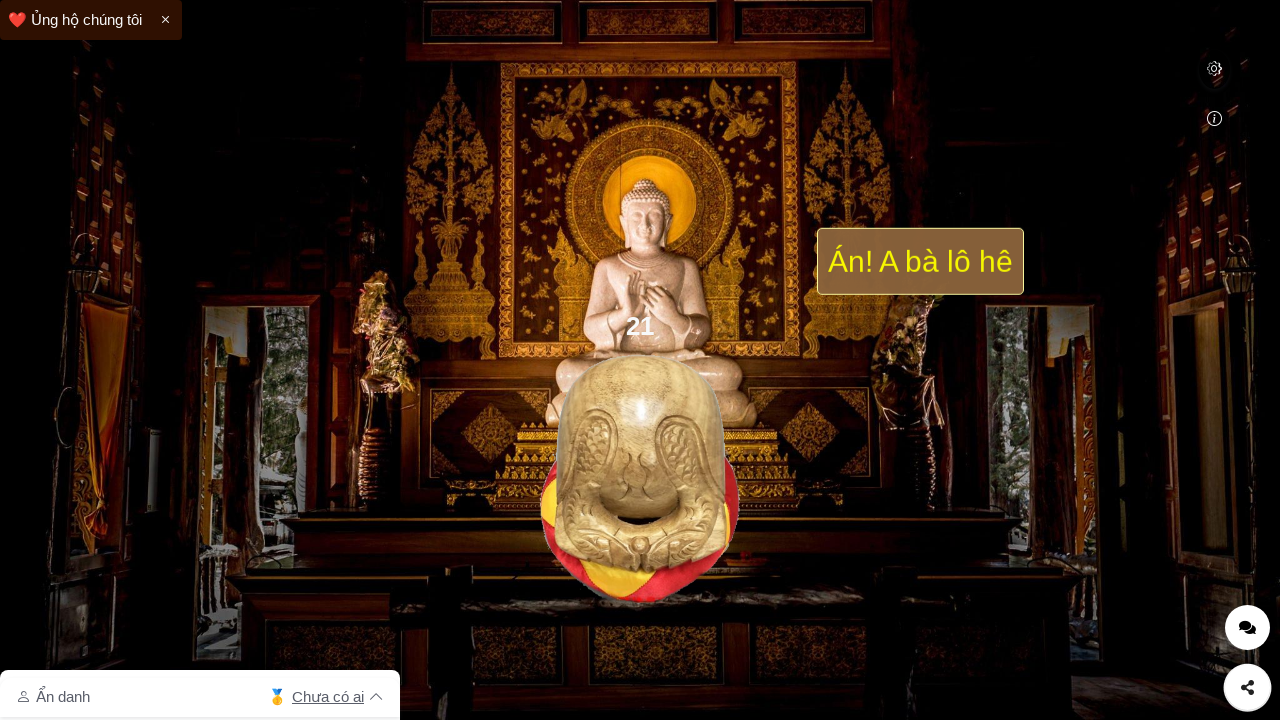

Waited 100ms between clicks
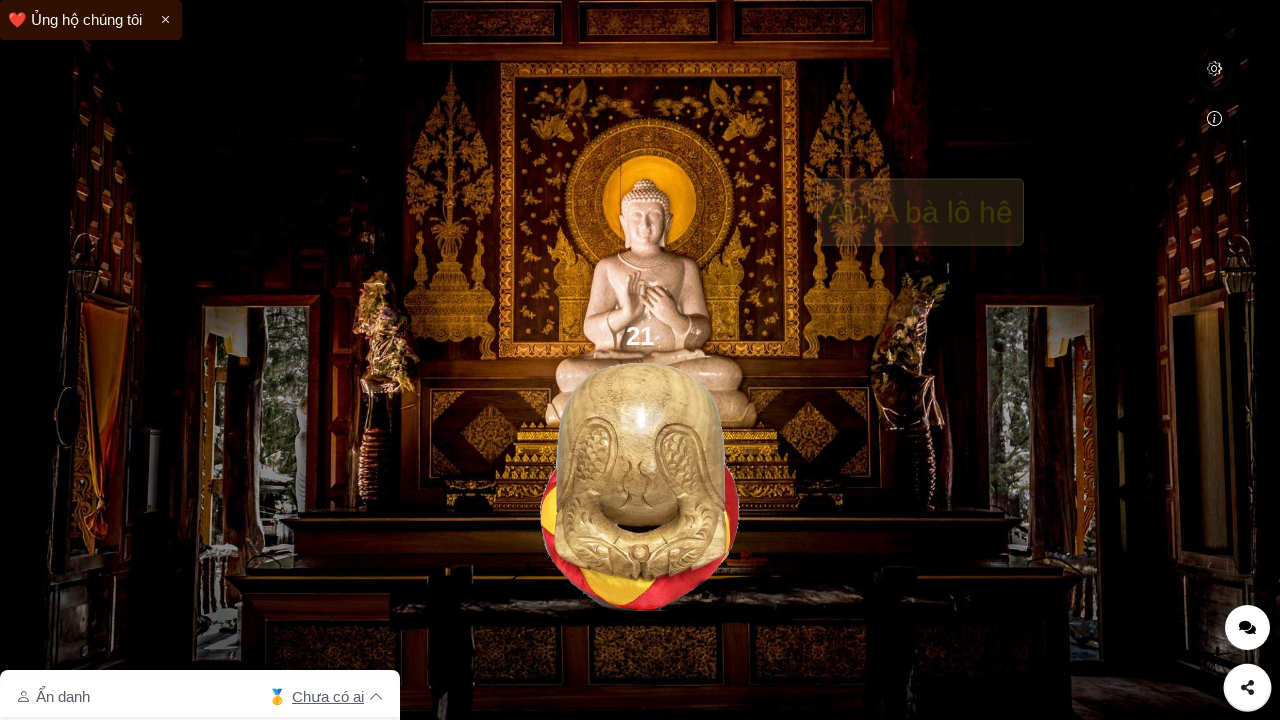

Clicked bonk image (click 22 of 50) at (640, 486) on #bonk
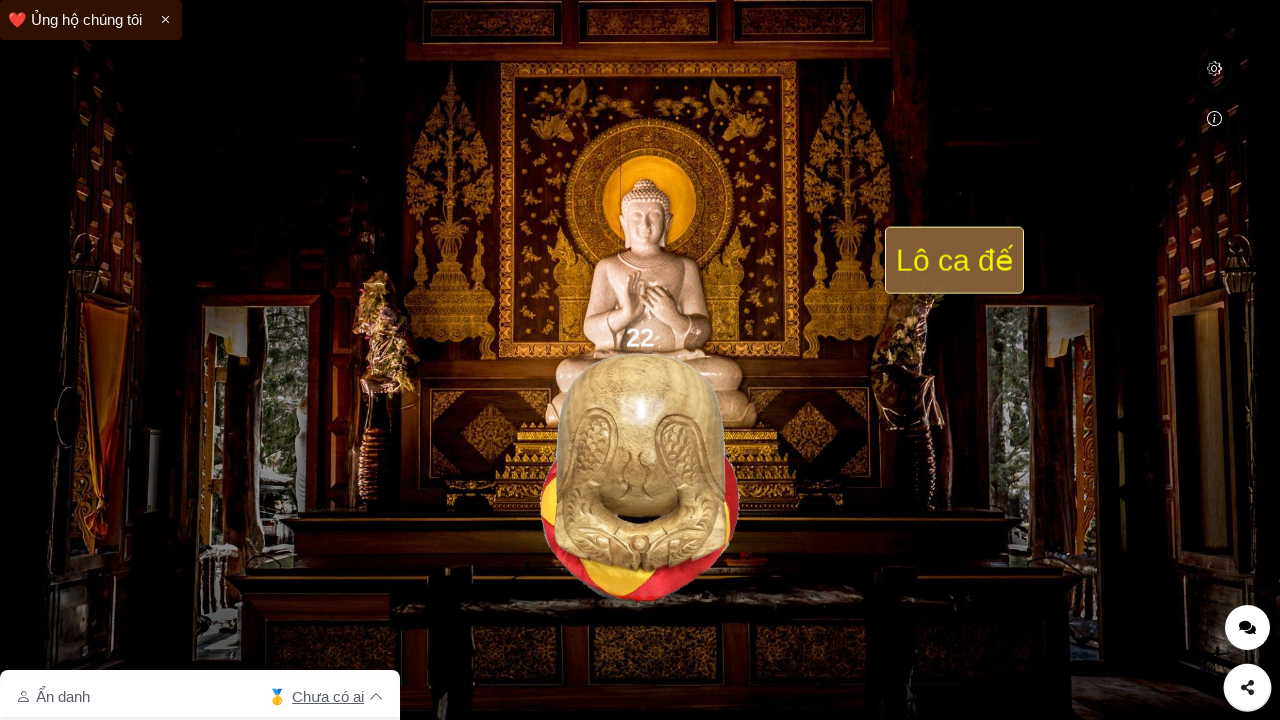

Waited 100ms between clicks
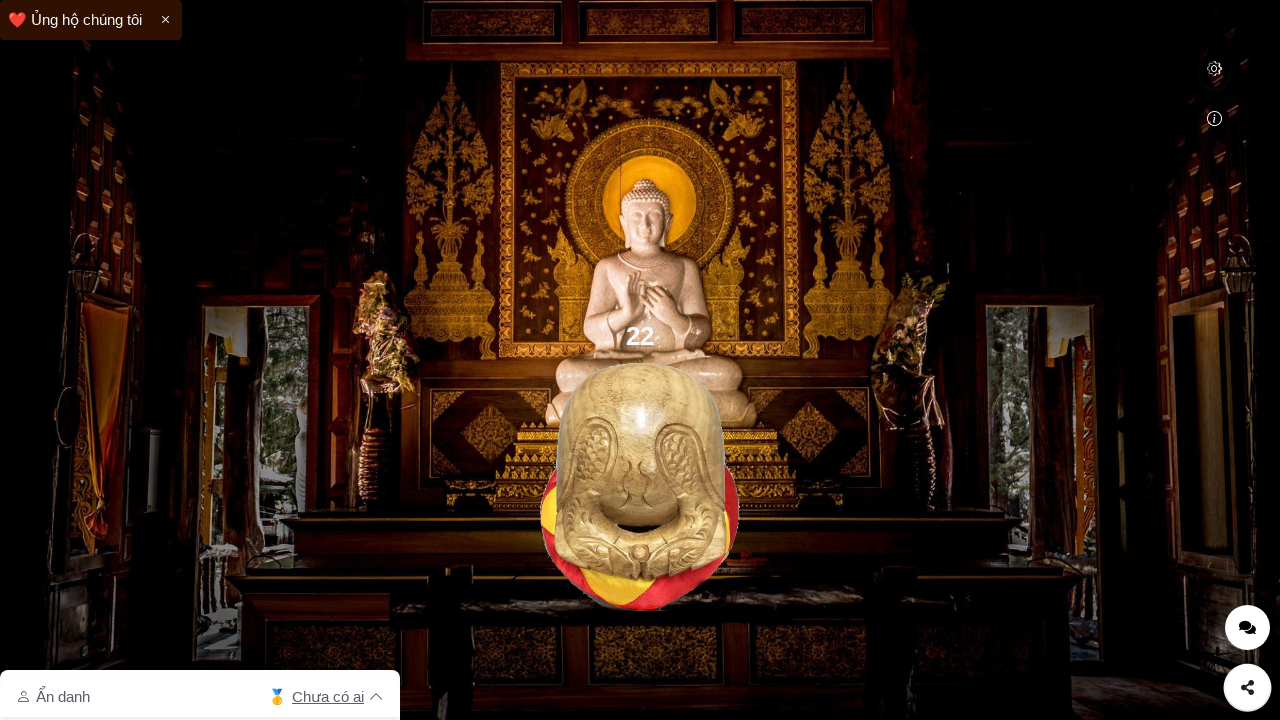

Clicked bonk image (click 23 of 50) at (640, 486) on #bonk
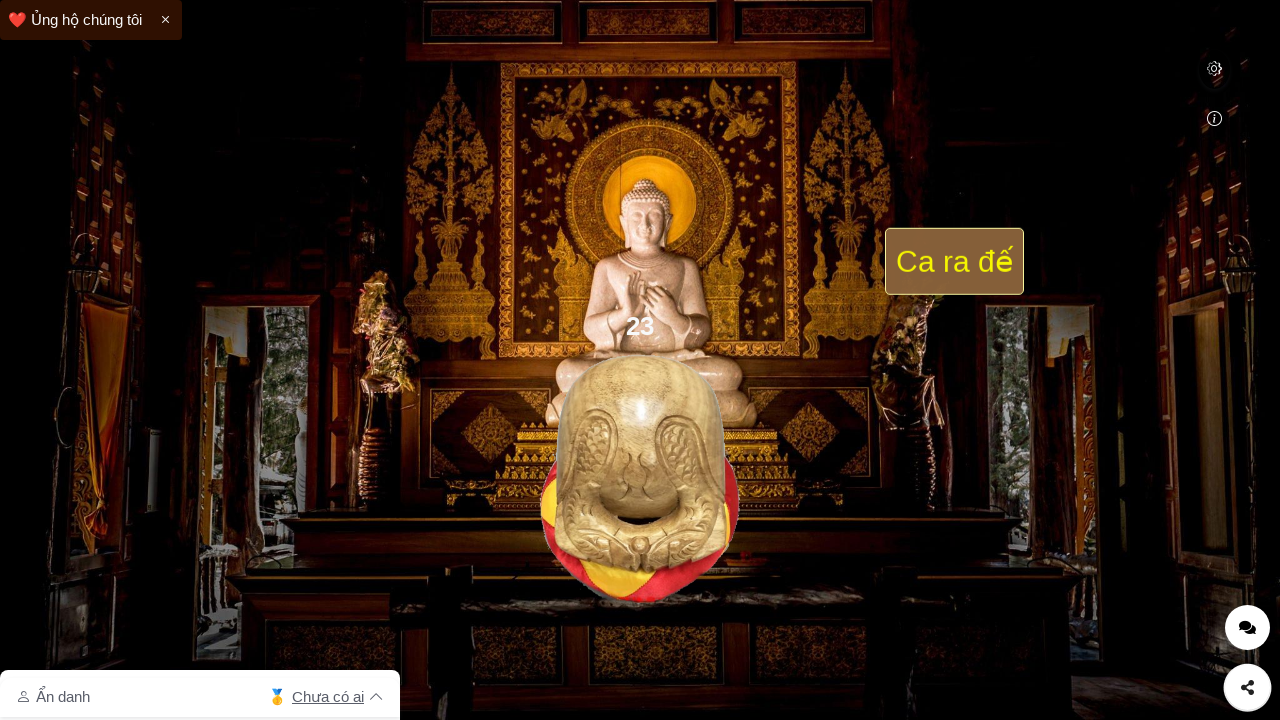

Waited 100ms between clicks
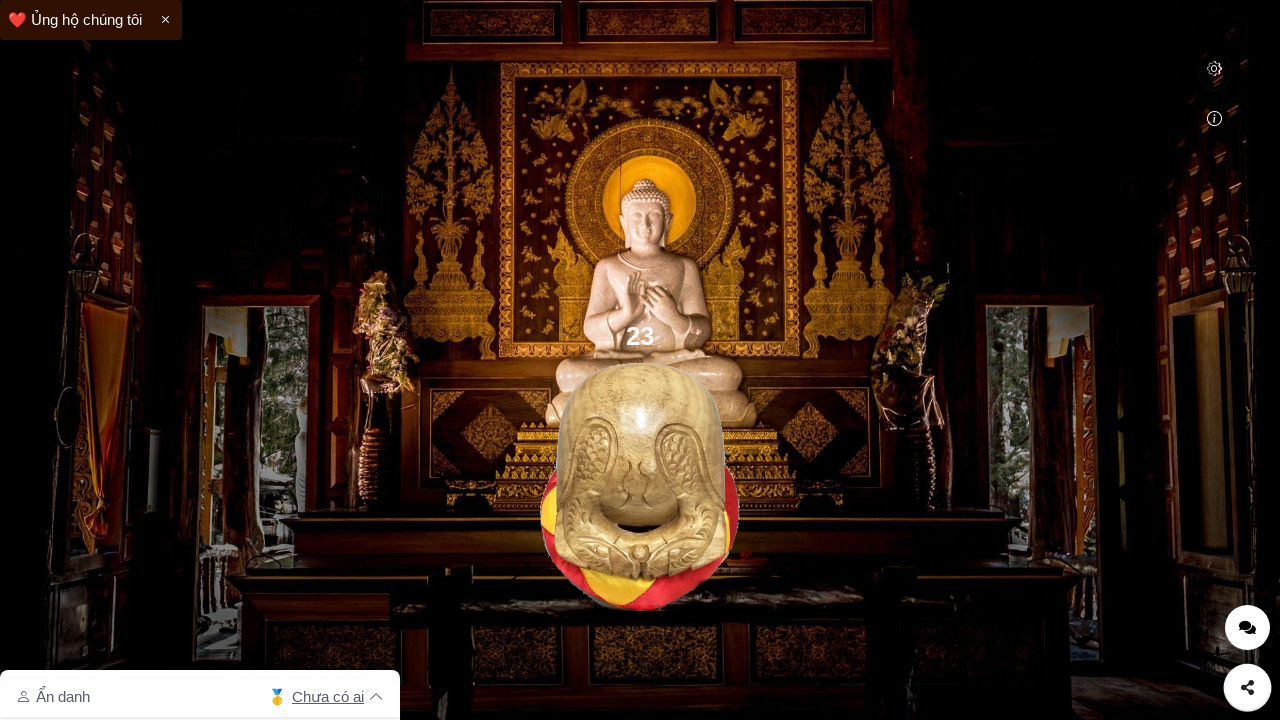

Clicked bonk image (click 24 of 50) at (640, 486) on #bonk
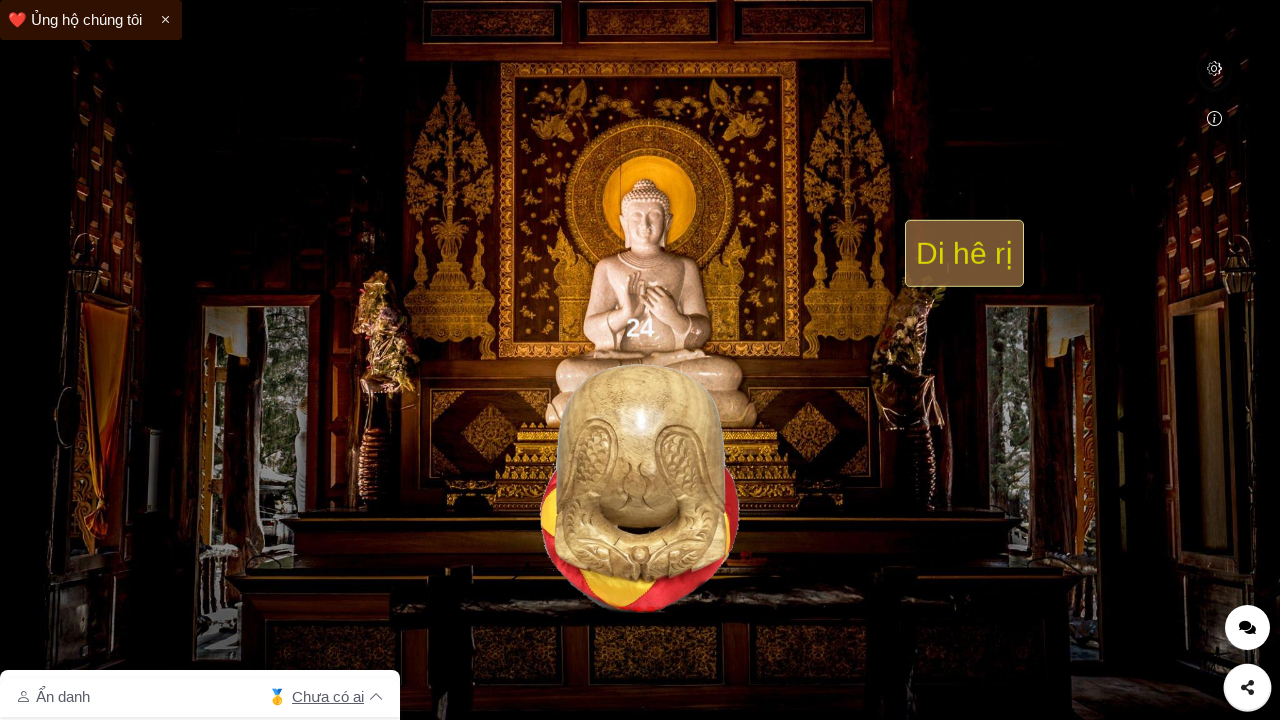

Waited 100ms between clicks
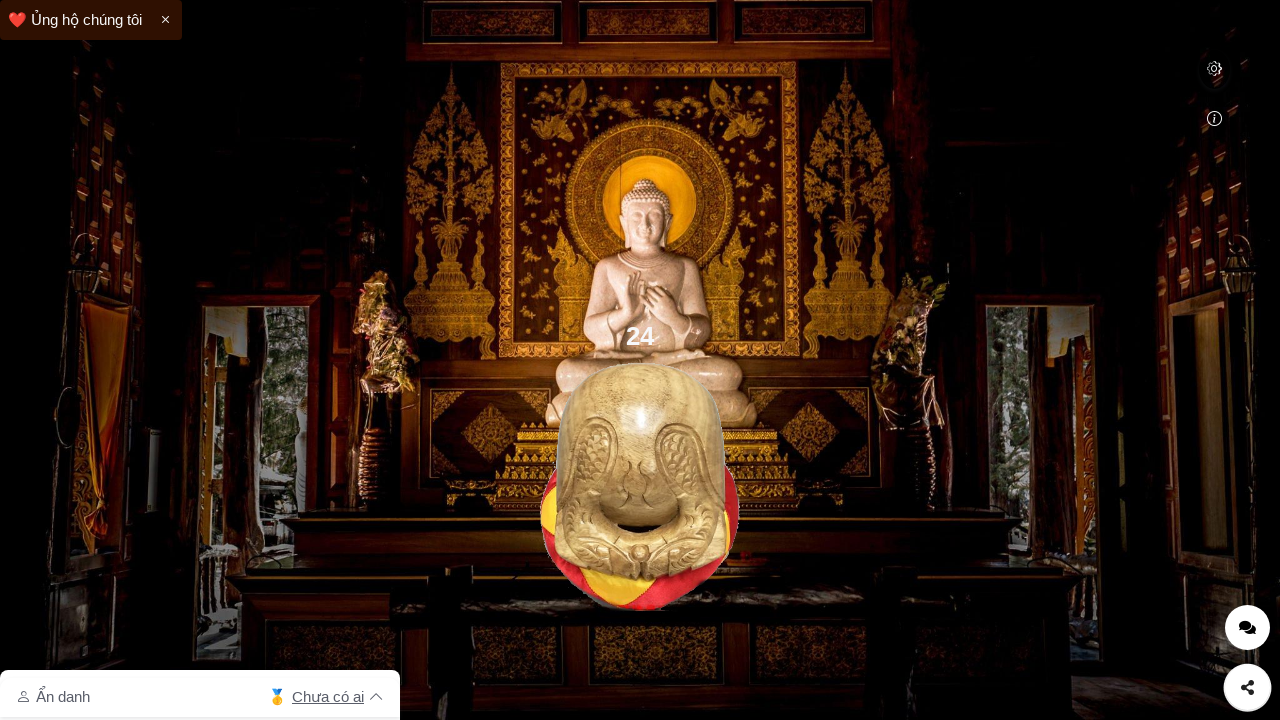

Clicked bonk image (click 25 of 50) at (640, 486) on #bonk
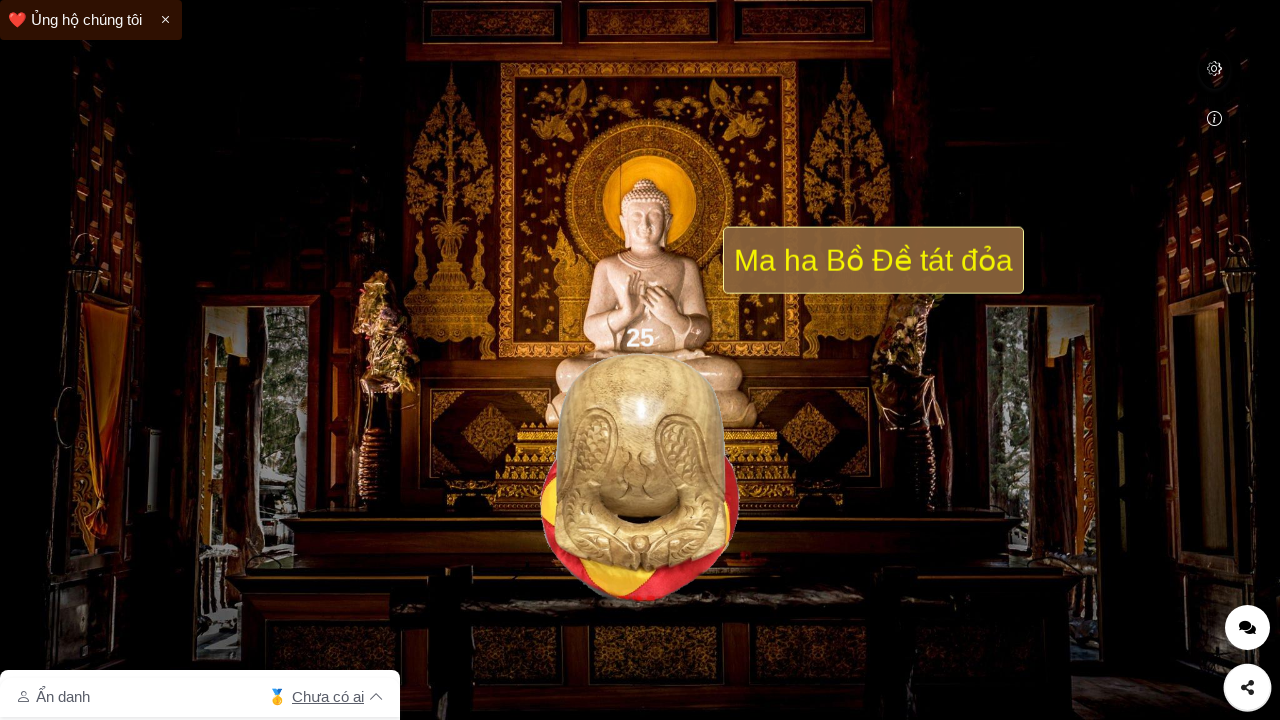

Waited 100ms between clicks
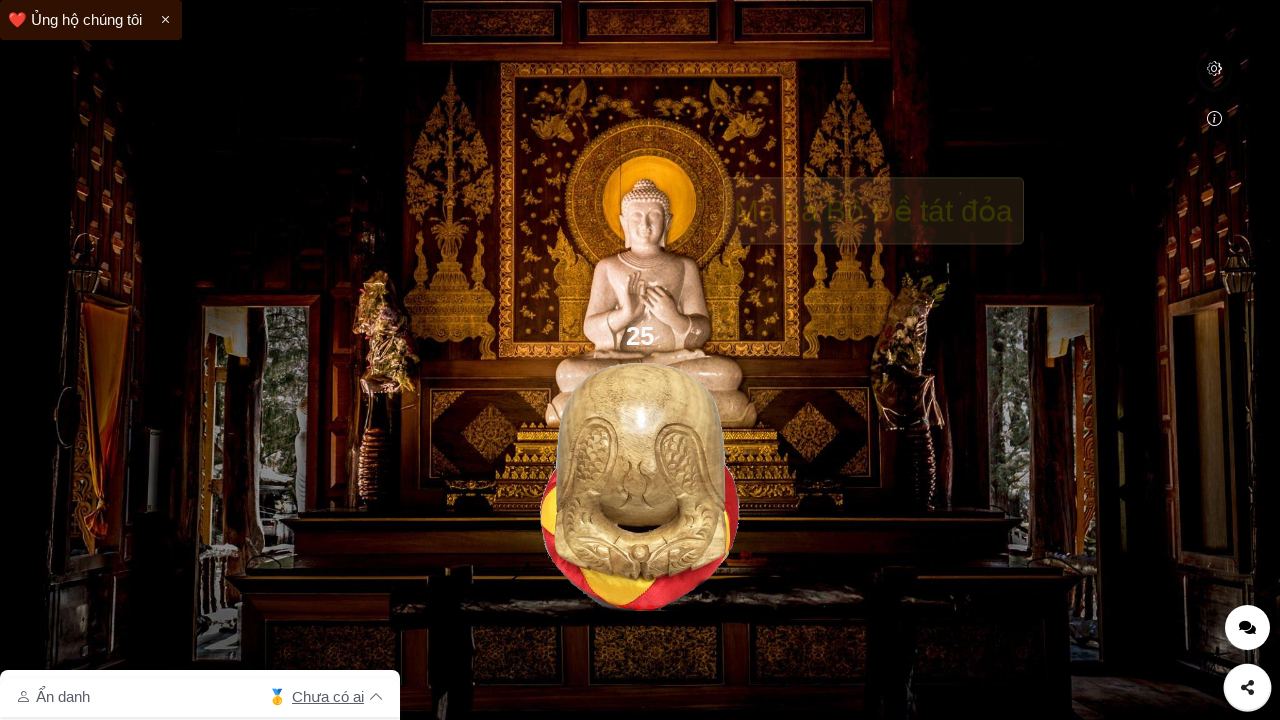

Clicked bonk image (click 26 of 50) at (640, 486) on #bonk
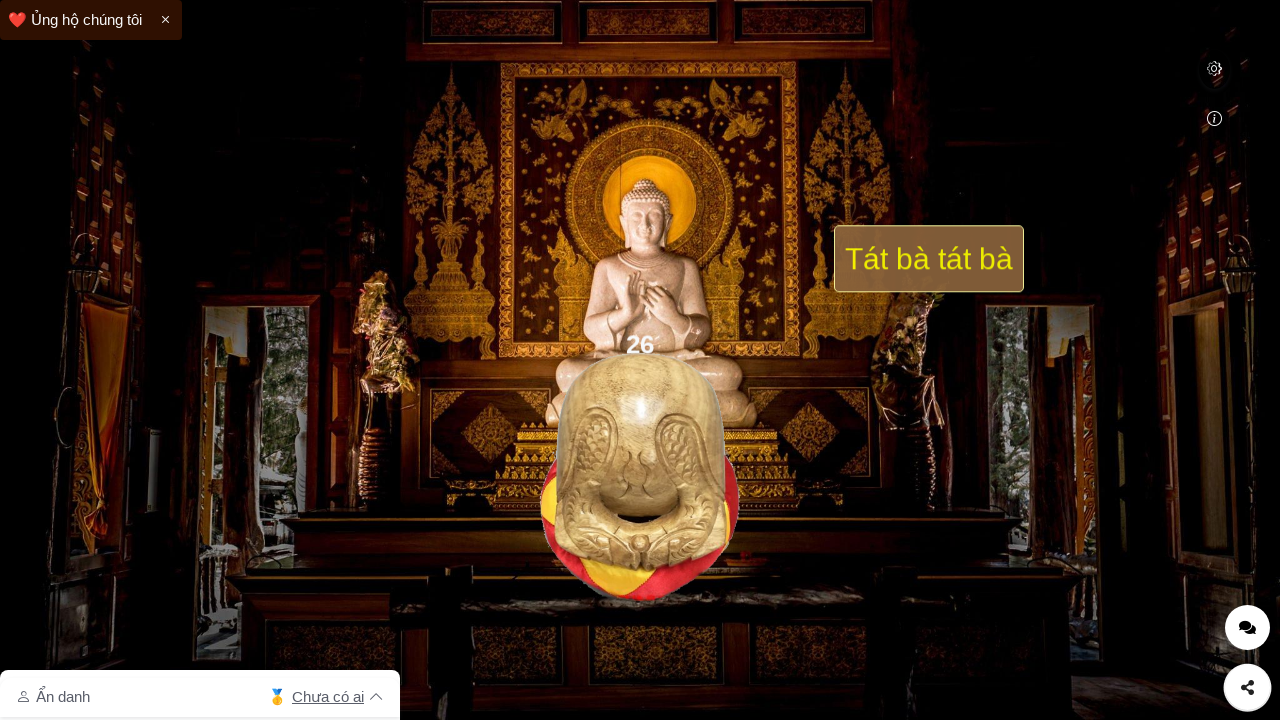

Waited 100ms between clicks
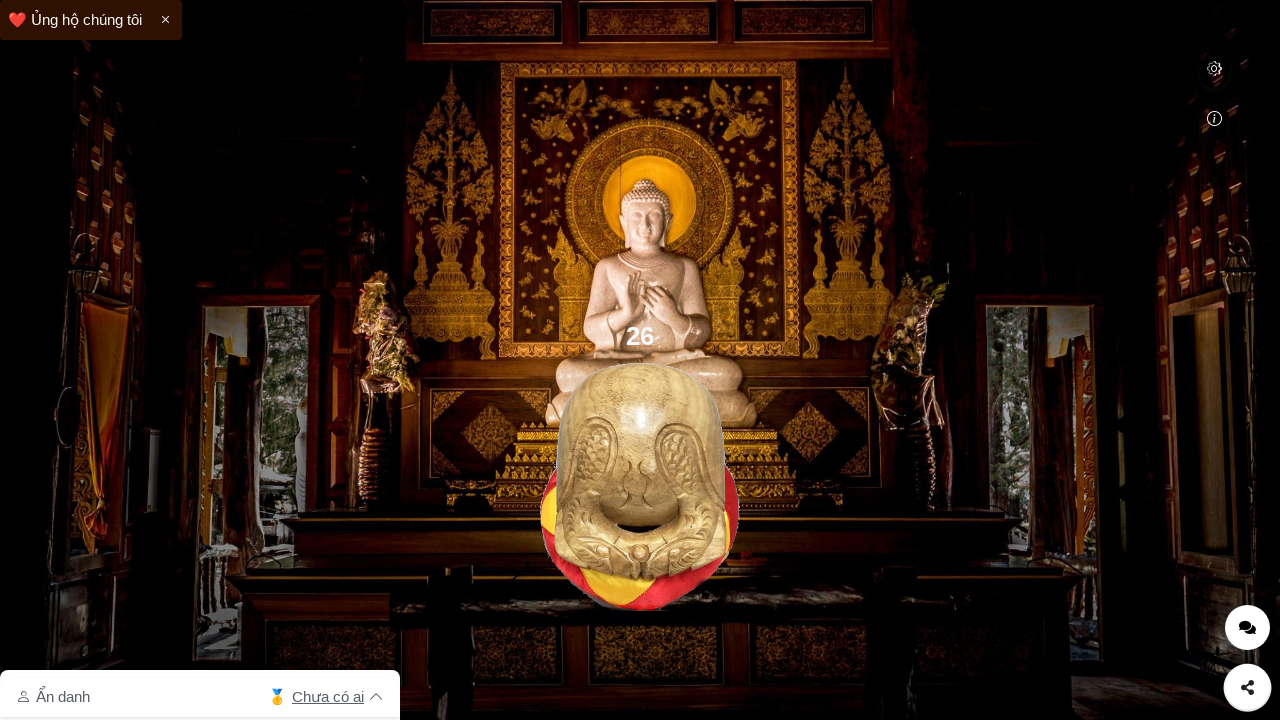

Clicked bonk image (click 27 of 50) at (640, 486) on #bonk
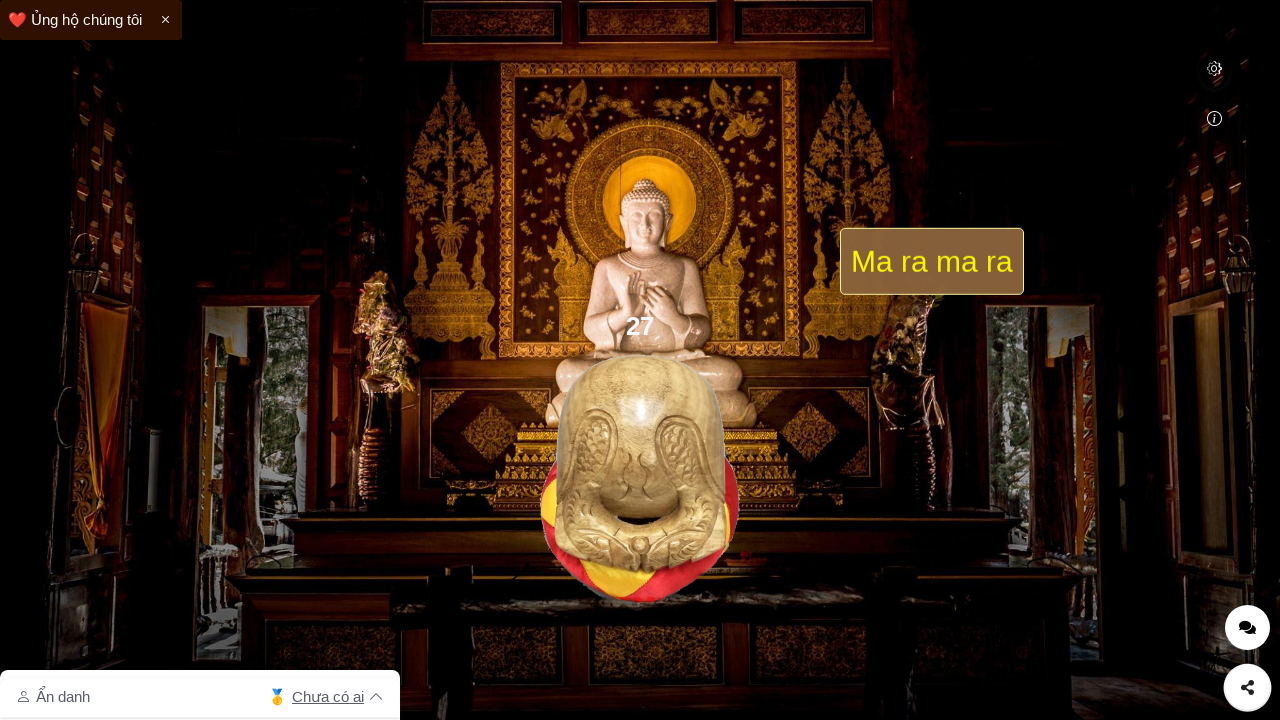

Waited 100ms between clicks
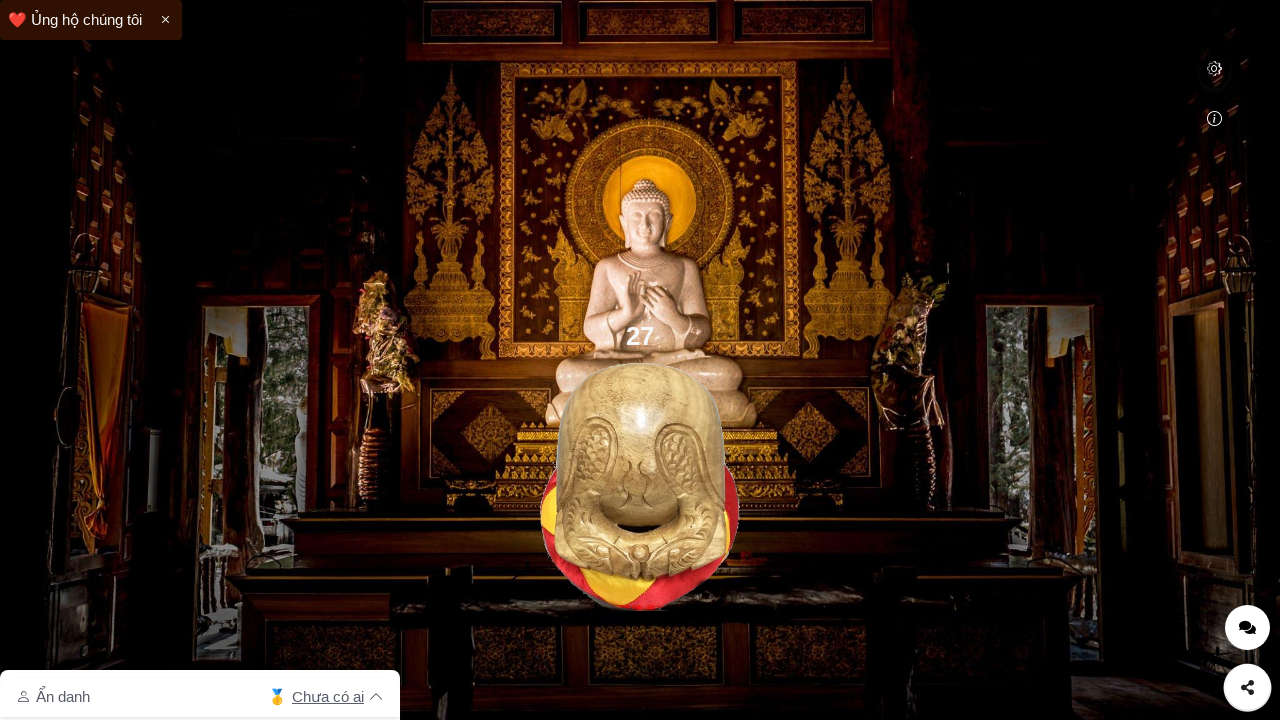

Clicked bonk image (click 28 of 50) at (640, 486) on #bonk
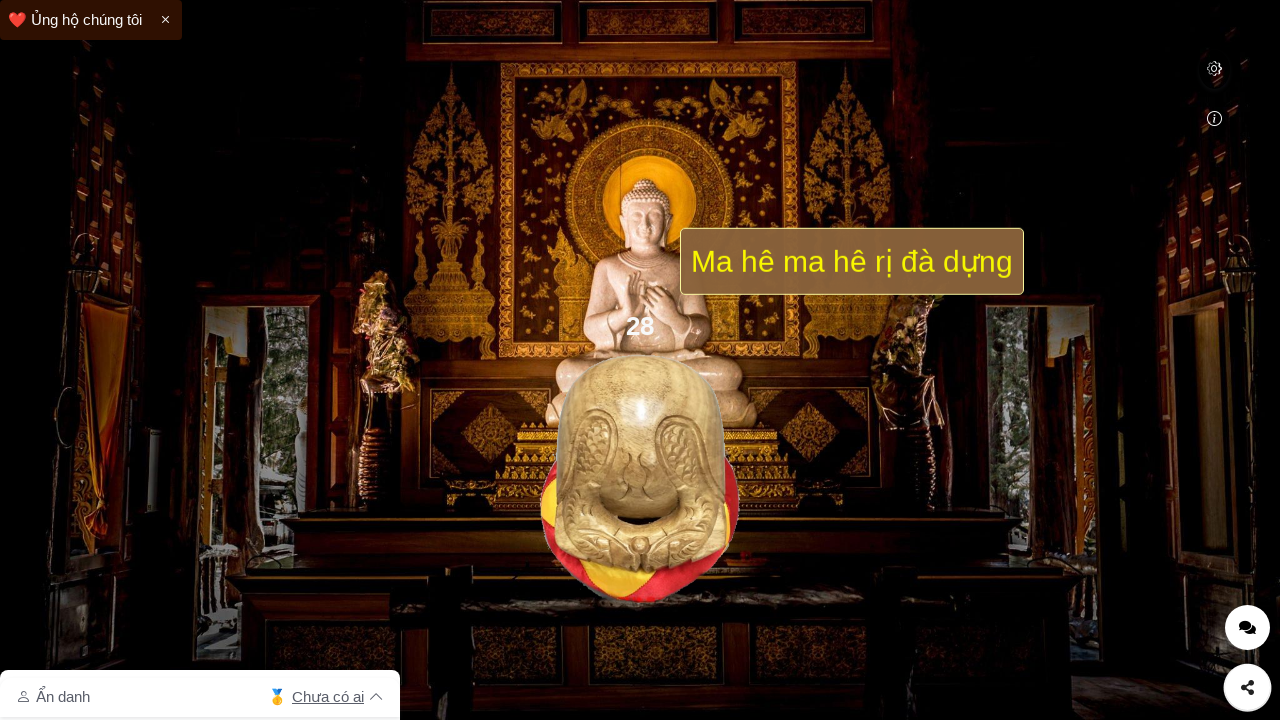

Waited 100ms between clicks
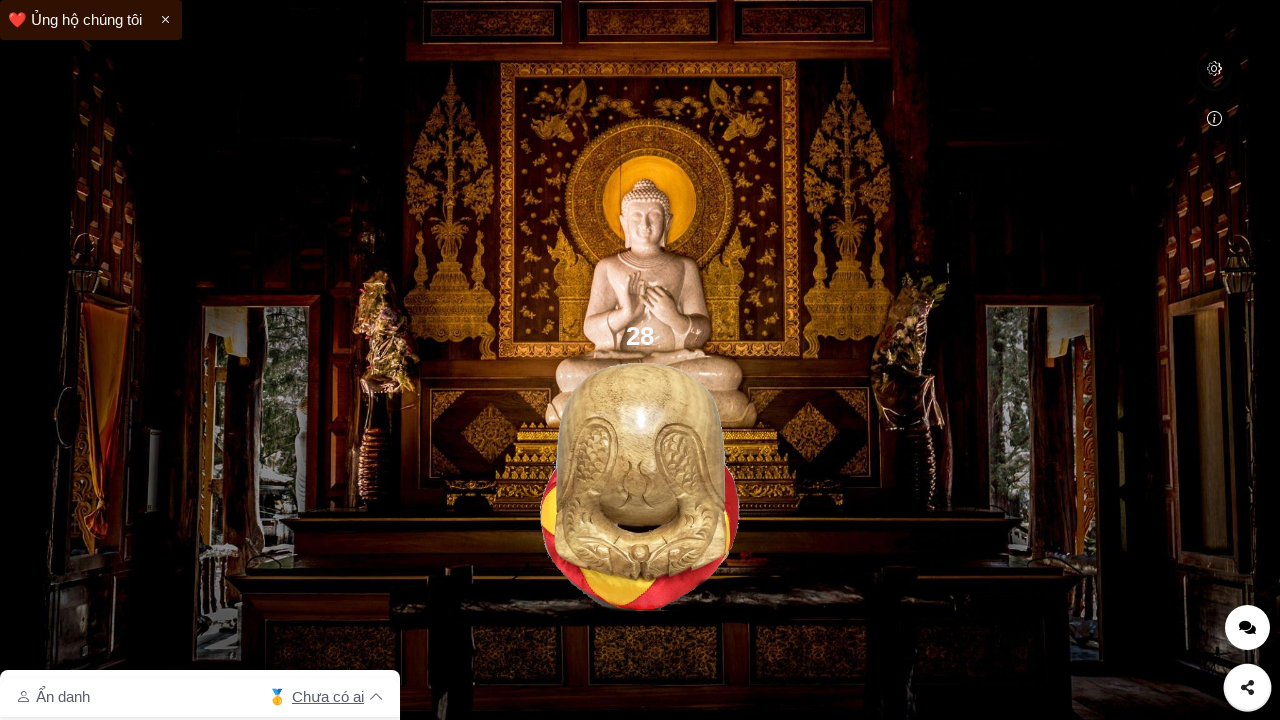

Clicked bonk image (click 29 of 50) at (640, 486) on #bonk
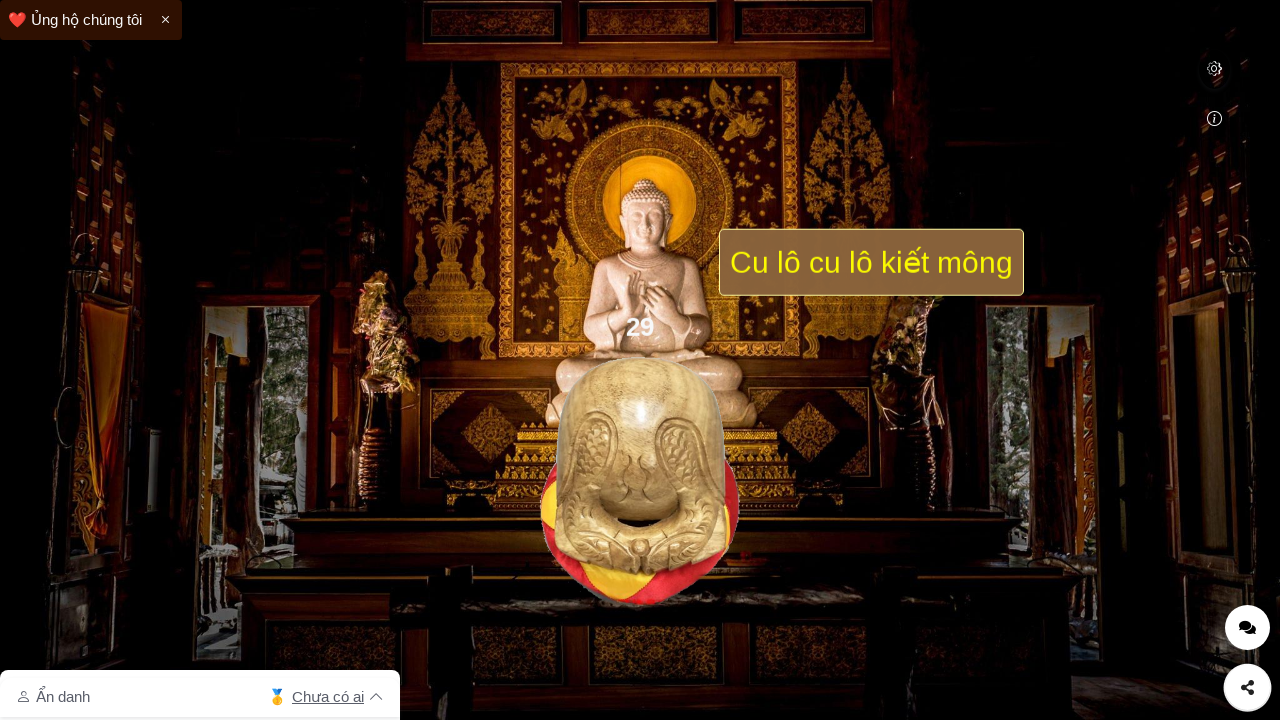

Waited 100ms between clicks
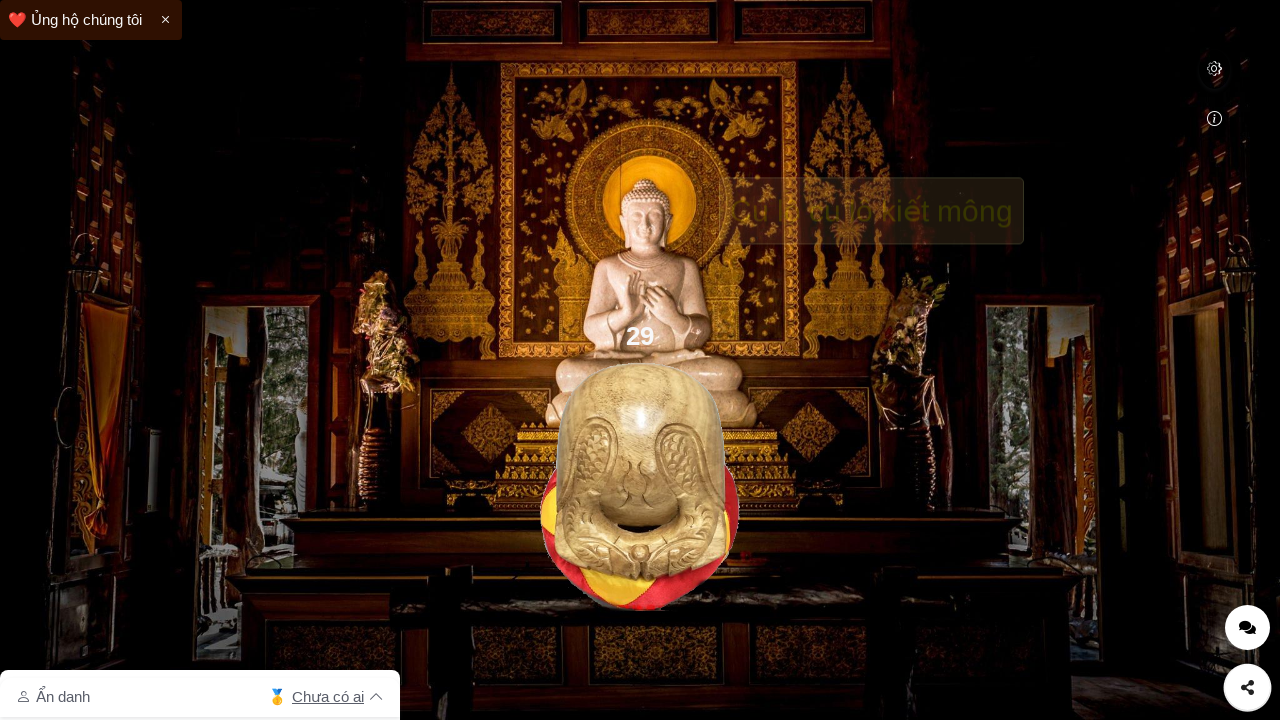

Clicked bonk image (click 30 of 50) at (640, 486) on #bonk
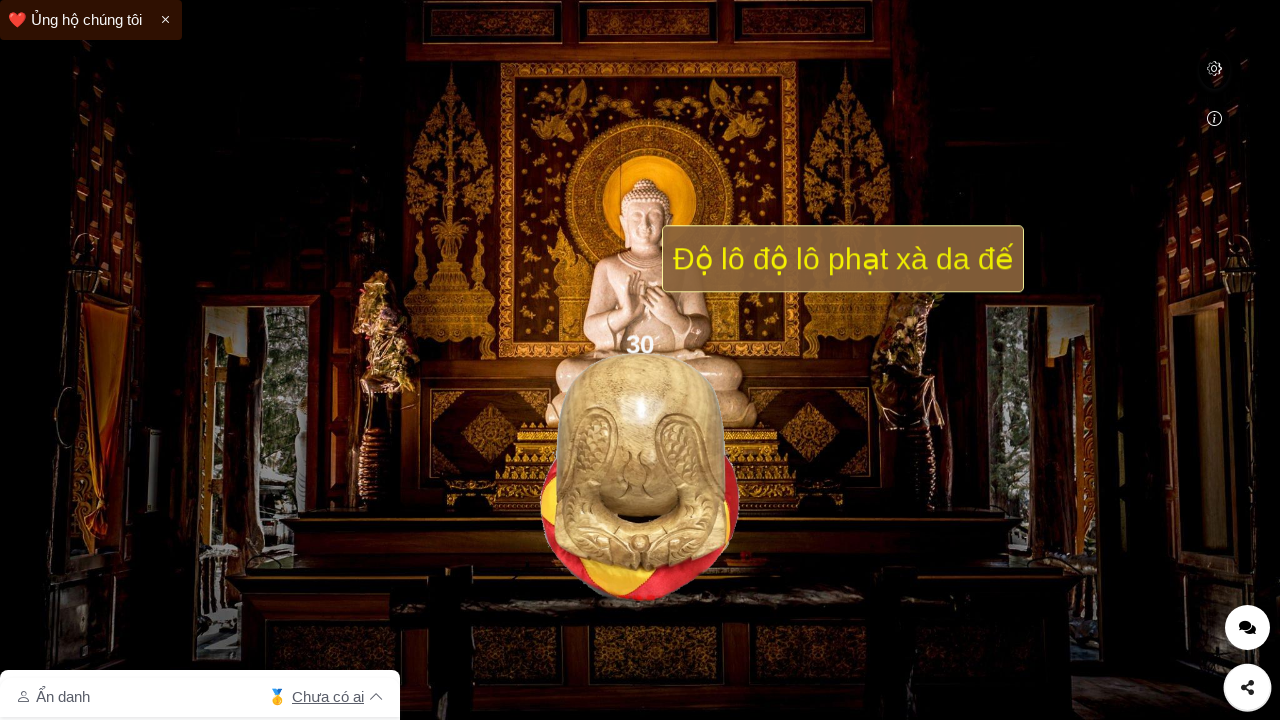

Waited 100ms between clicks
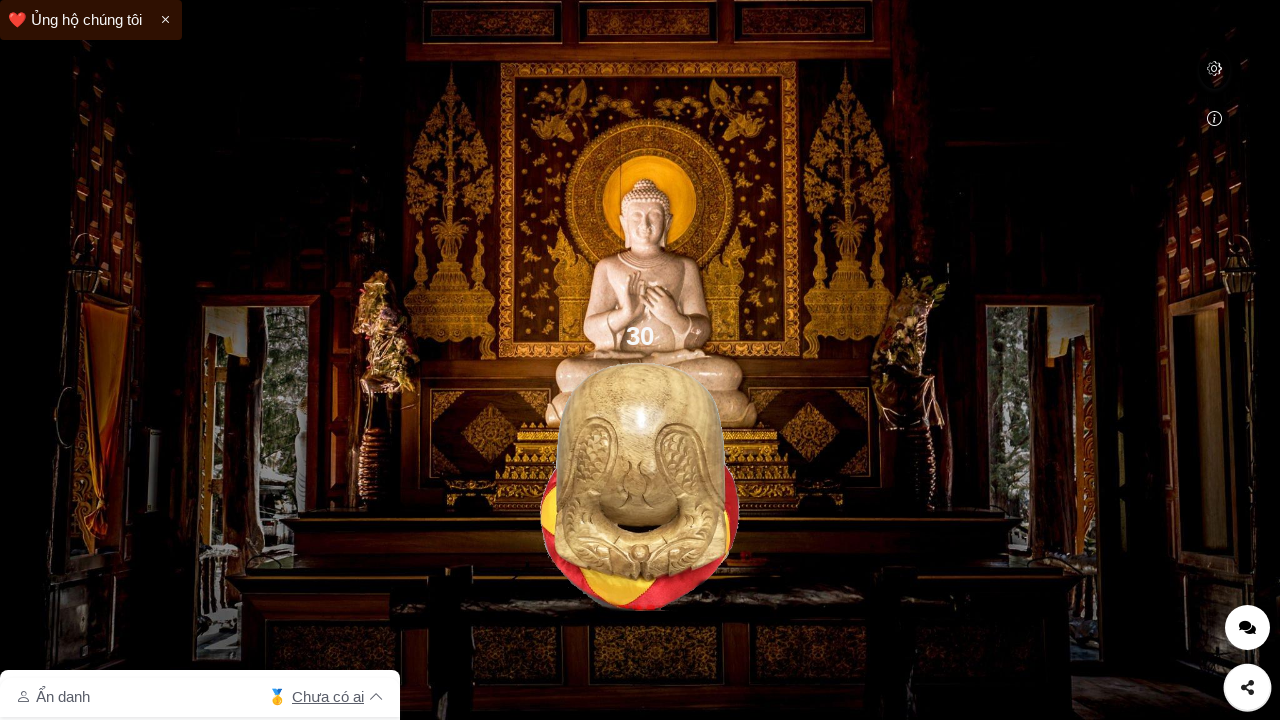

Clicked bonk image (click 31 of 50) at (640, 486) on #bonk
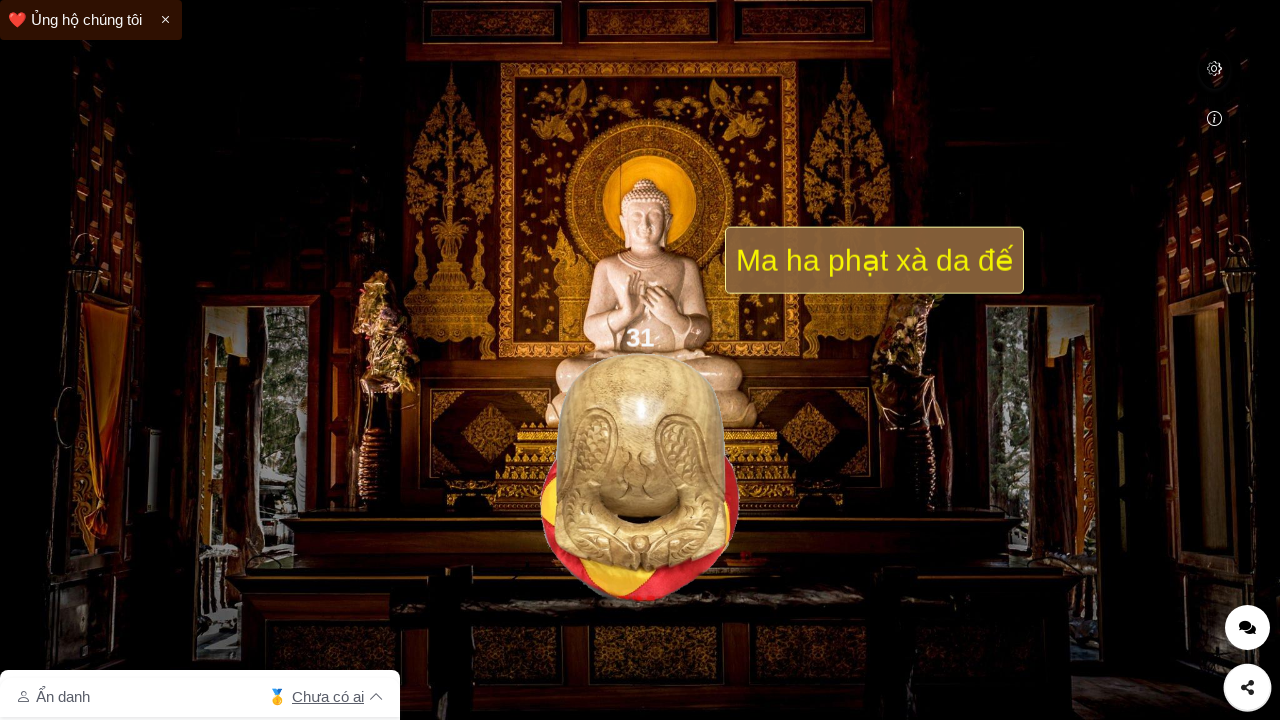

Waited 100ms between clicks
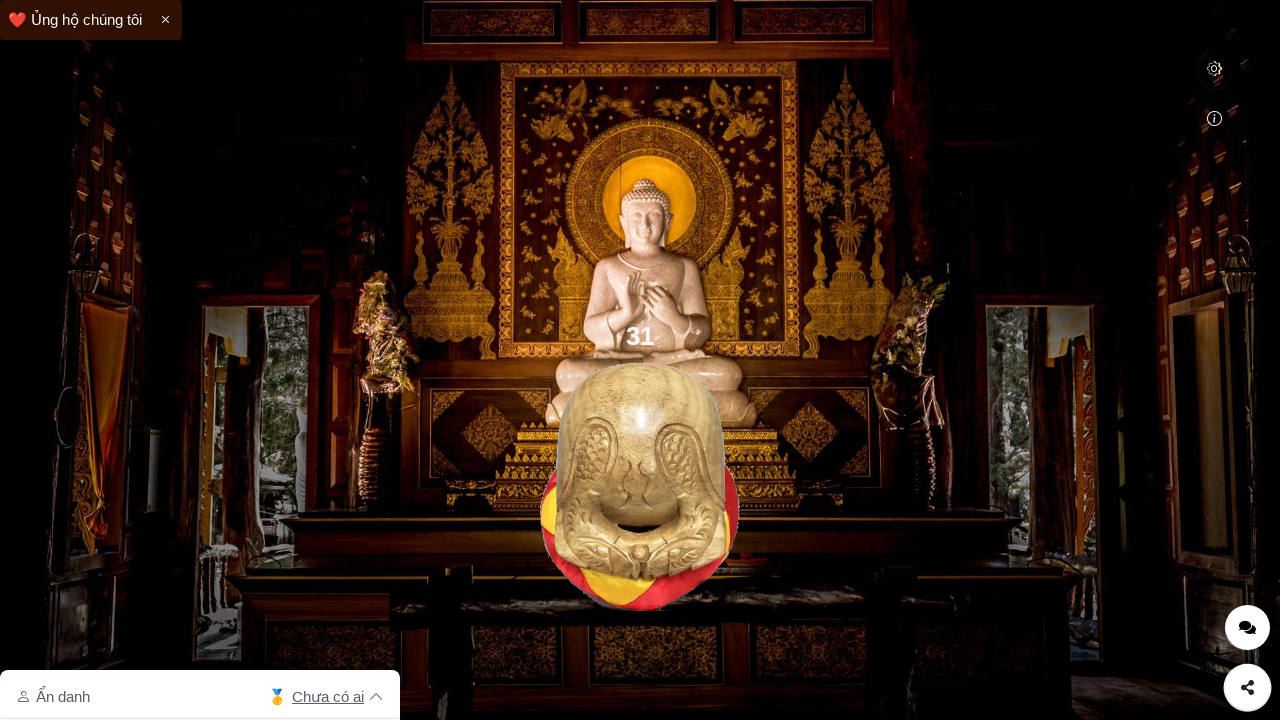

Clicked bonk image (click 32 of 50) at (640, 486) on #bonk
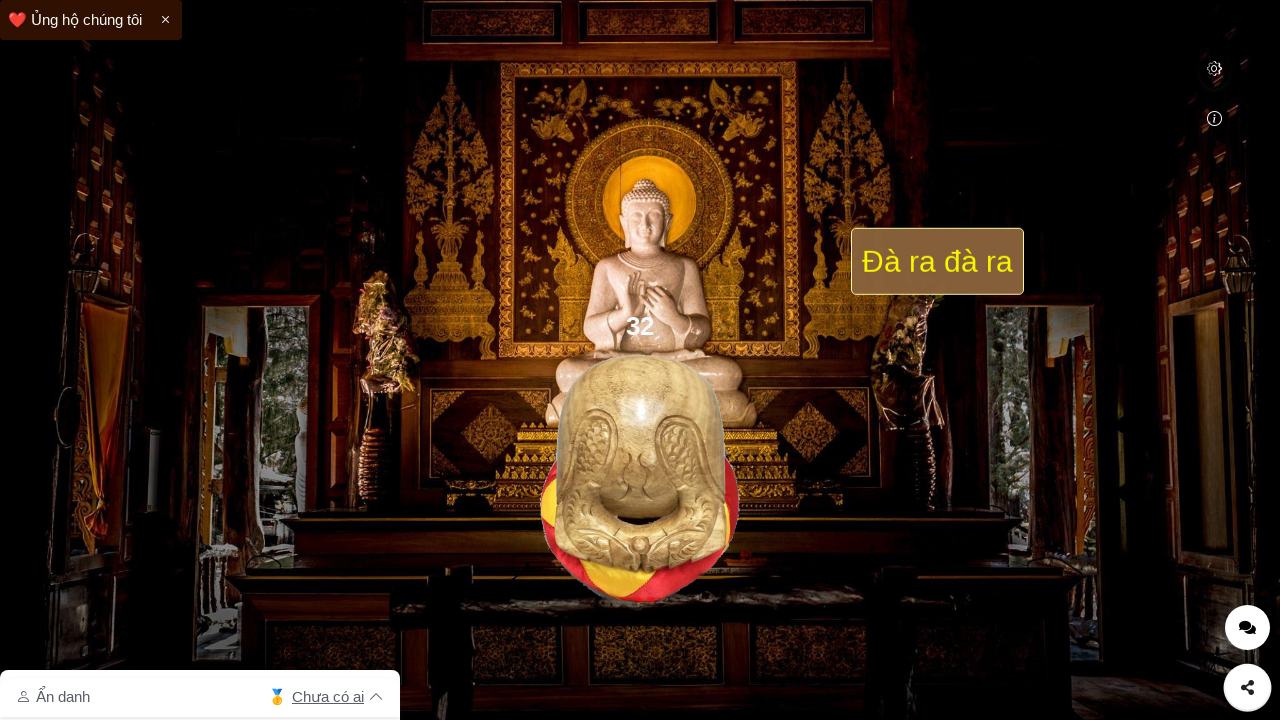

Waited 100ms between clicks
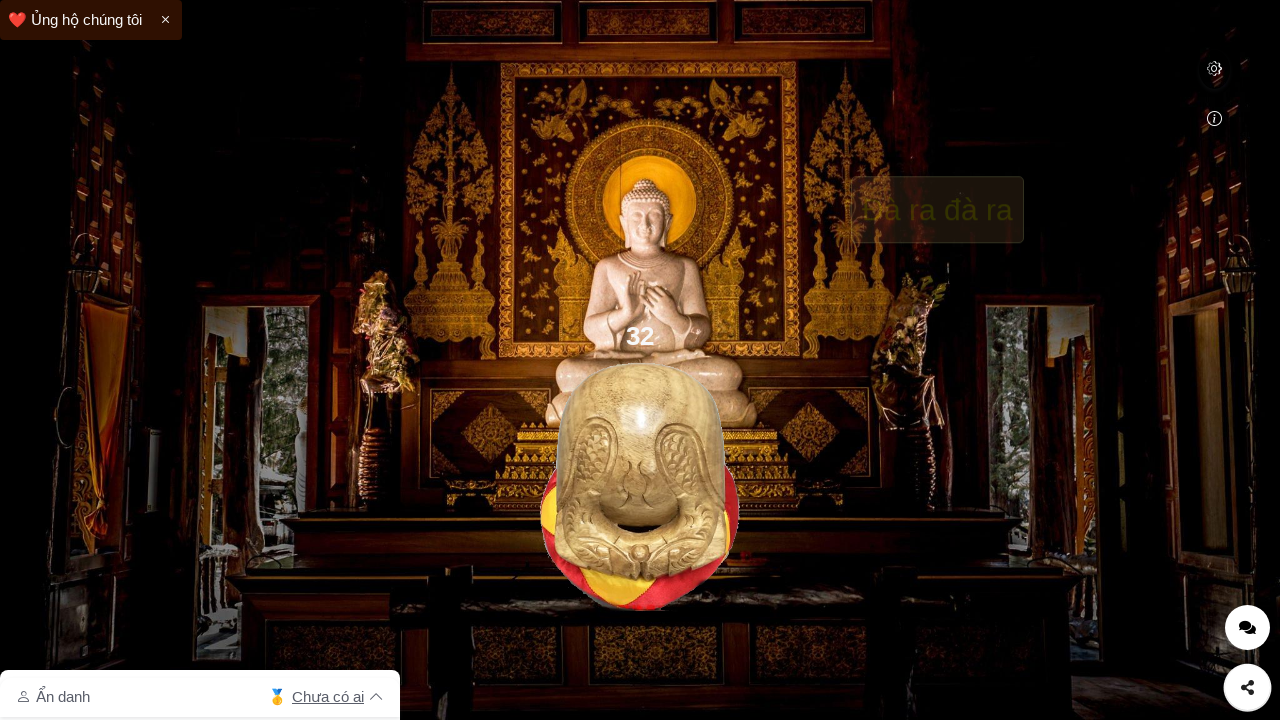

Clicked bonk image (click 33 of 50) at (640, 486) on #bonk
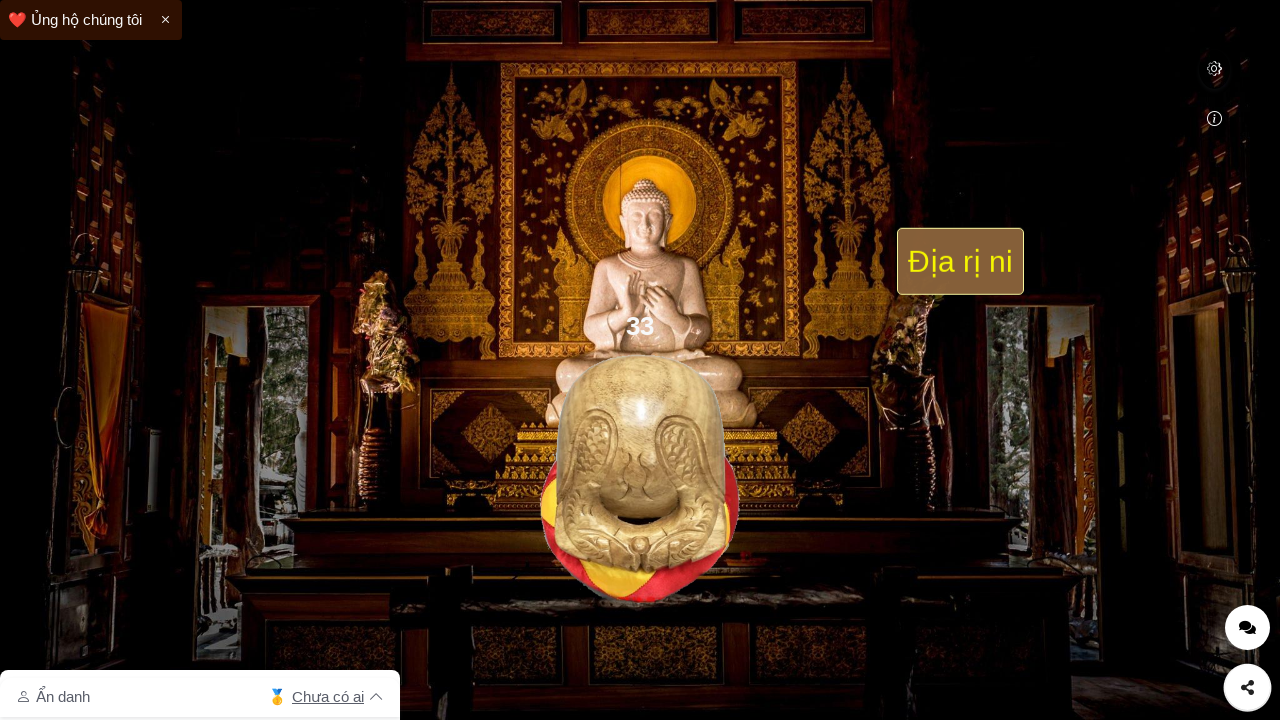

Waited 100ms between clicks
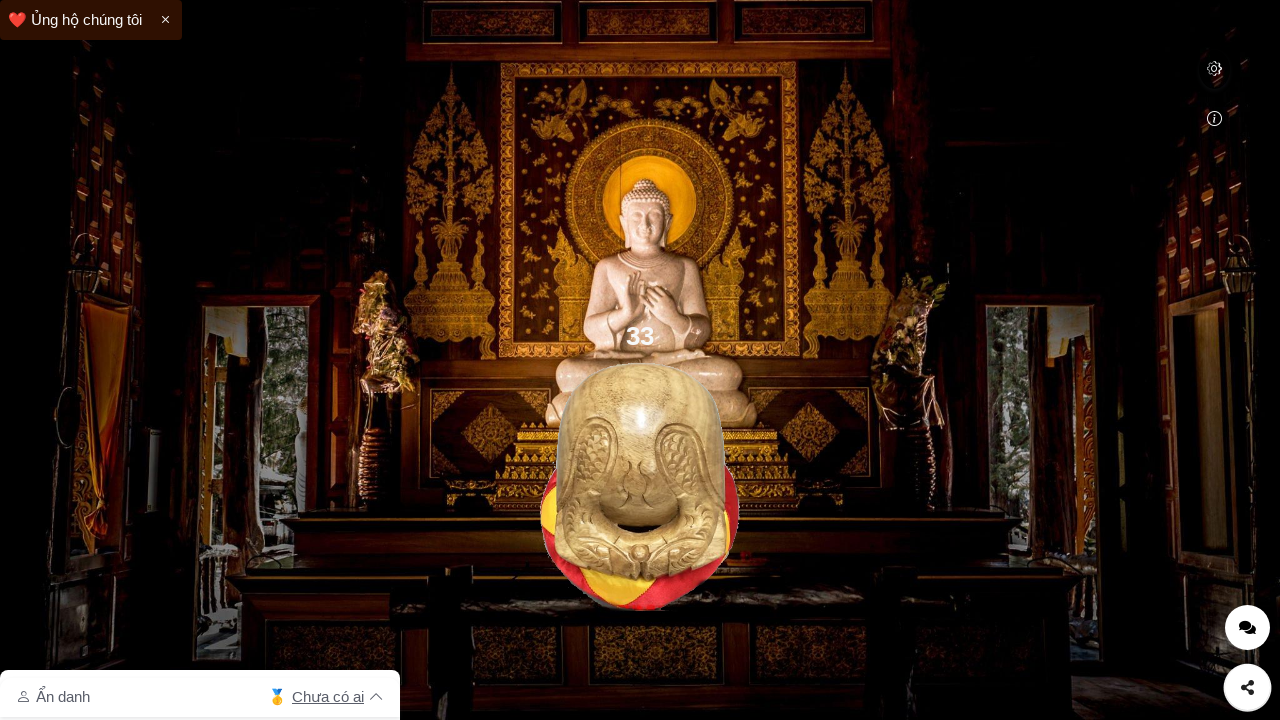

Clicked bonk image (click 34 of 50) at (640, 486) on #bonk
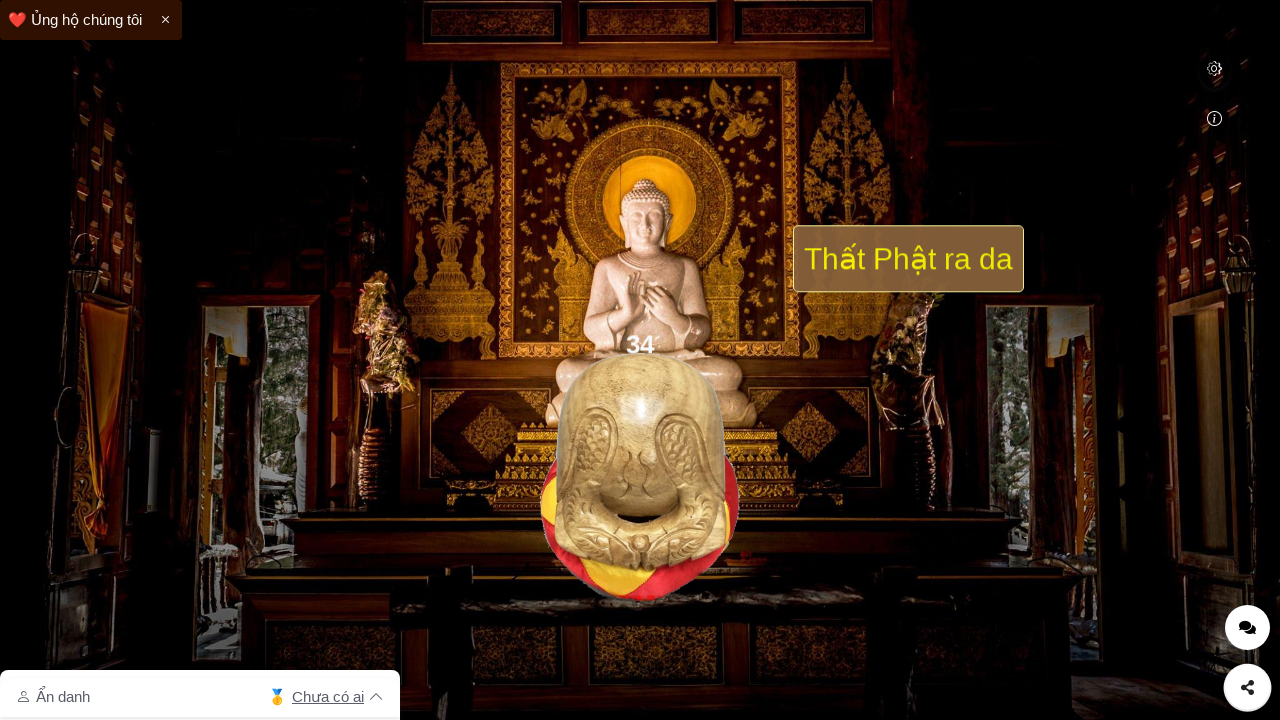

Waited 100ms between clicks
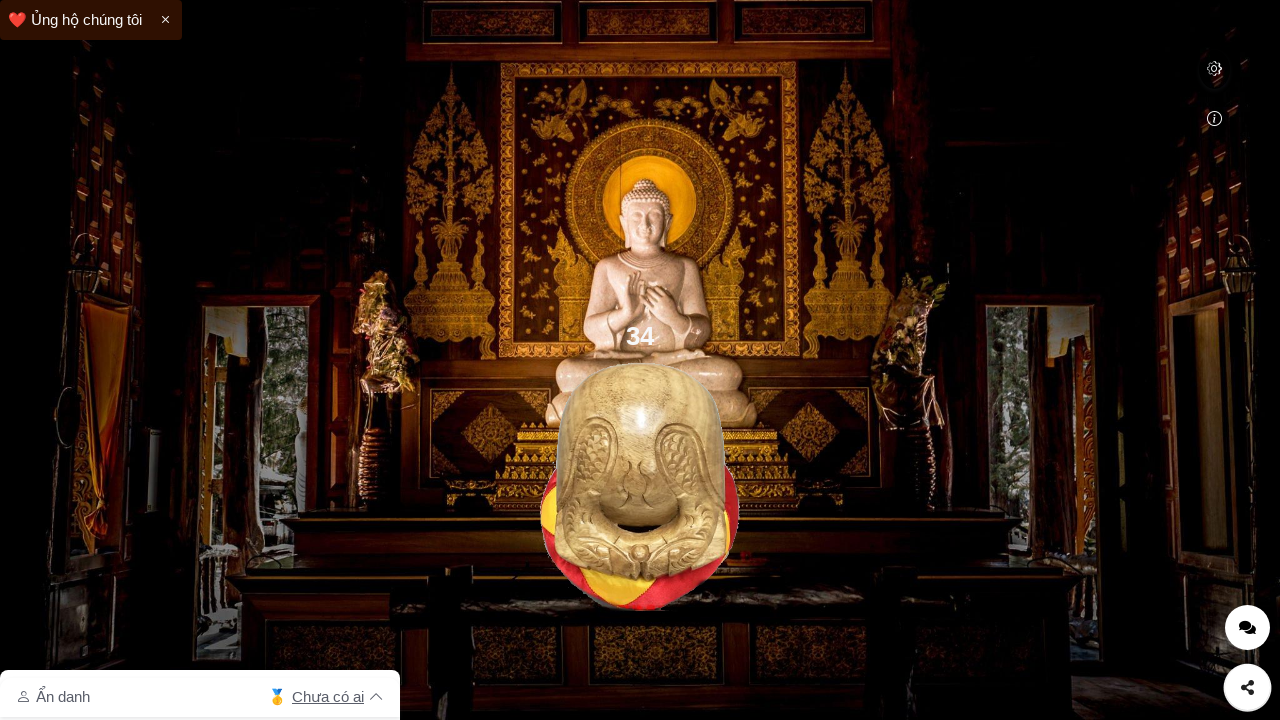

Clicked bonk image (click 35 of 50) at (640, 486) on #bonk
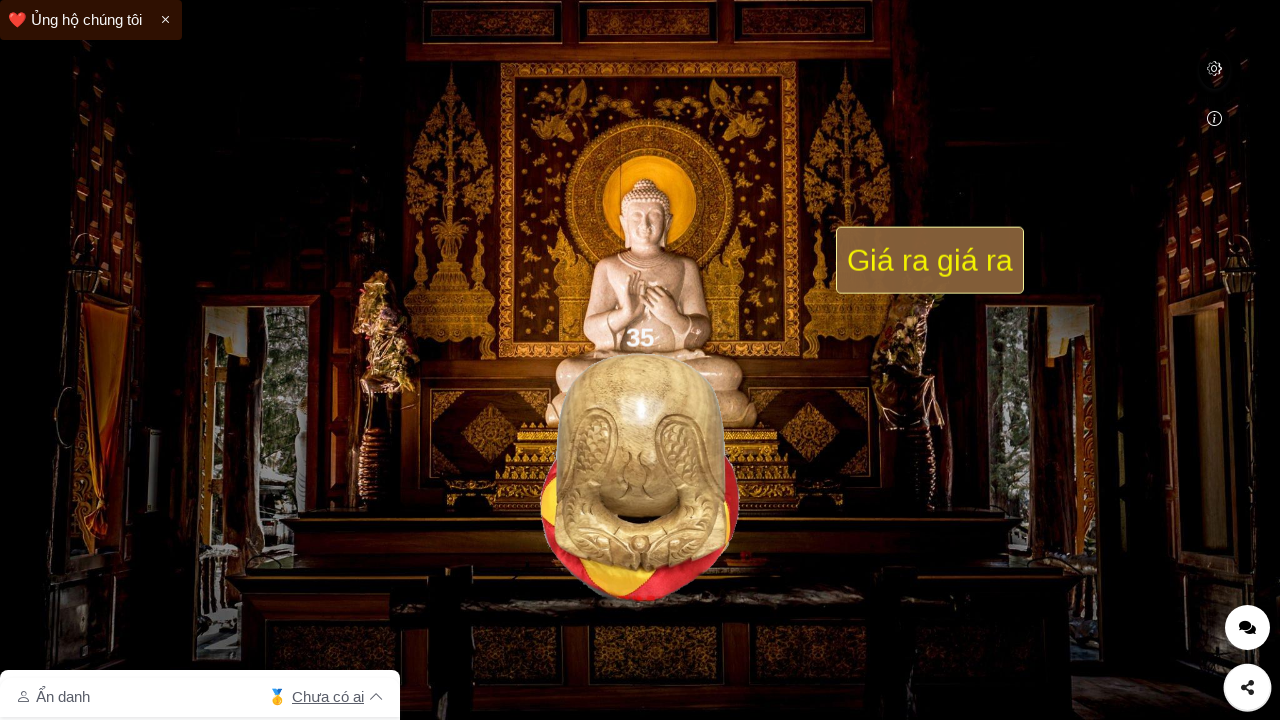

Waited 100ms between clicks
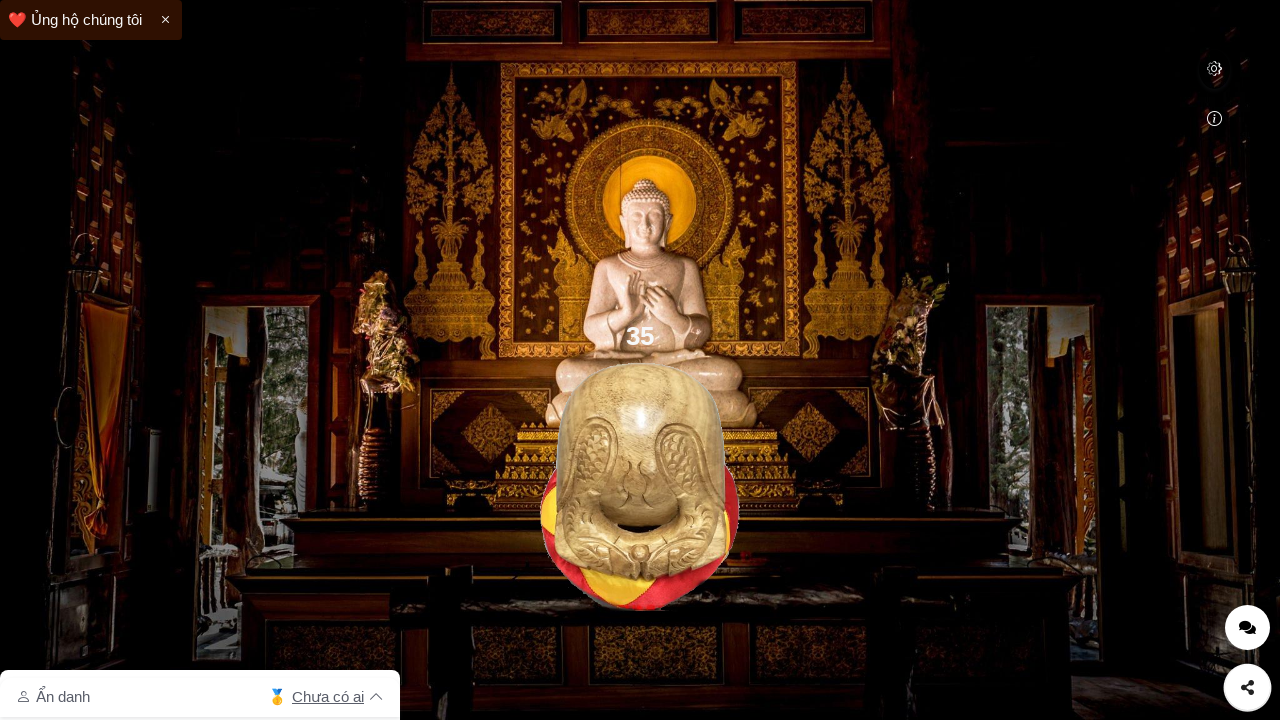

Clicked bonk image (click 36 of 50) at (640, 486) on #bonk
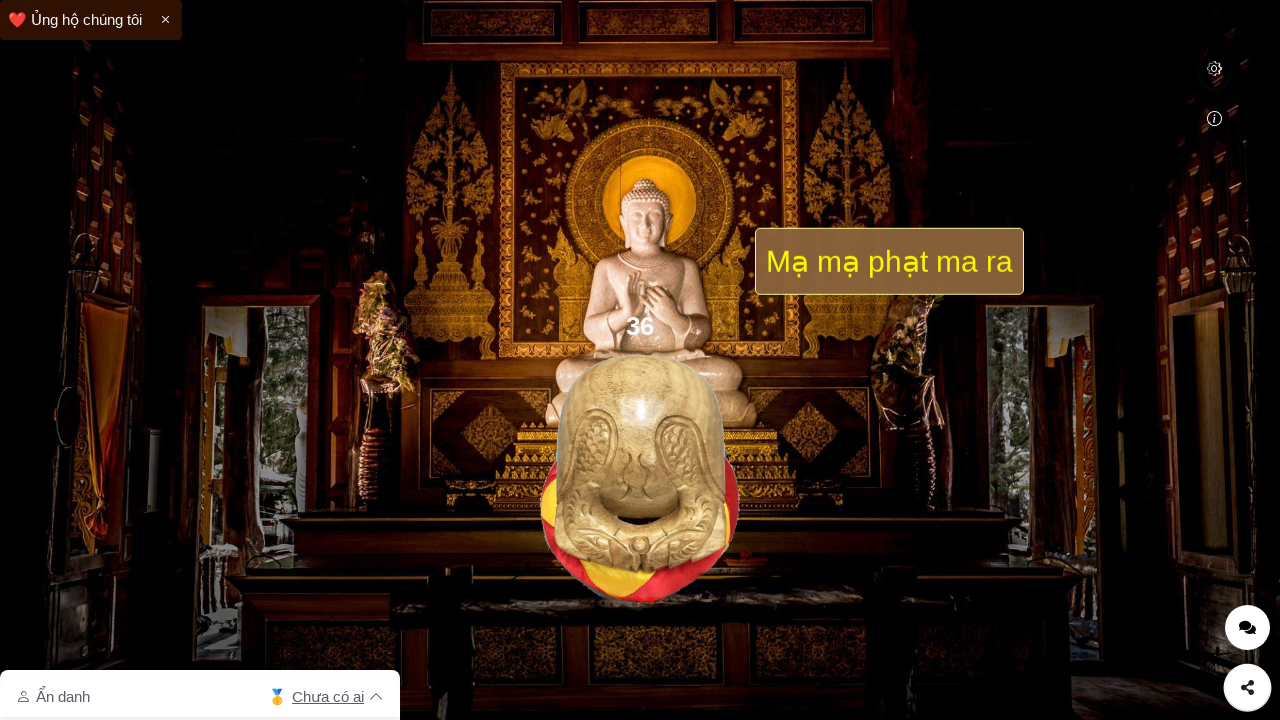

Waited 100ms between clicks
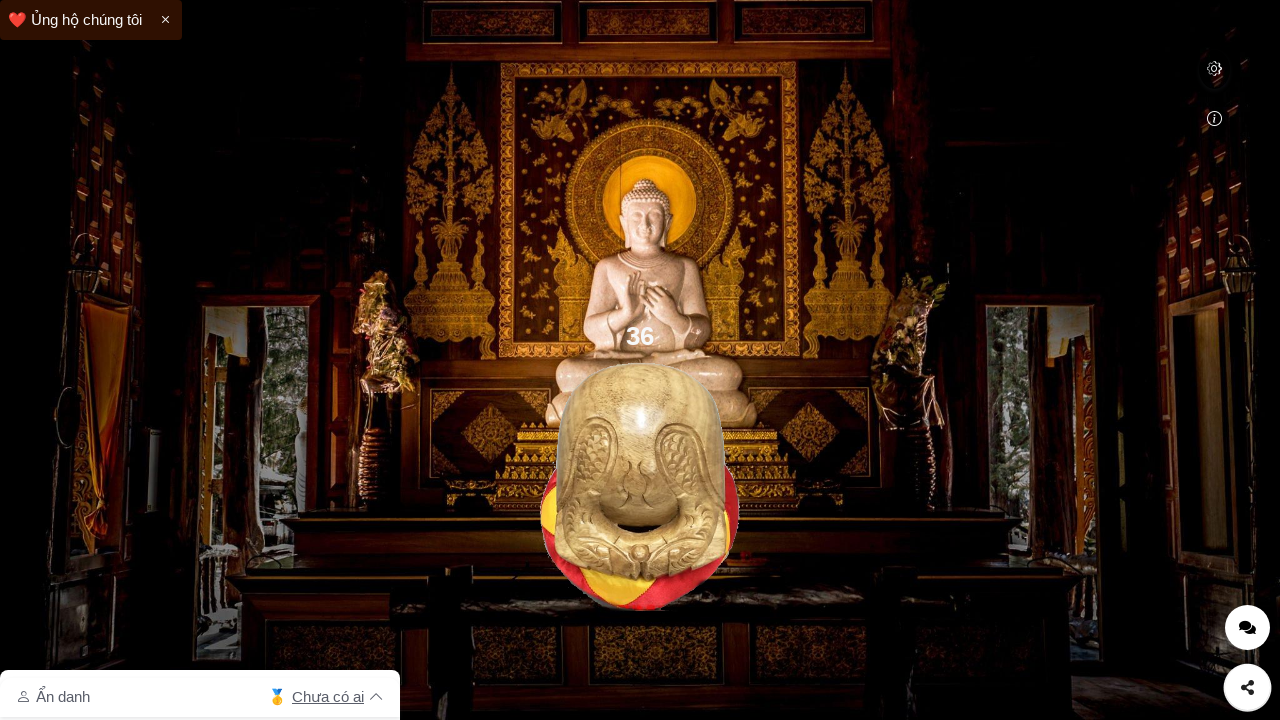

Clicked bonk image (click 37 of 50) at (640, 486) on #bonk
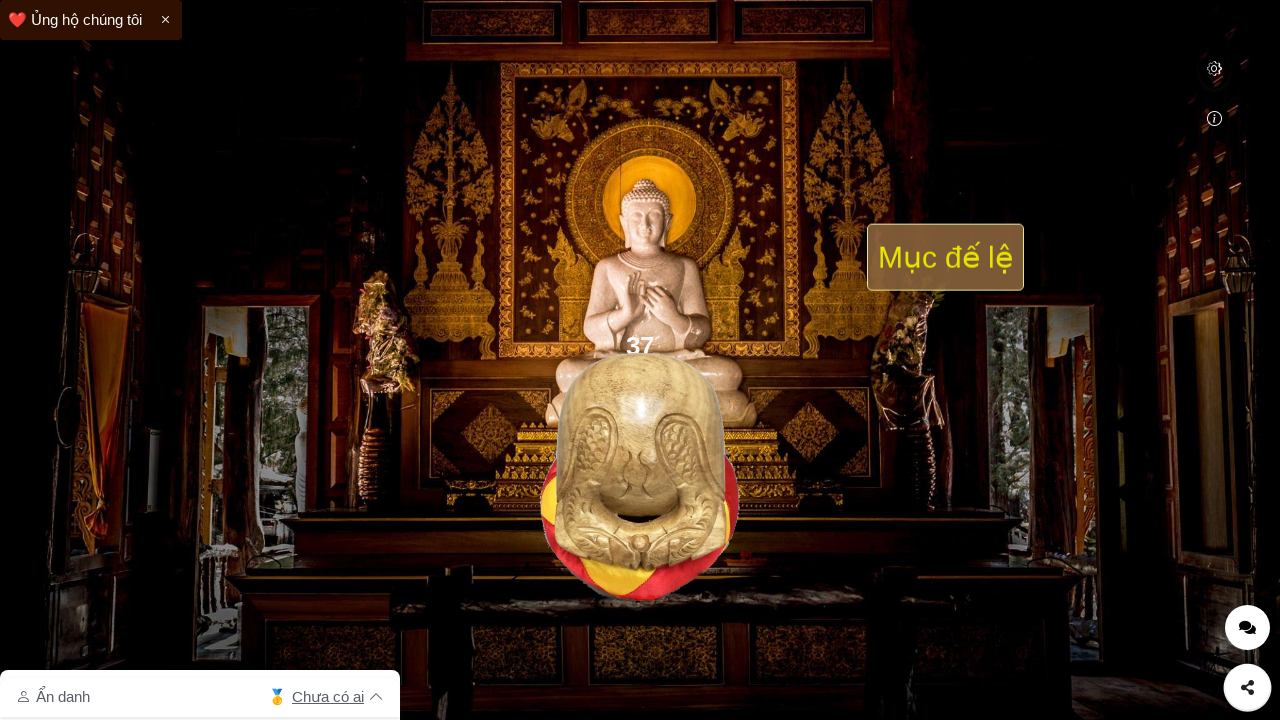

Waited 100ms between clicks
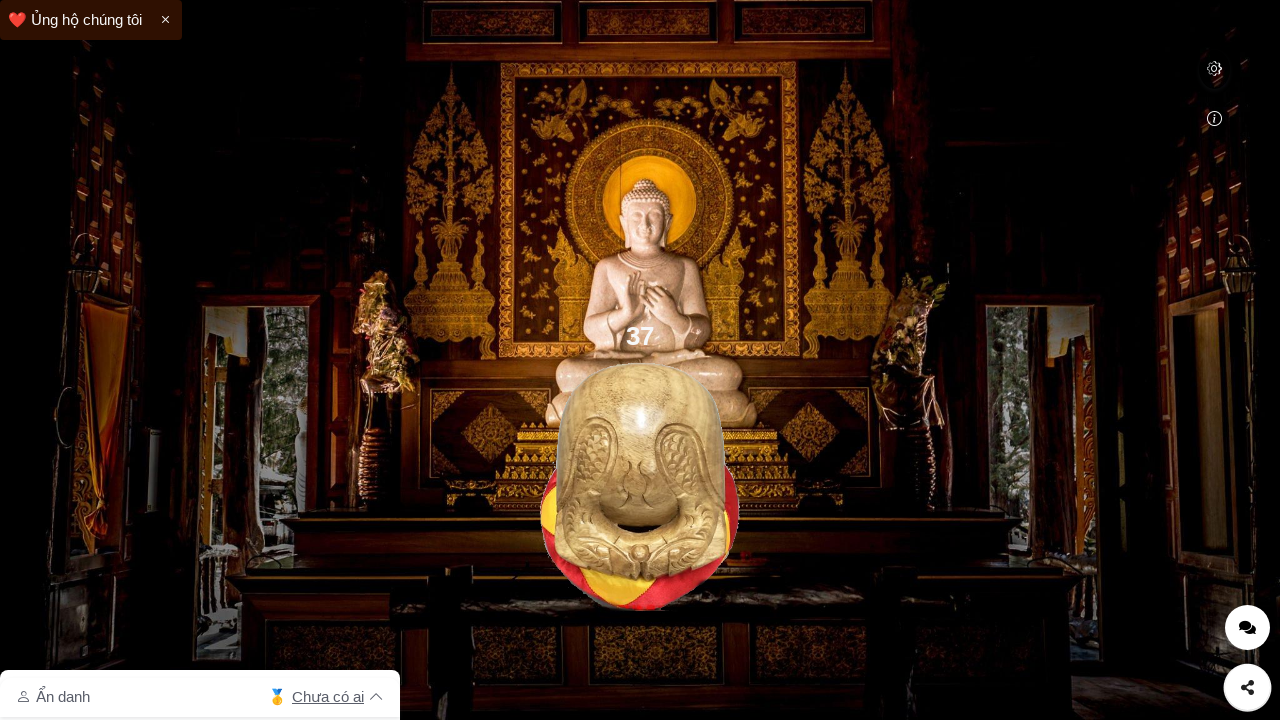

Clicked bonk image (click 38 of 50) at (640, 486) on #bonk
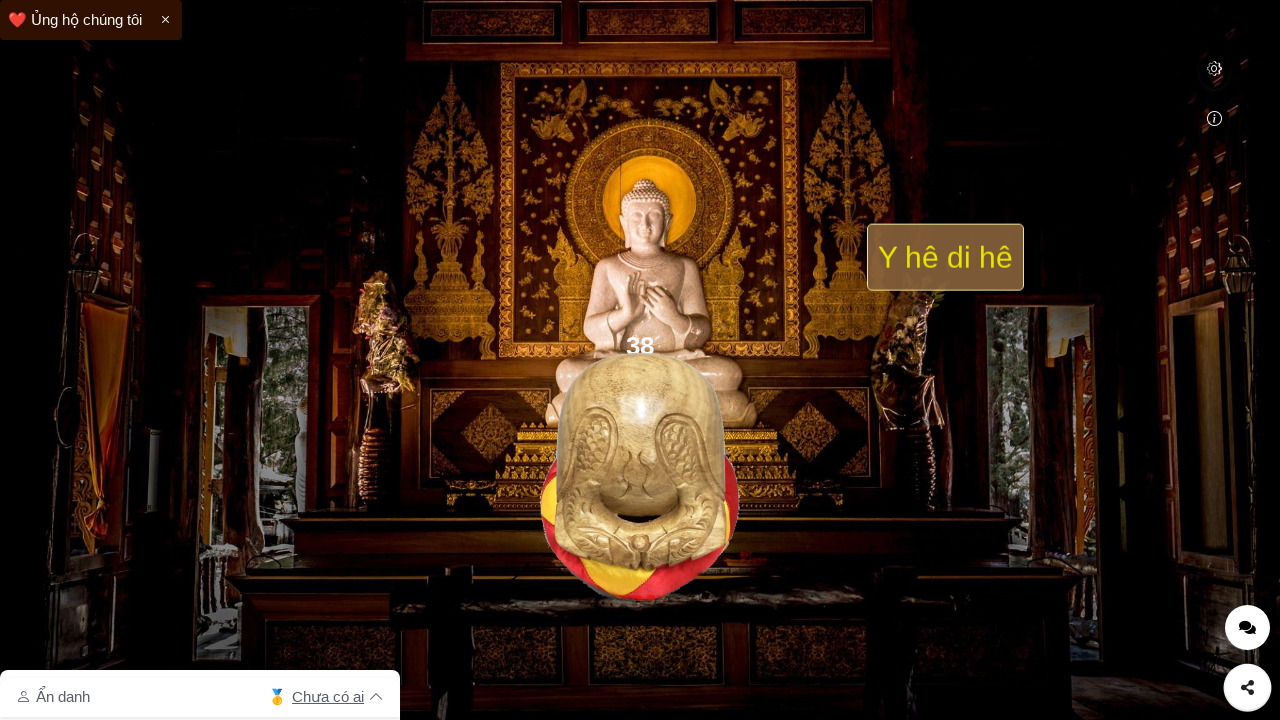

Waited 100ms between clicks
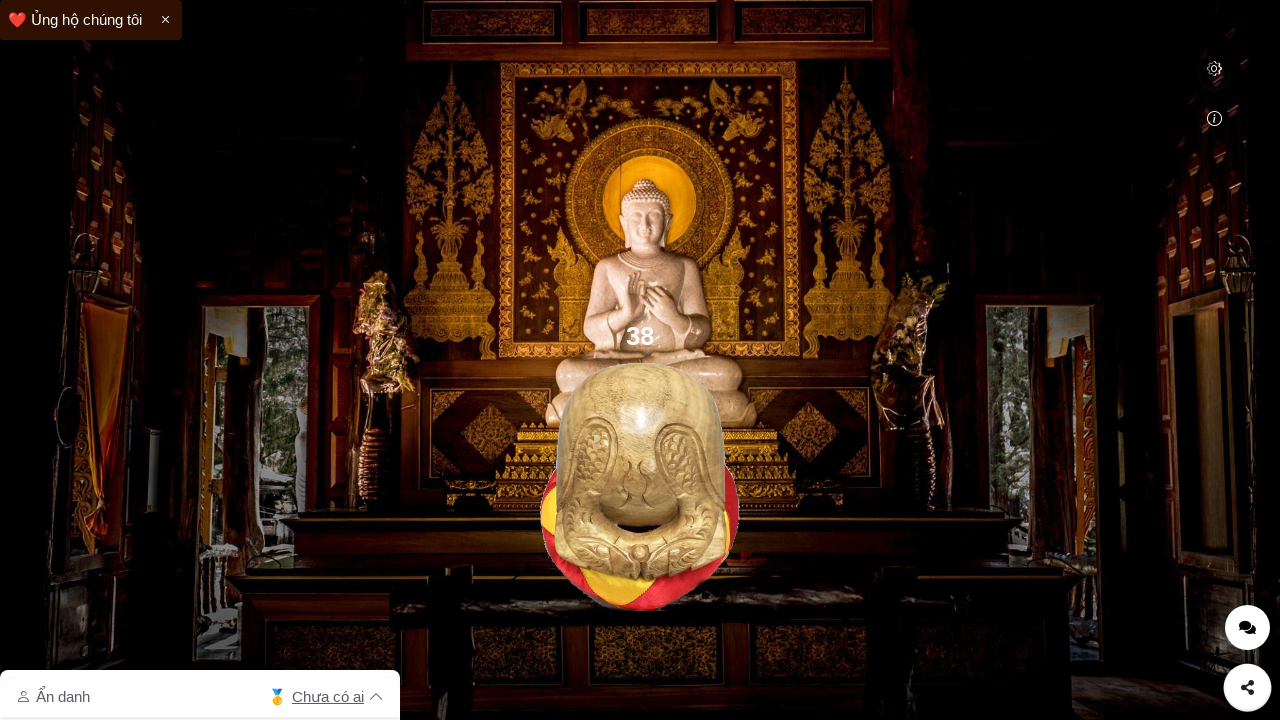

Clicked bonk image (click 39 of 50) at (640, 486) on #bonk
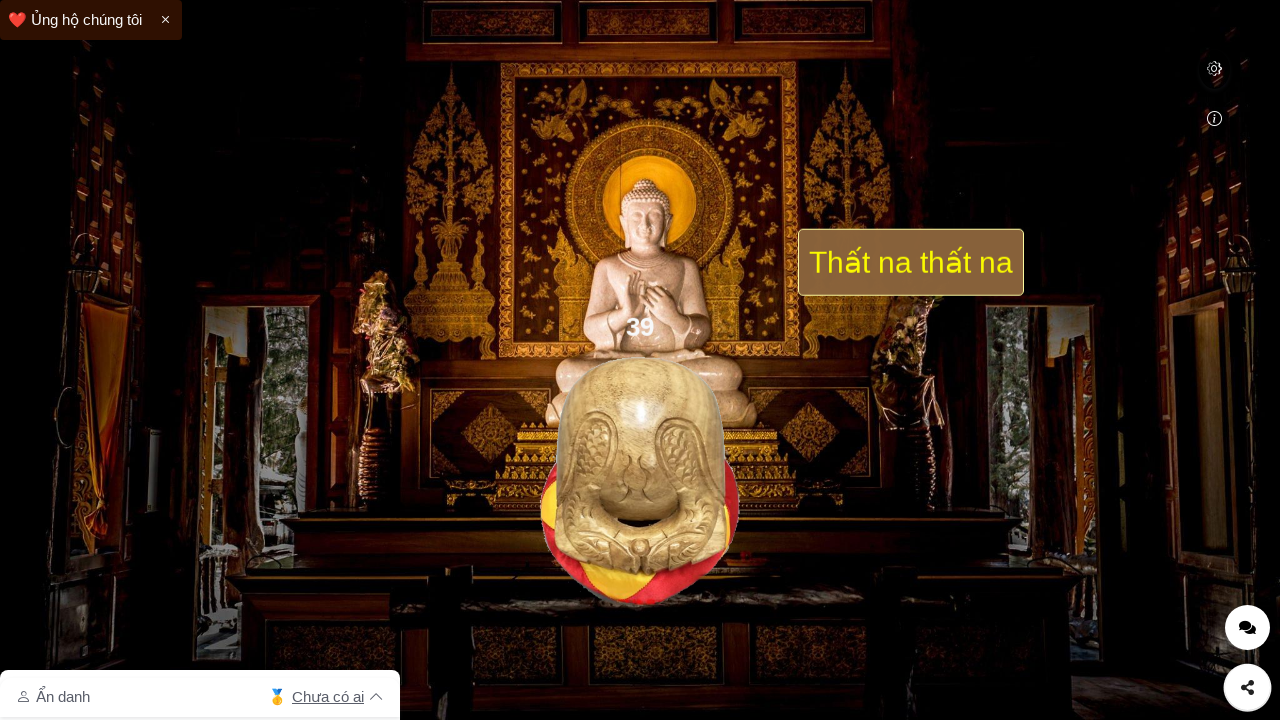

Waited 100ms between clicks
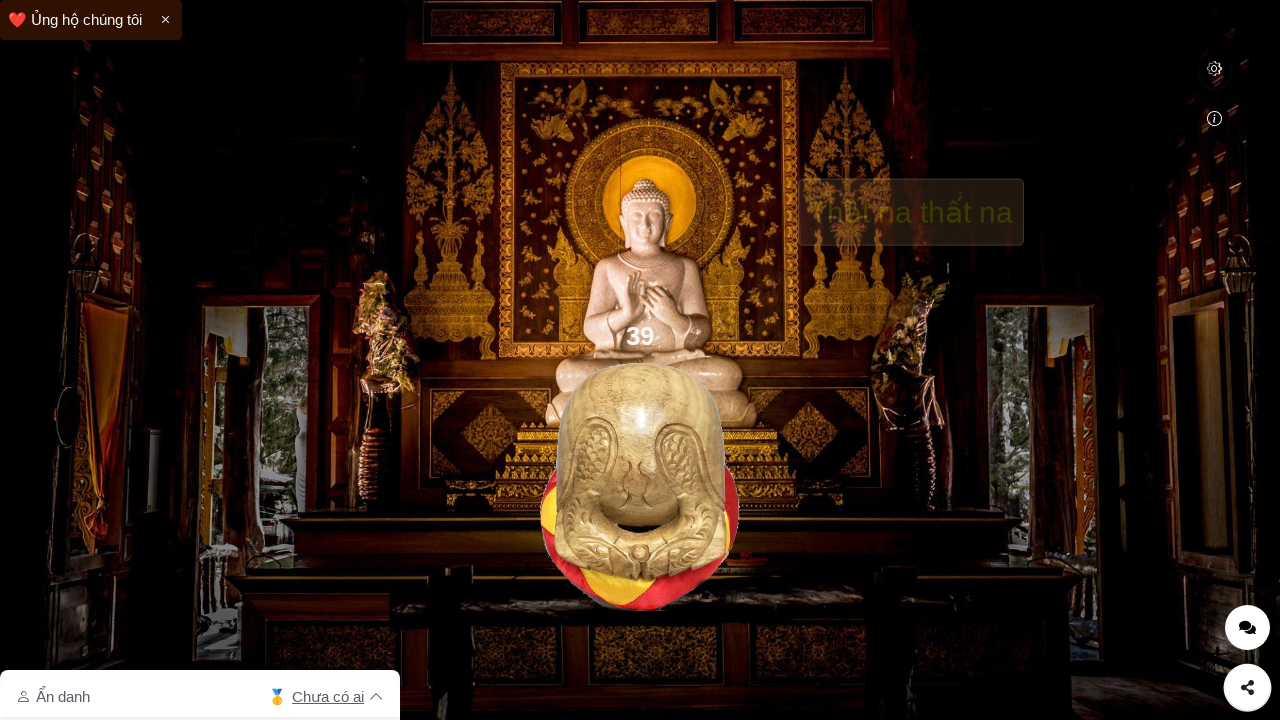

Clicked bonk image (click 40 of 50) at (640, 486) on #bonk
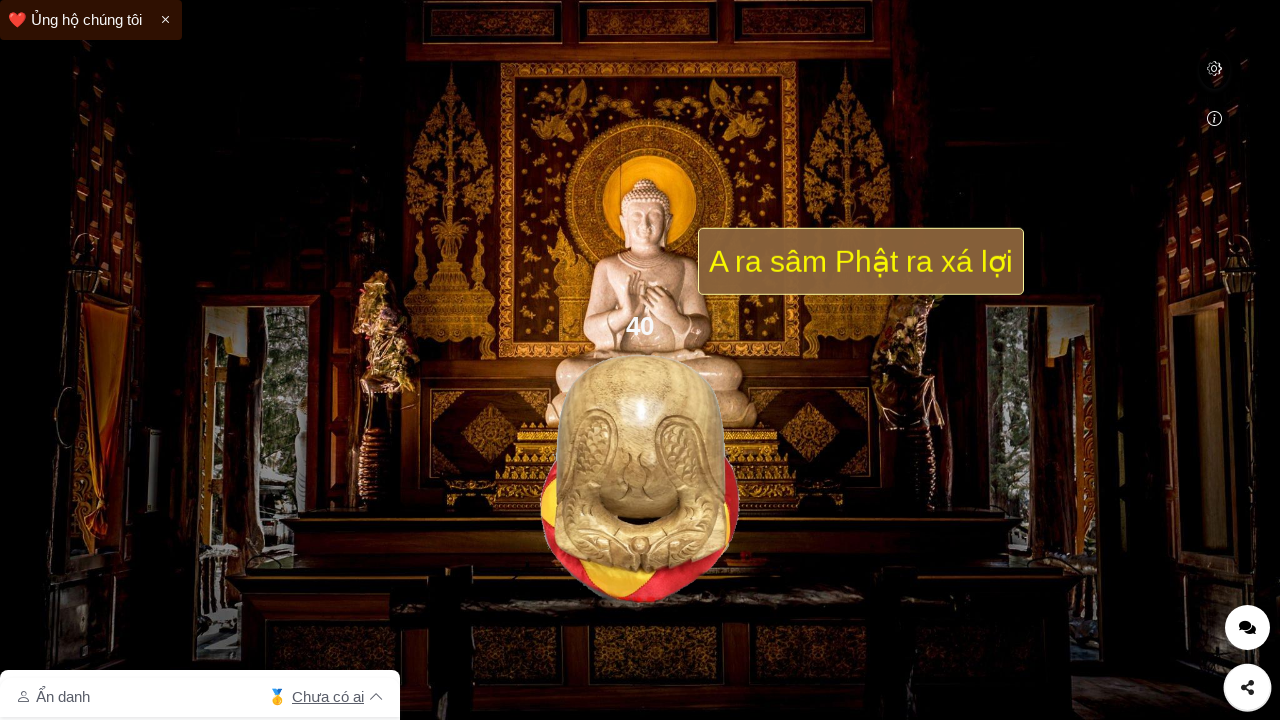

Waited 100ms between clicks
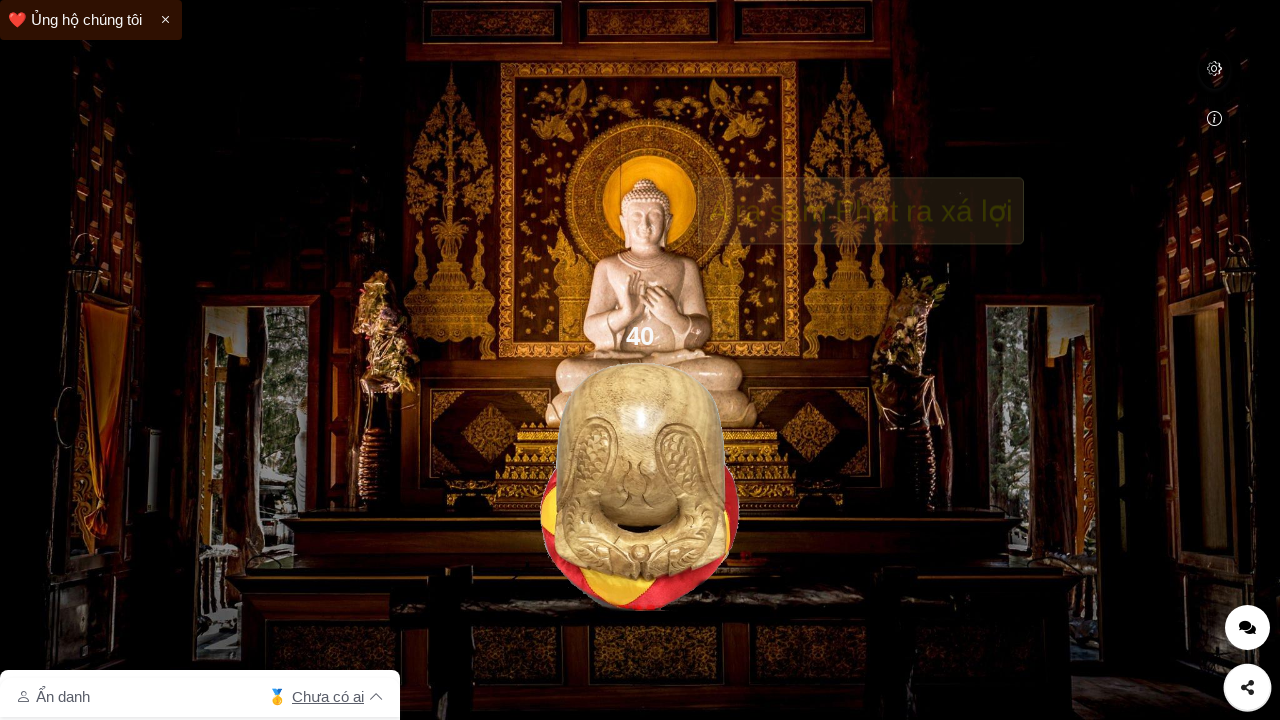

Clicked bonk image (click 41 of 50) at (640, 486) on #bonk
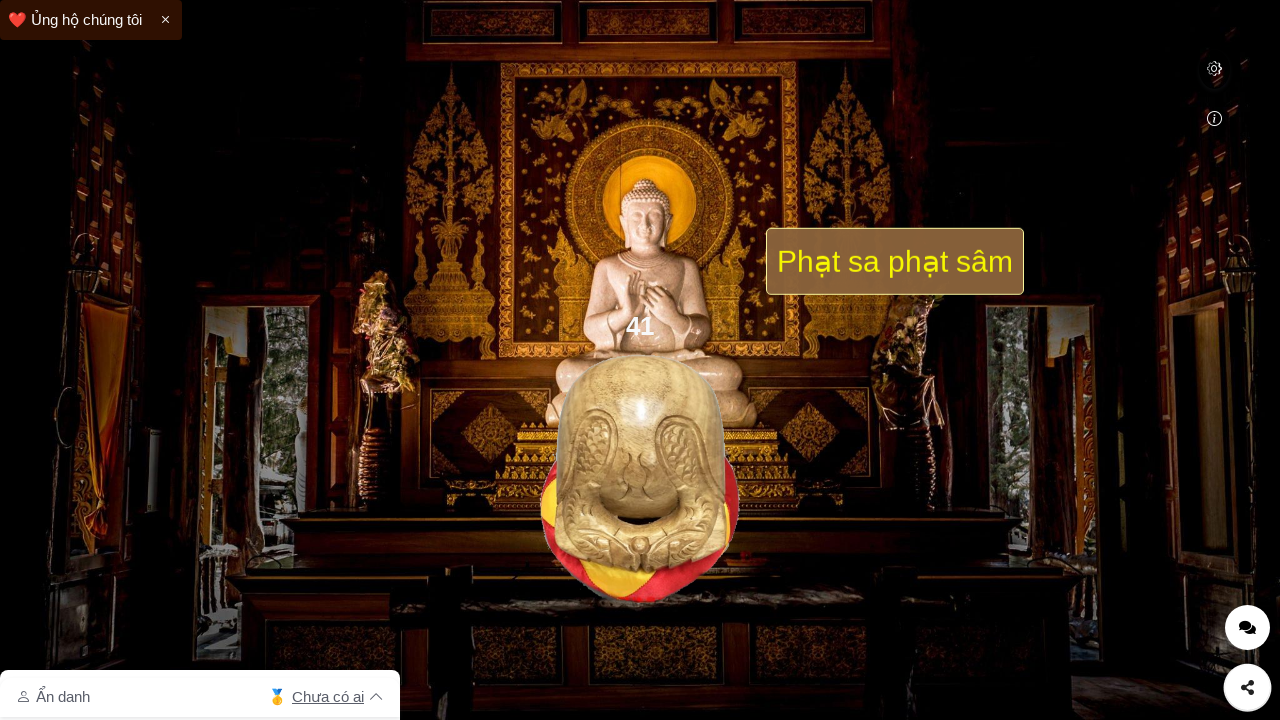

Waited 100ms between clicks
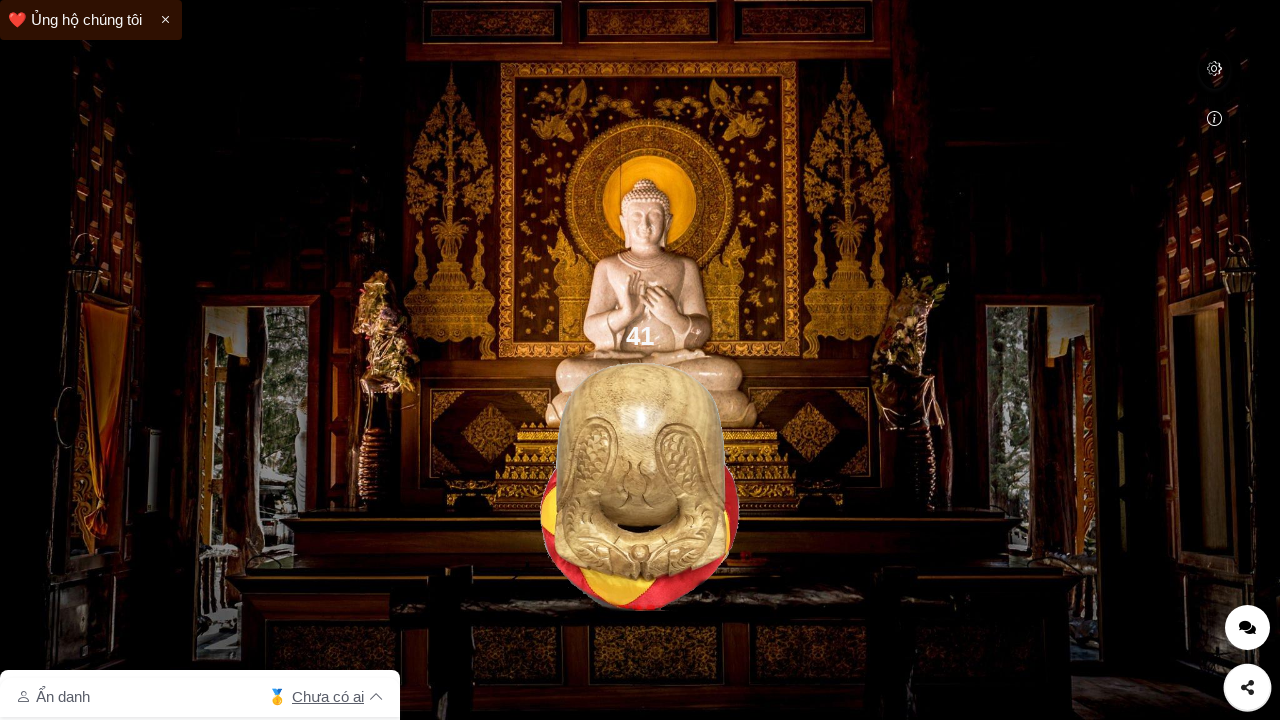

Clicked bonk image (click 42 of 50) at (640, 486) on #bonk
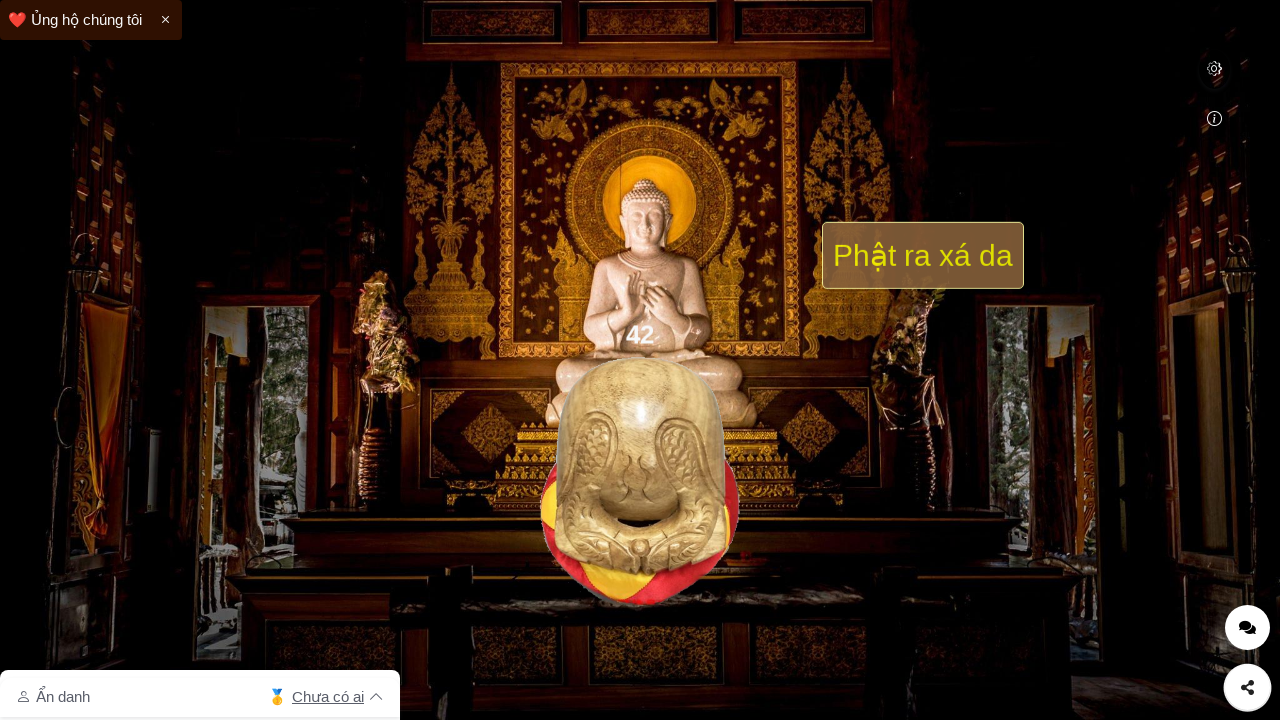

Waited 100ms between clicks
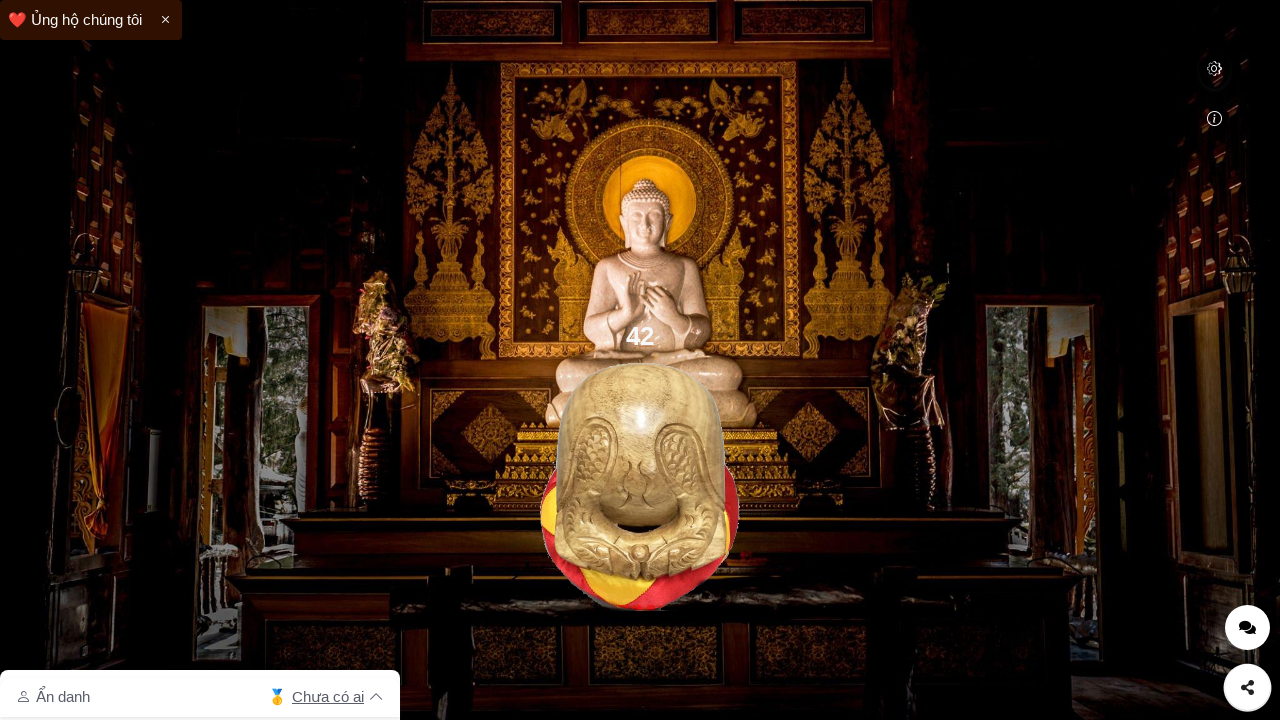

Clicked bonk image (click 43 of 50) at (640, 486) on #bonk
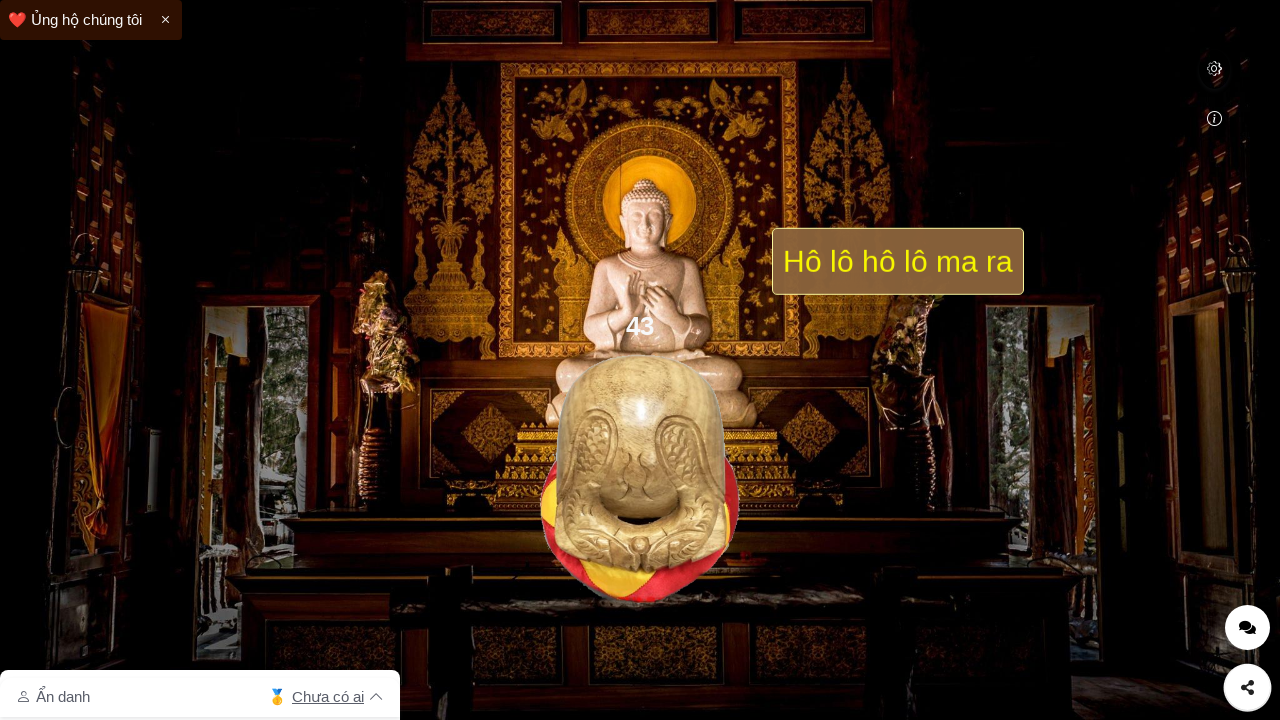

Waited 100ms between clicks
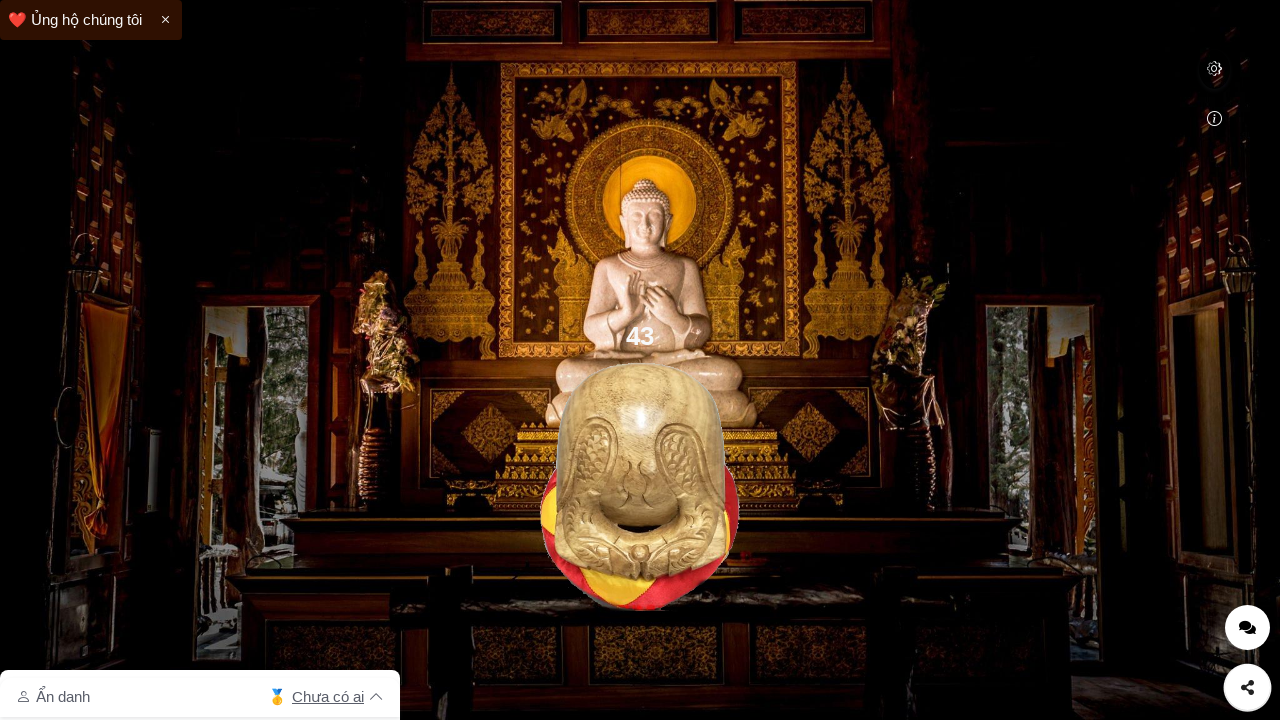

Clicked bonk image (click 44 of 50) at (640, 486) on #bonk
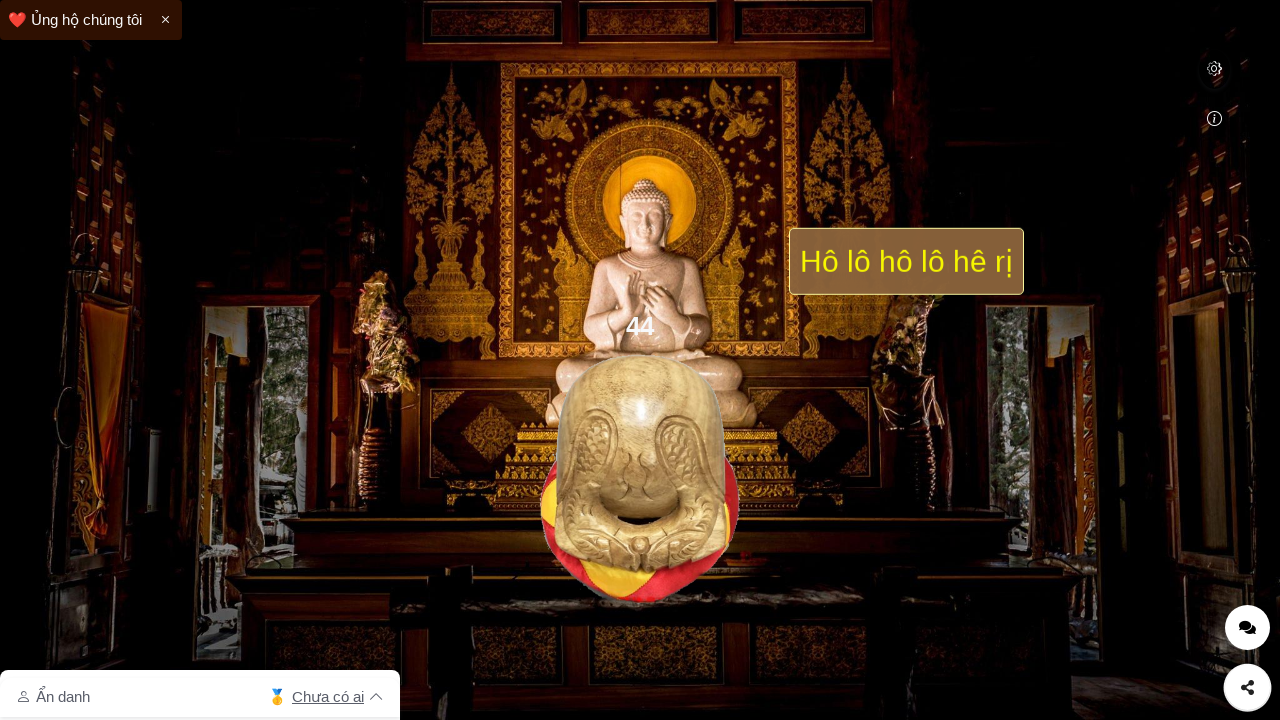

Waited 100ms between clicks
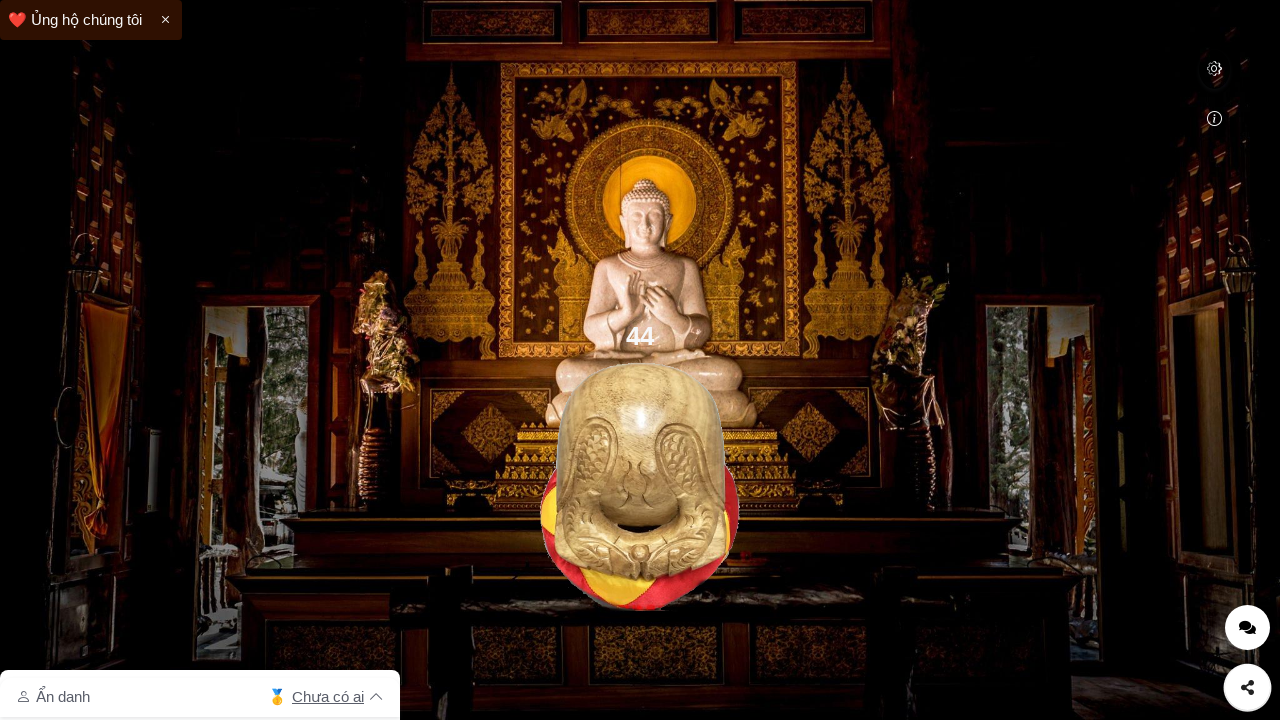

Clicked bonk image (click 45 of 50) at (640, 486) on #bonk
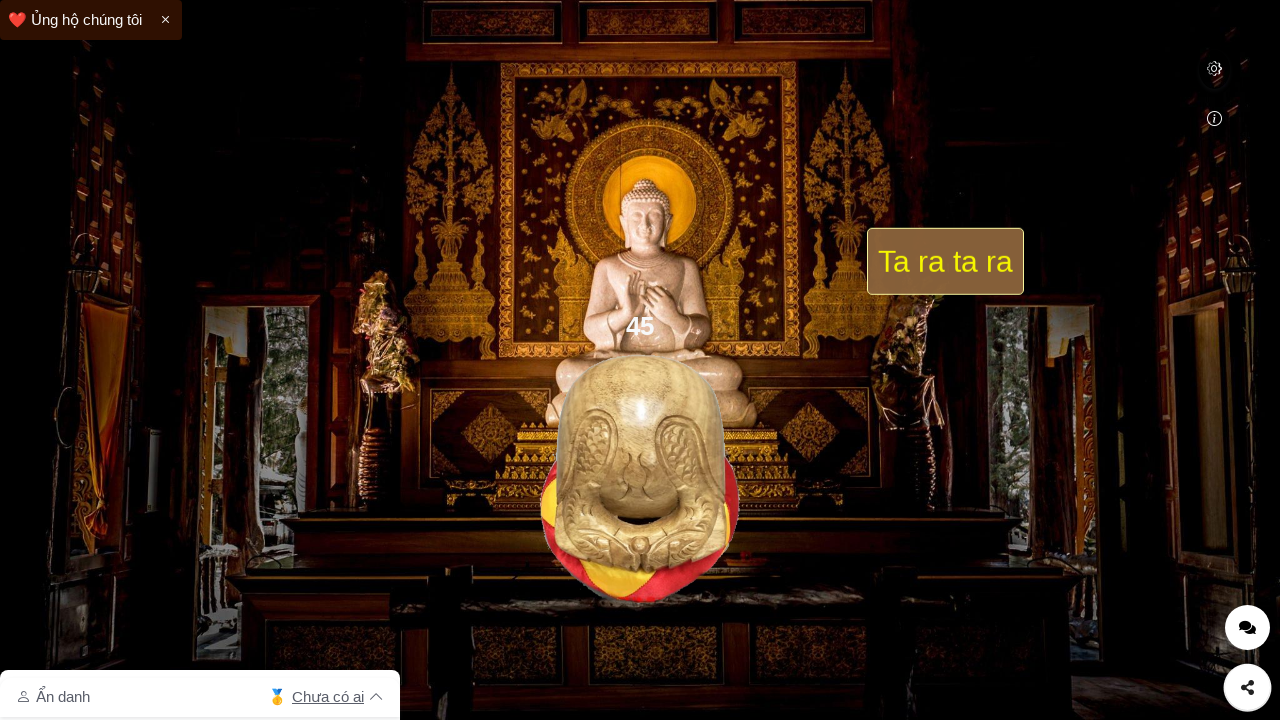

Waited 100ms between clicks
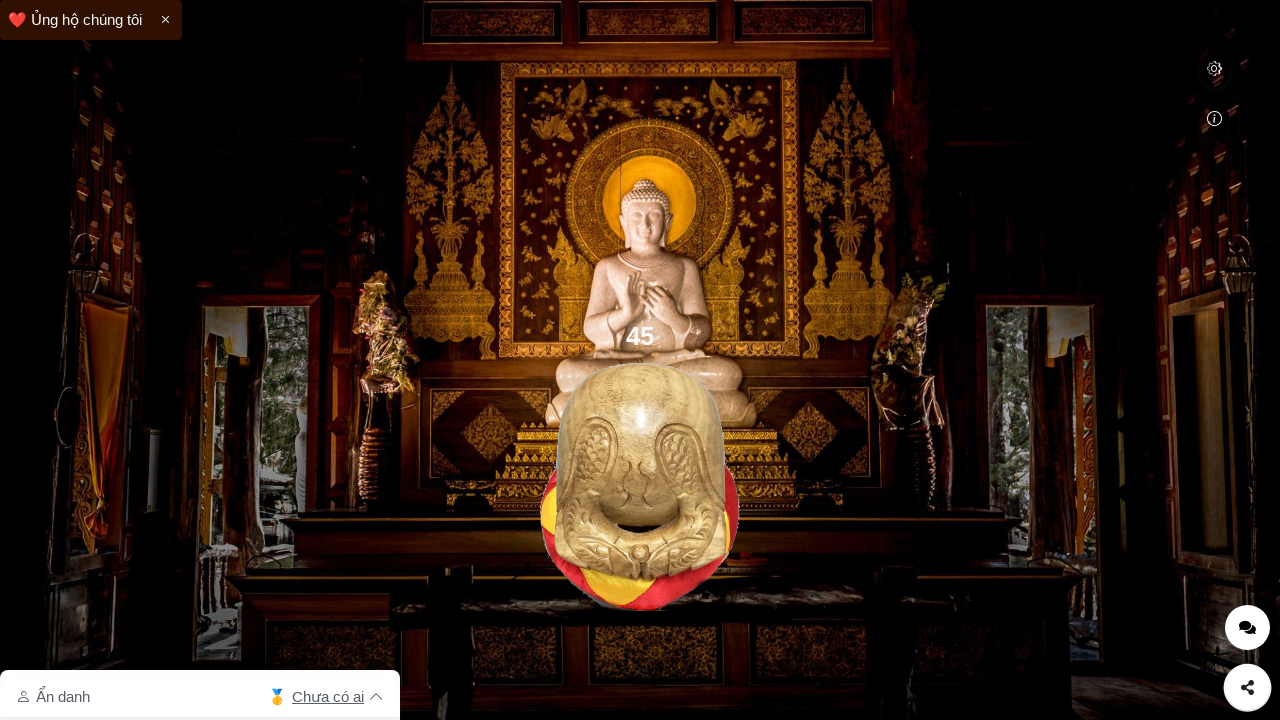

Clicked bonk image (click 46 of 50) at (640, 486) on #bonk
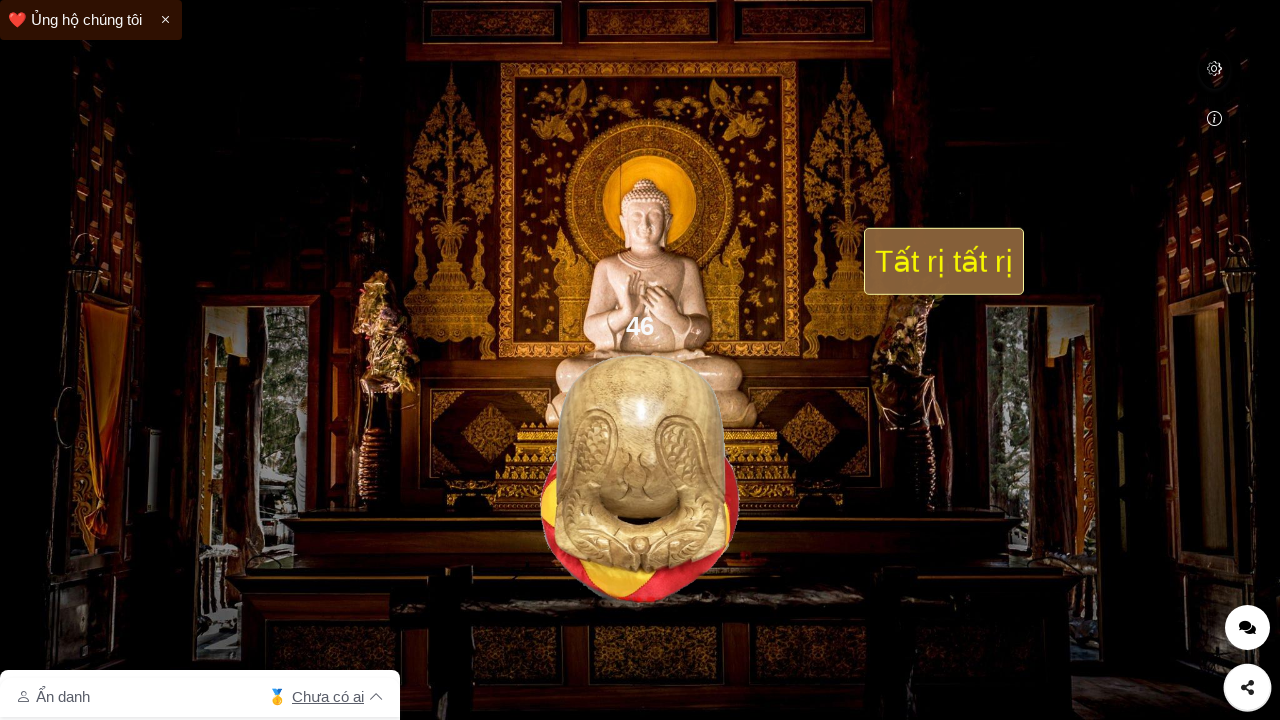

Waited 100ms between clicks
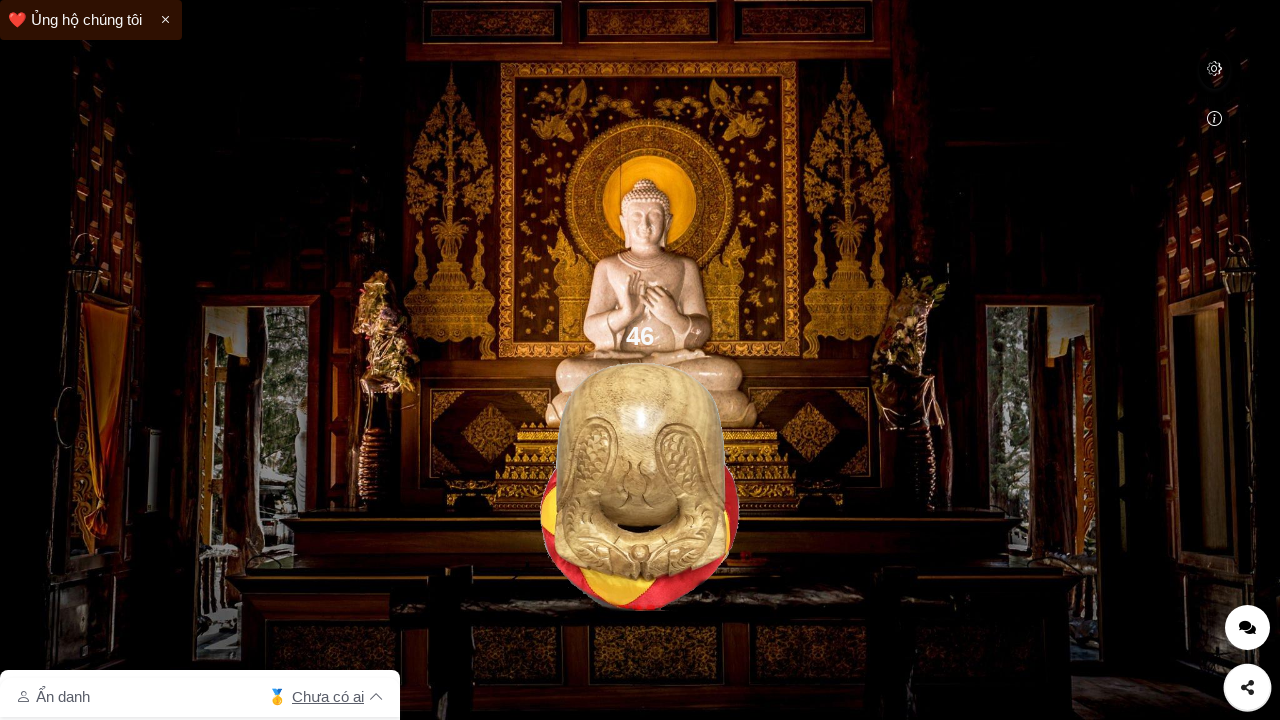

Clicked bonk image (click 47 of 50) at (640, 486) on #bonk
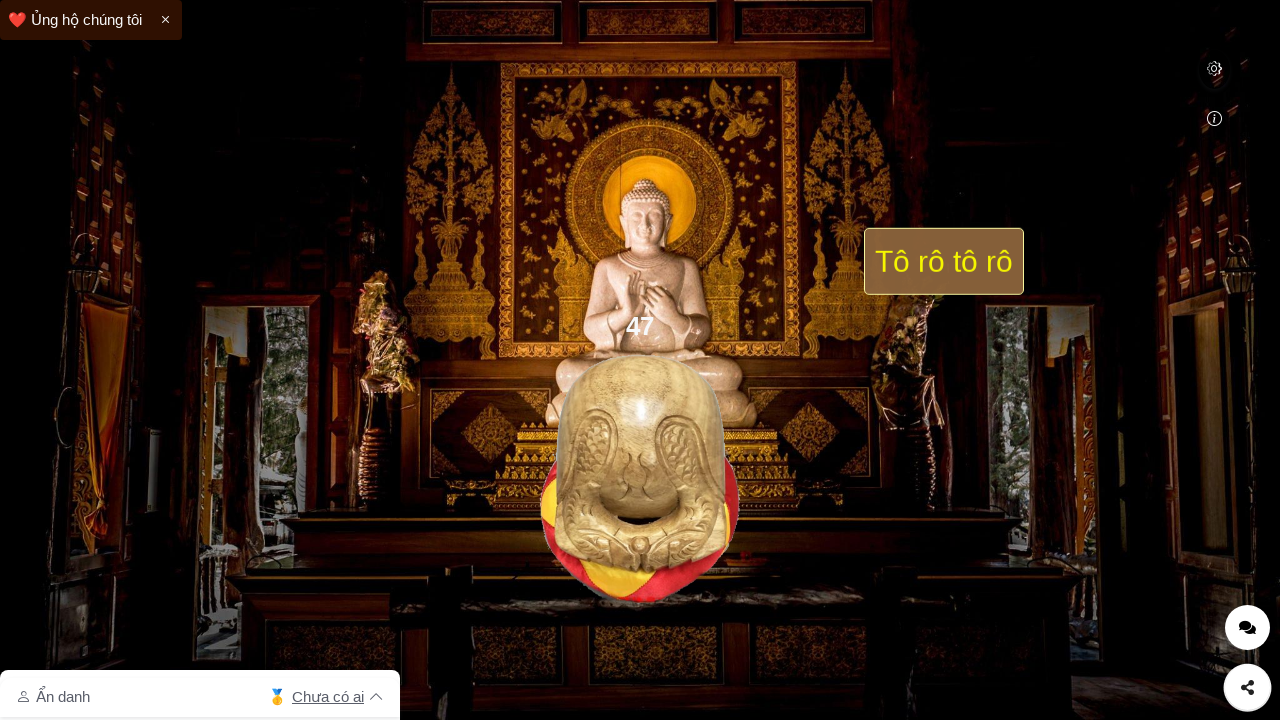

Waited 100ms between clicks
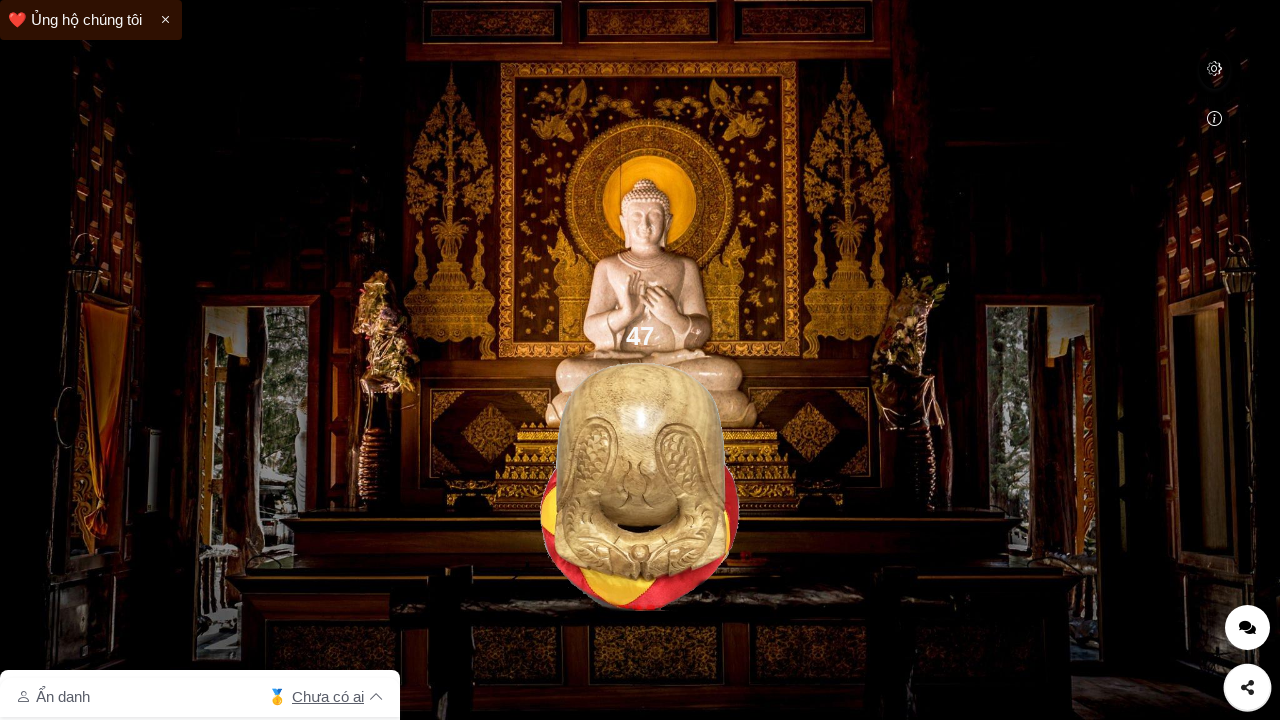

Clicked bonk image (click 48 of 50) at (640, 486) on #bonk
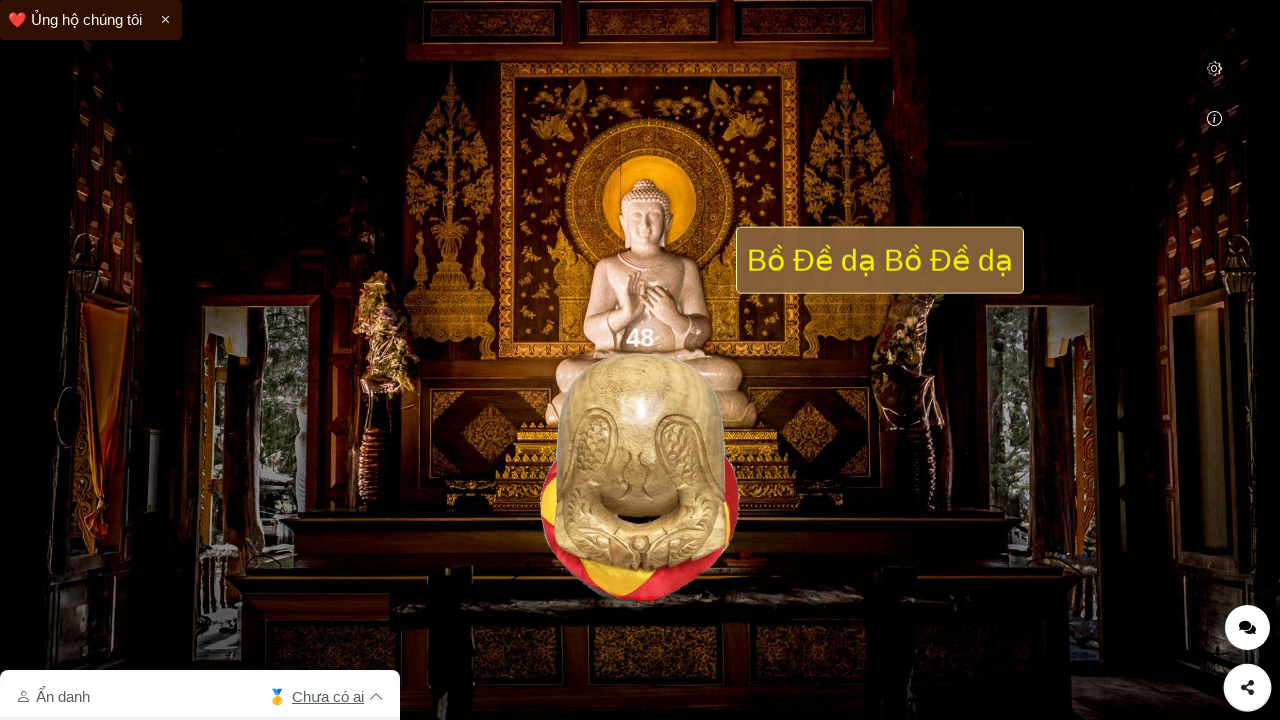

Waited 100ms between clicks
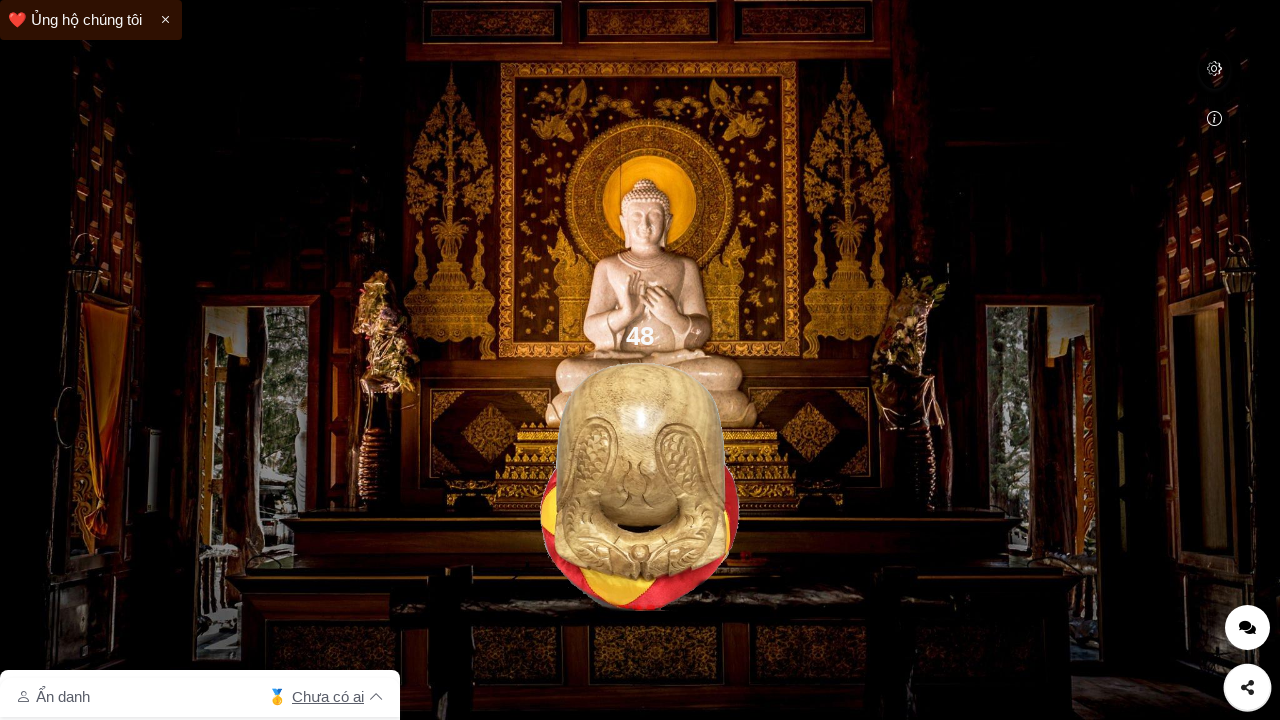

Clicked bonk image (click 49 of 50) at (640, 486) on #bonk
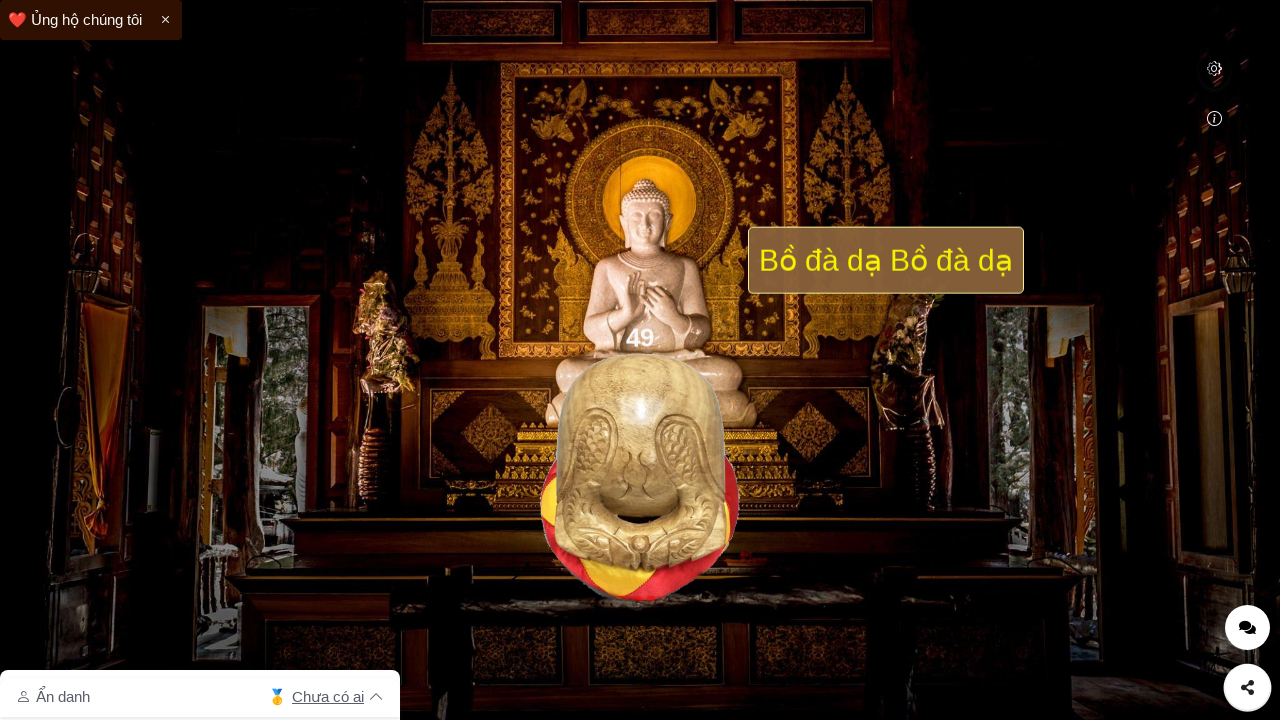

Waited 100ms between clicks
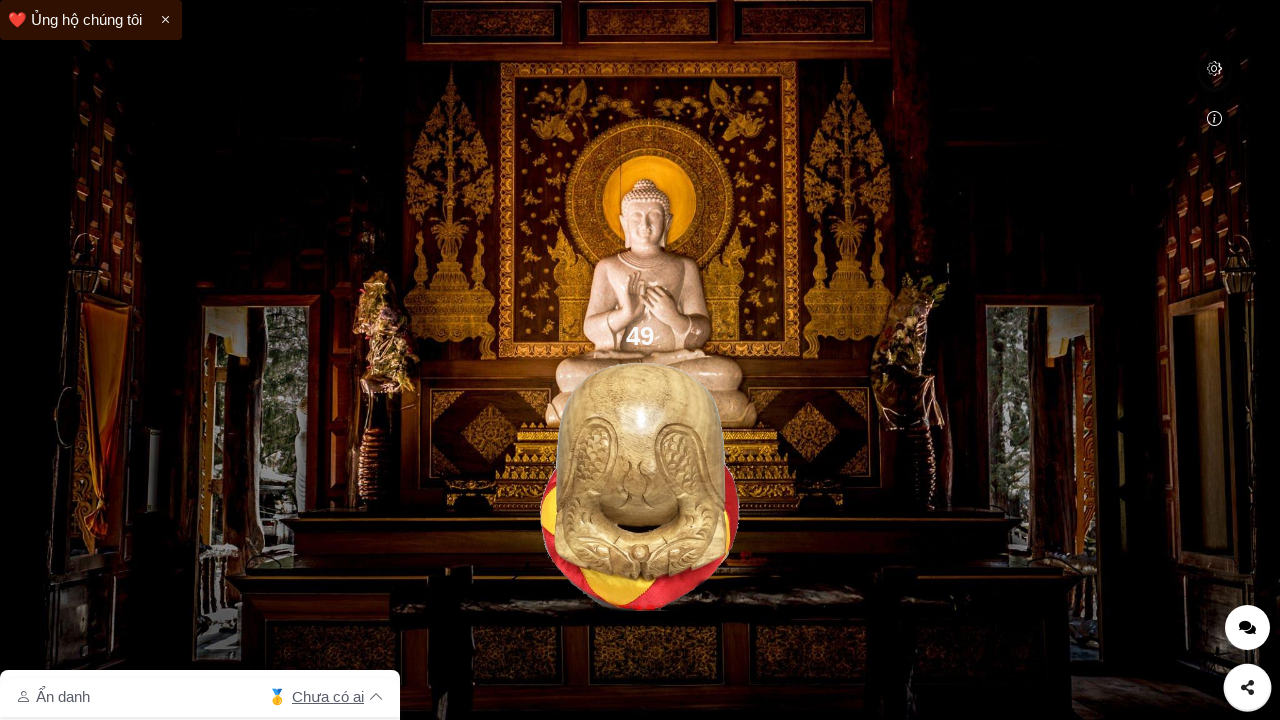

Clicked bonk image (click 50 of 50) at (640, 486) on #bonk
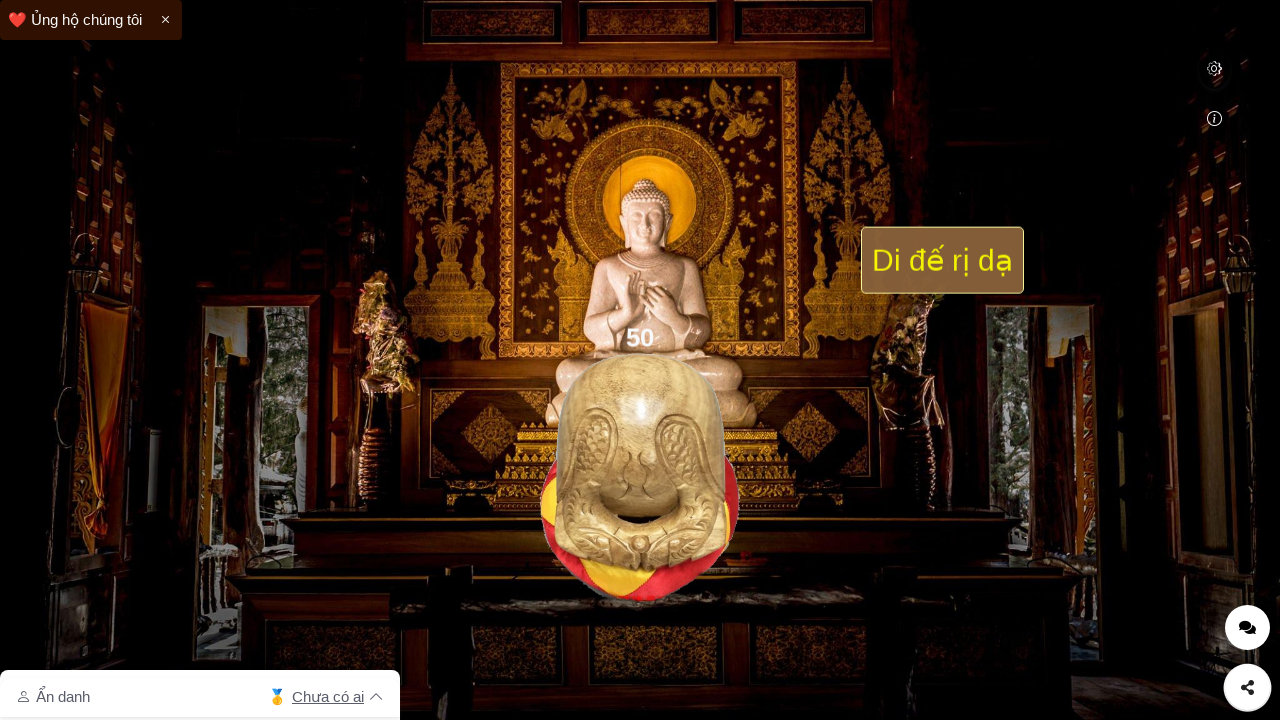

Waited 100ms between clicks
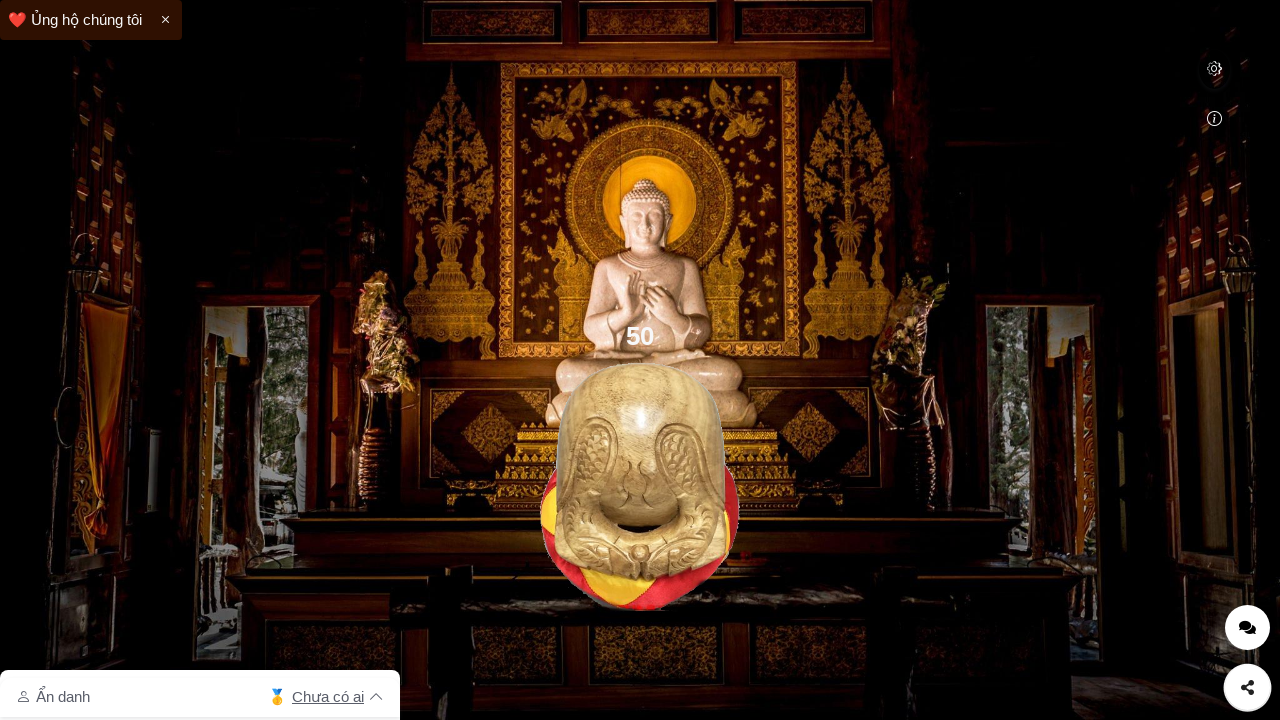

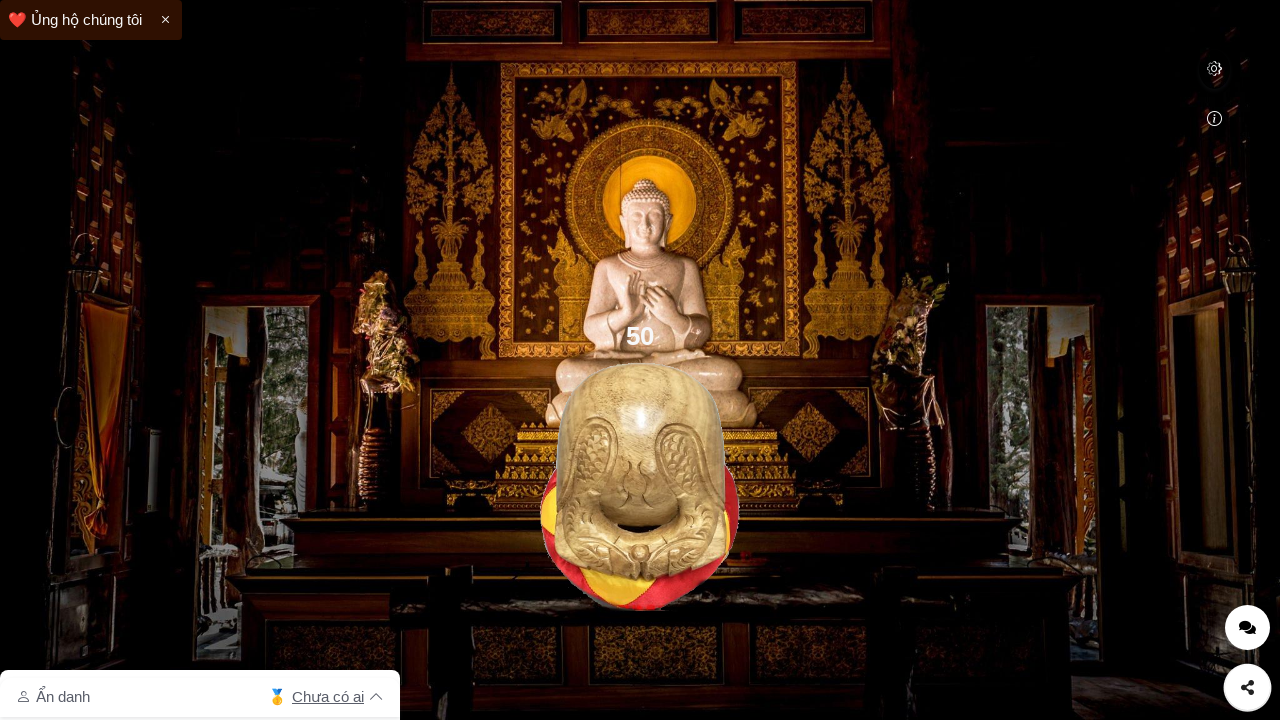